Navigates through multiple pages of Hacker News newest submissions and verifies that articles are sorted by date in descending order (newest first)

Starting URL: https://news.ycombinator.com/newest

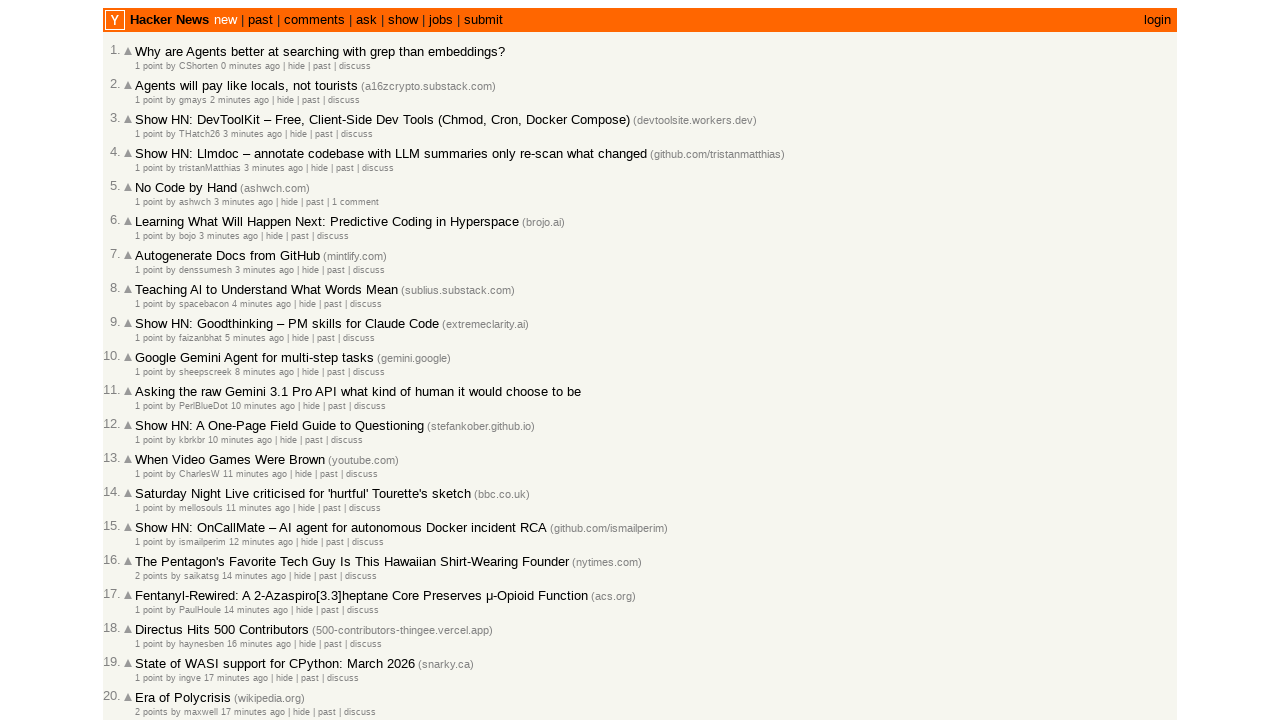

Located all article timestamp elements on current page
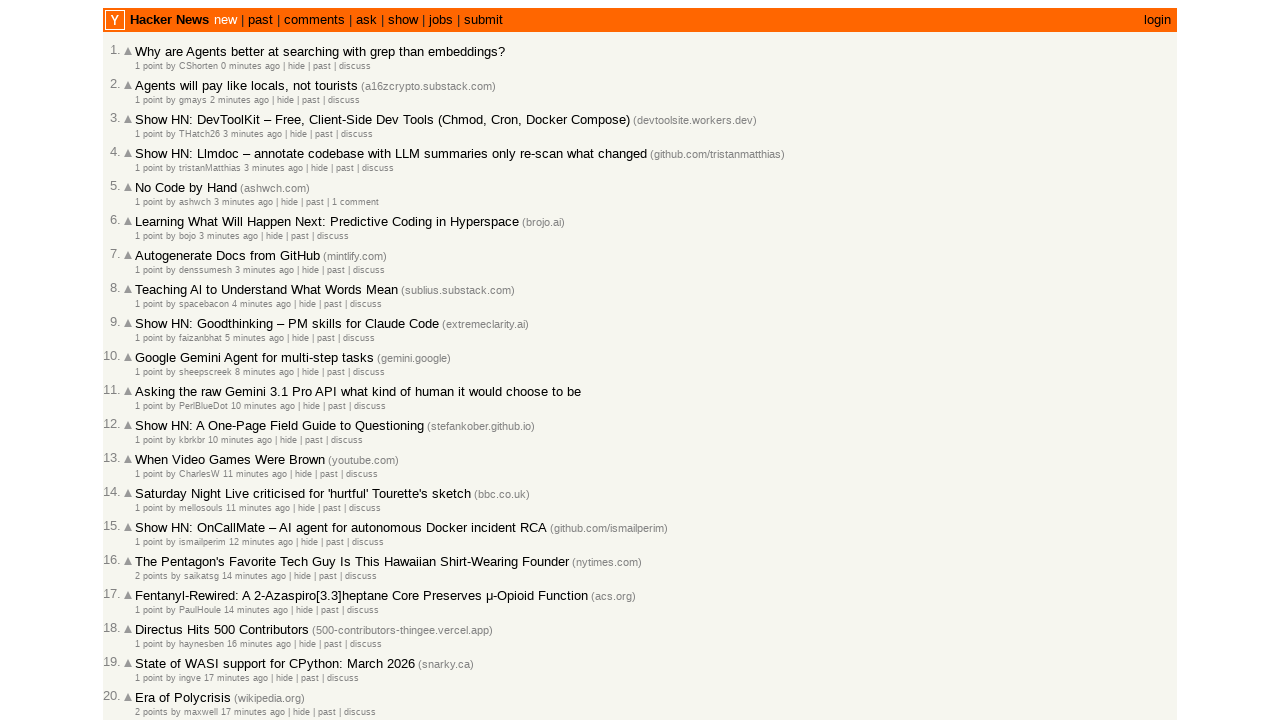

Found 30 article timestamps on page
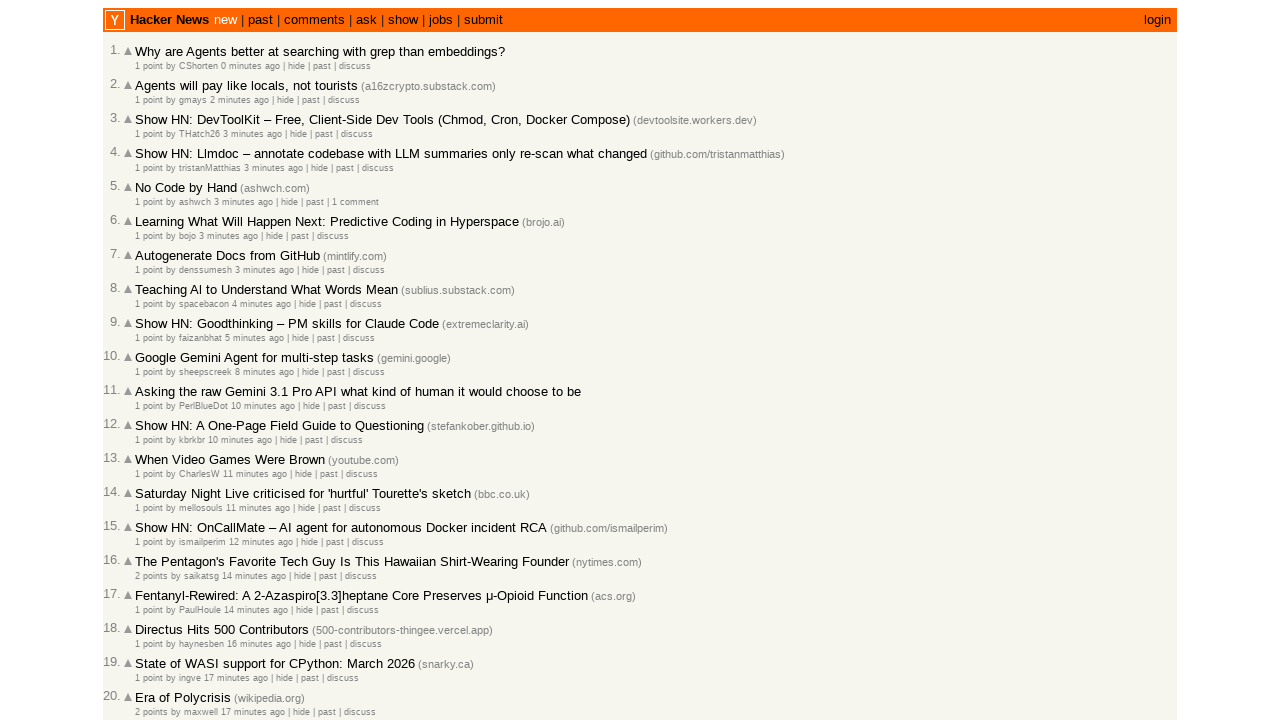

Extracted timestamp attribute from article 1: 2026-03-02T20:47:45 1772484465
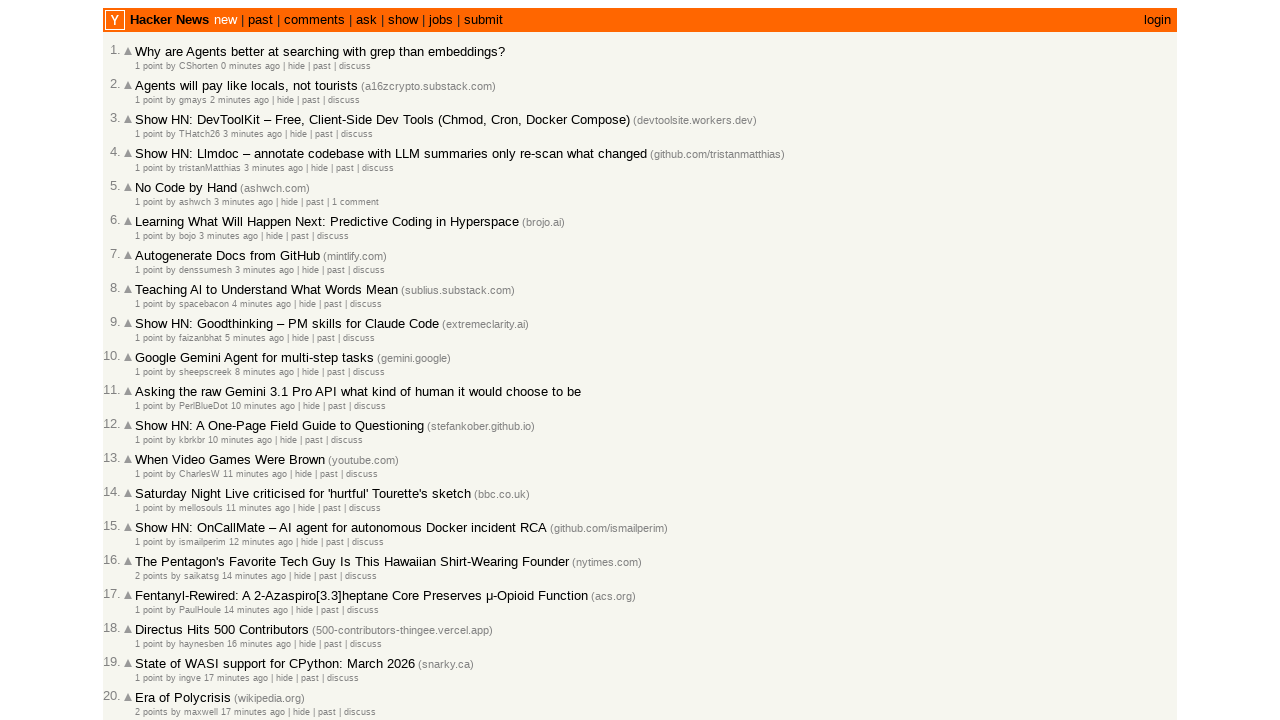

Extracted timestamp attribute from article 2: 2026-03-02T20:46:29 1772484389
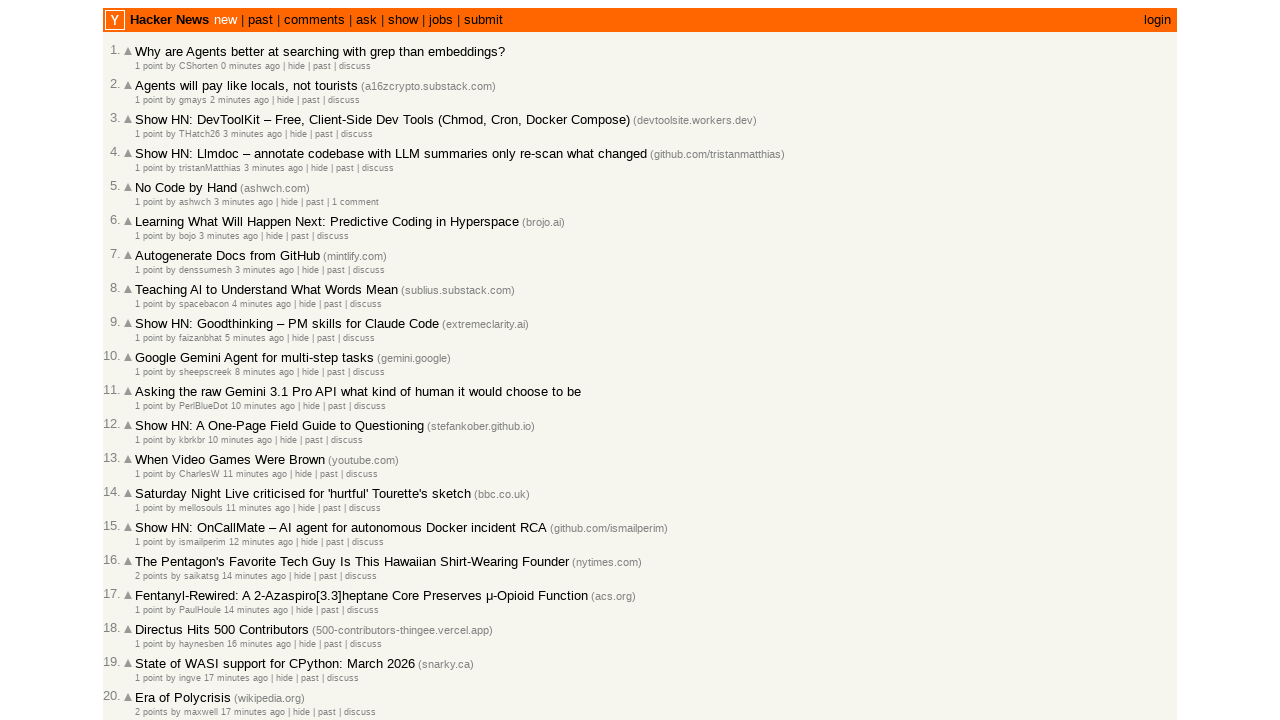

Extracted timestamp attribute from article 3: 2026-03-02T20:45:21 1772484321
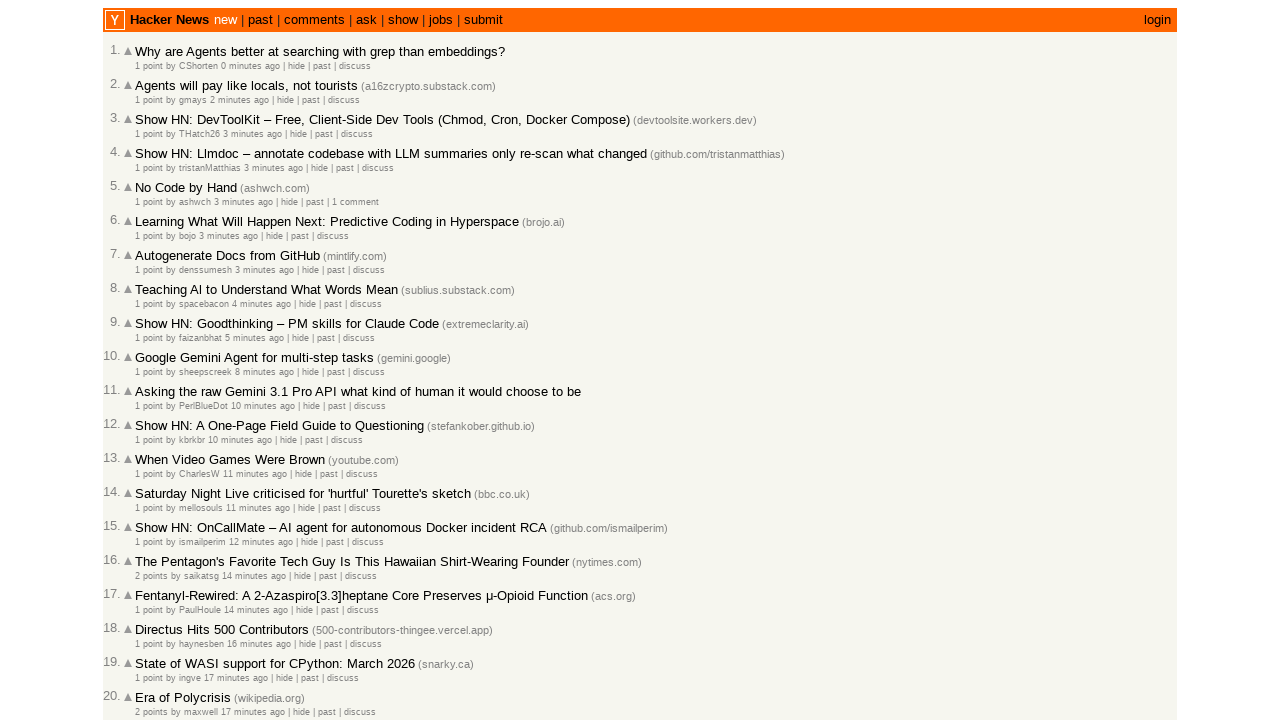

Extracted timestamp attribute from article 4: 2026-03-02T20:45:20 1772484320
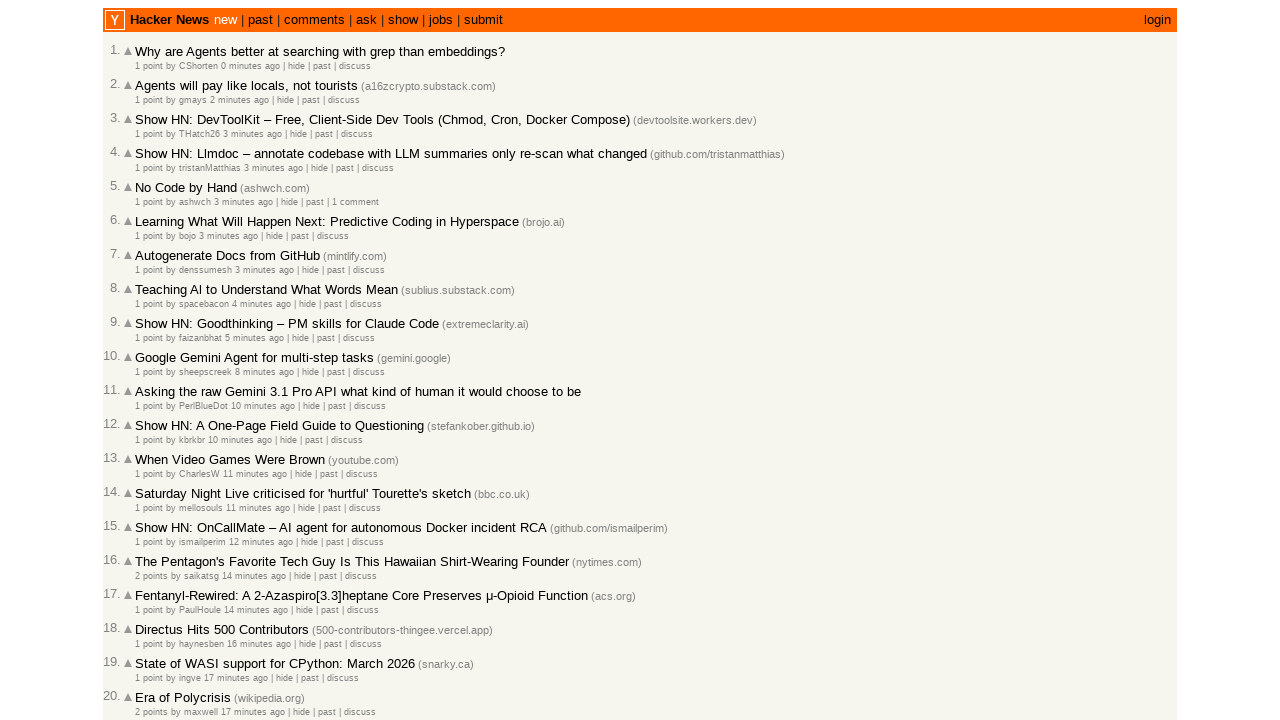

Extracted timestamp attribute from article 5: 2026-03-02T20:45:16 1772484316
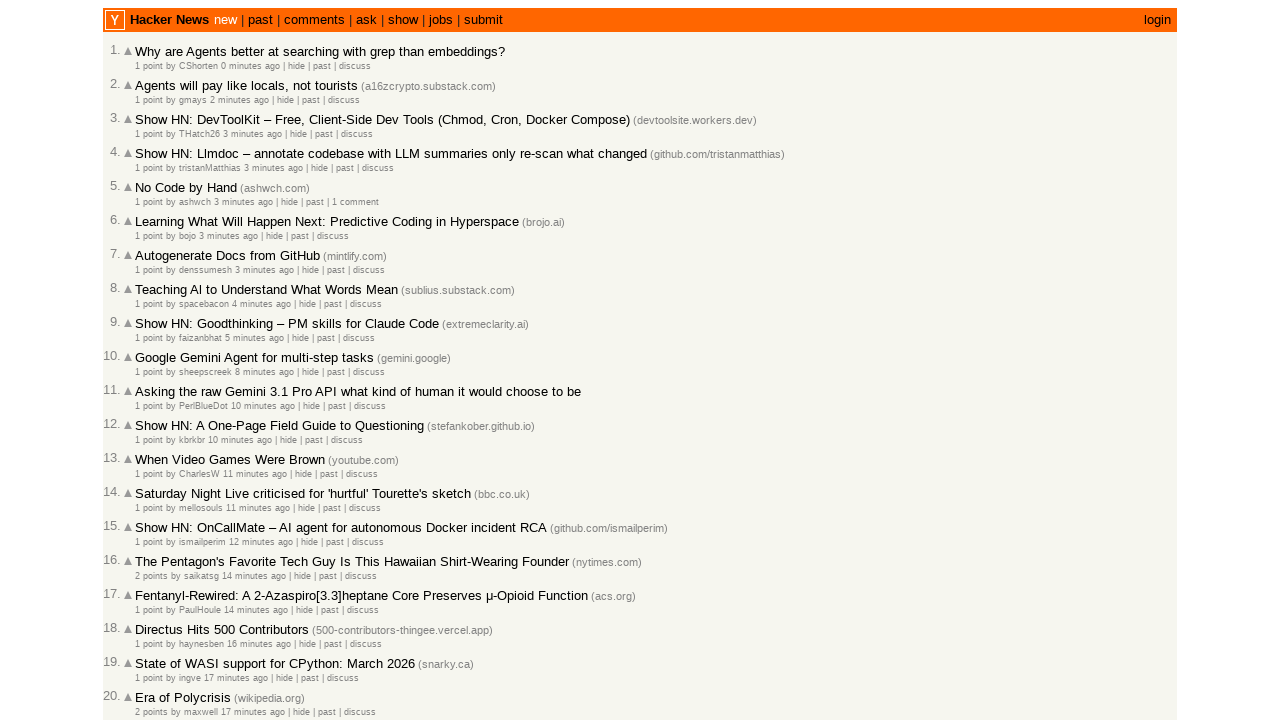

Extracted timestamp attribute from article 6: 2026-03-02T20:44:53 1772484293
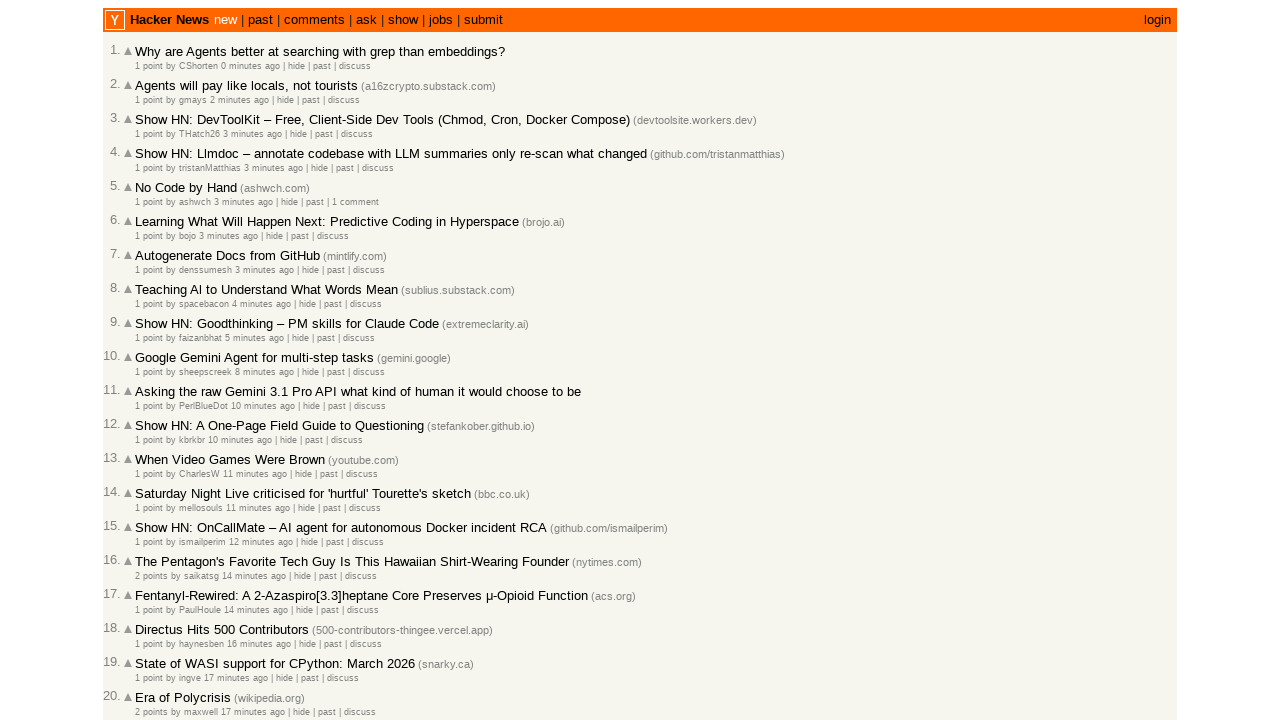

Extracted timestamp attribute from article 7: 2026-03-02T20:44:35 1772484275
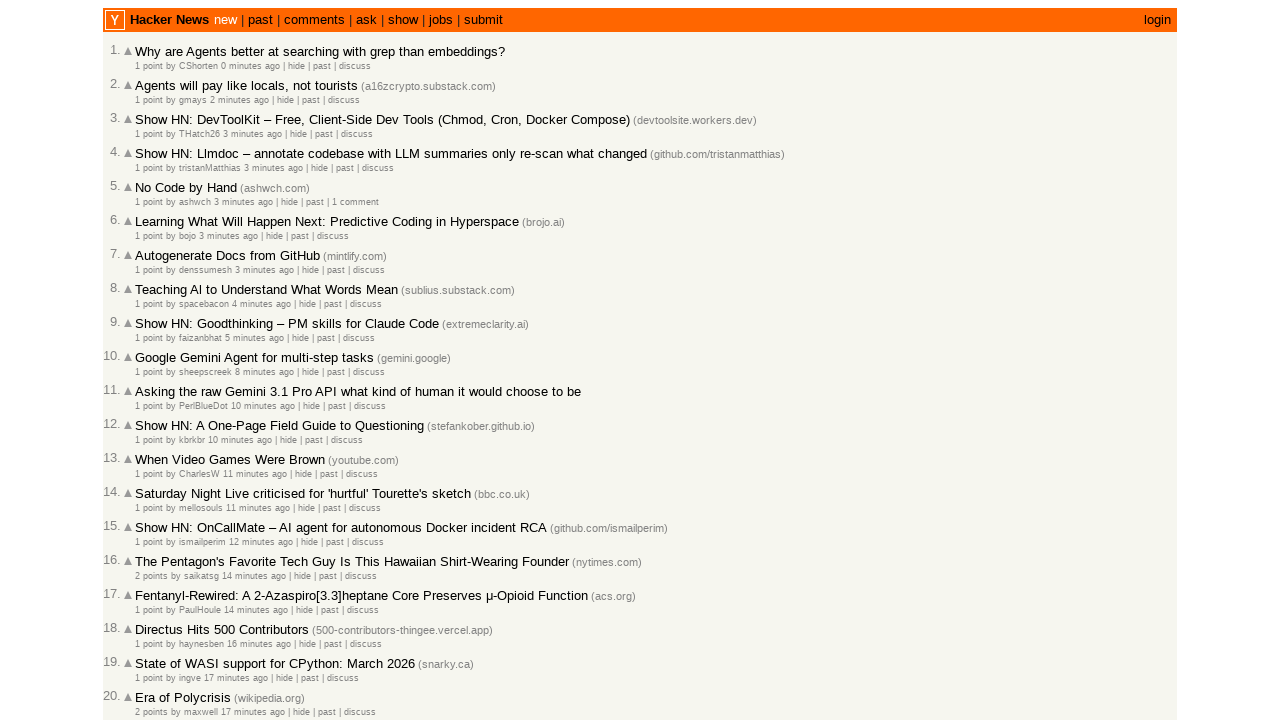

Extracted timestamp attribute from article 8: 2026-03-02T20:43:43 1772484223
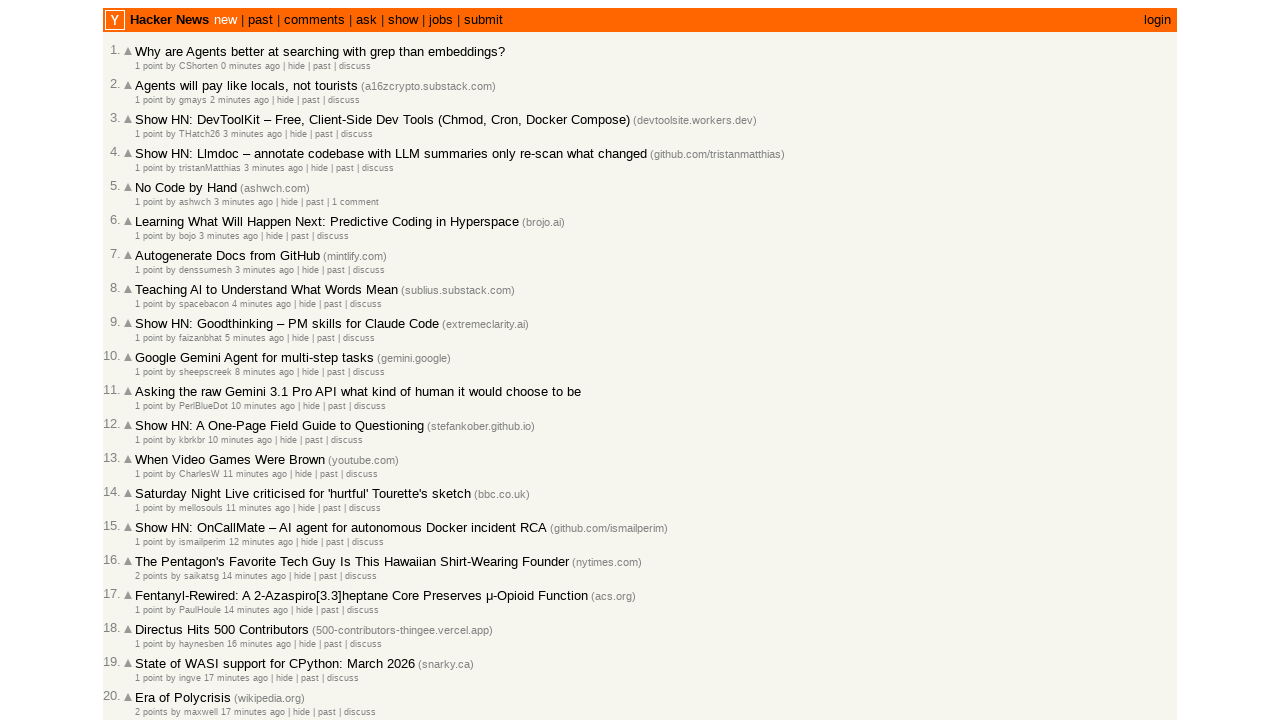

Extracted timestamp attribute from article 9: 2026-03-02T20:43:23 1772484203
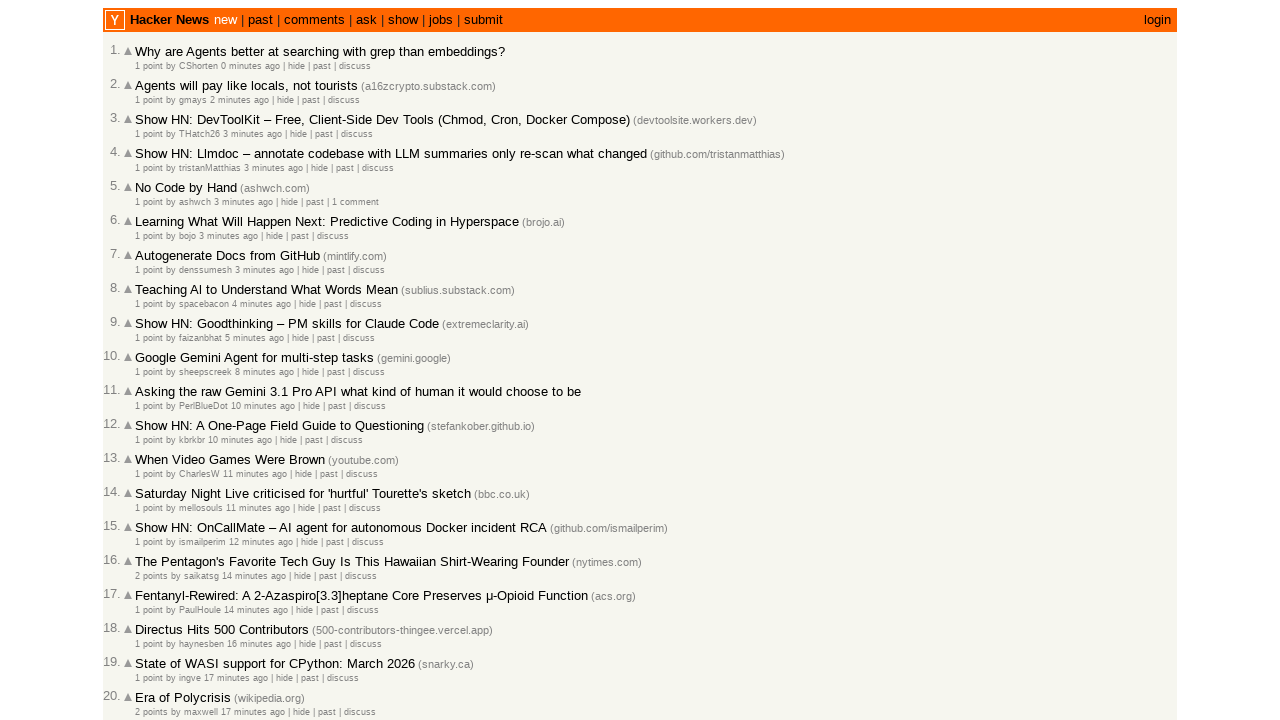

Extracted timestamp attribute from article 10: 2026-03-02T20:40:08 1772484008
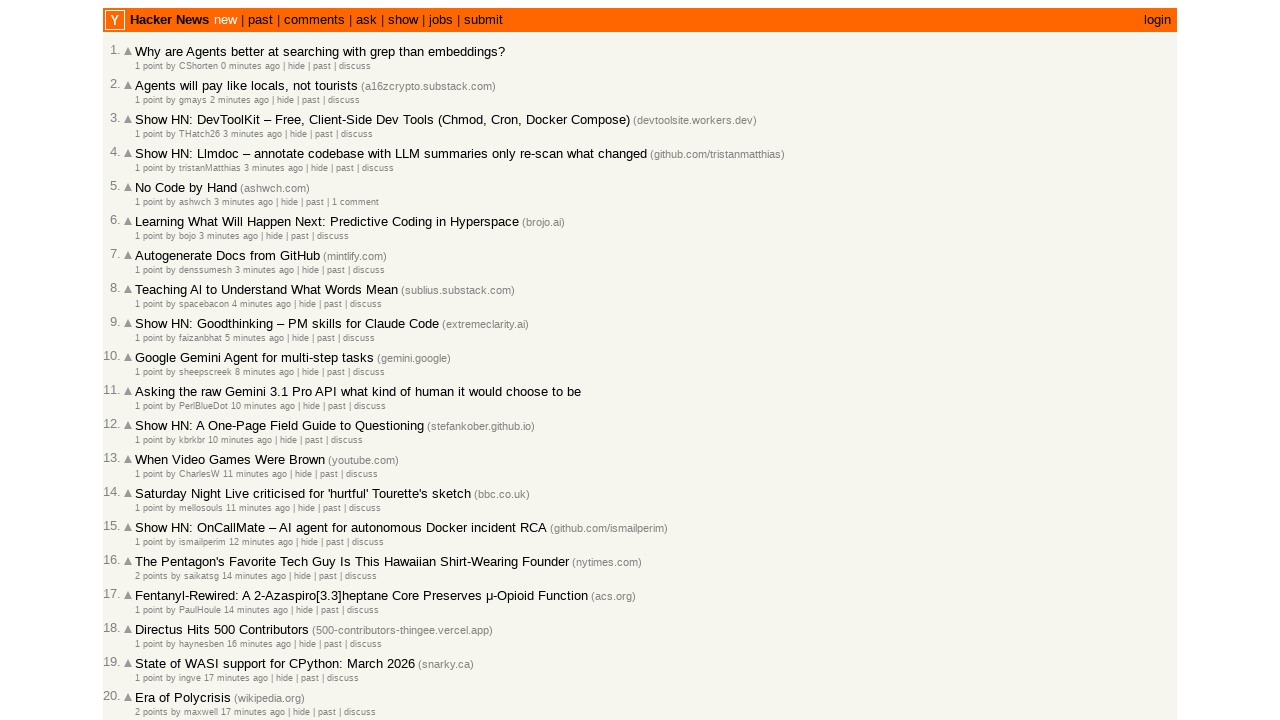

Extracted timestamp attribute from article 11: 2026-03-02T20:38:24 1772483904
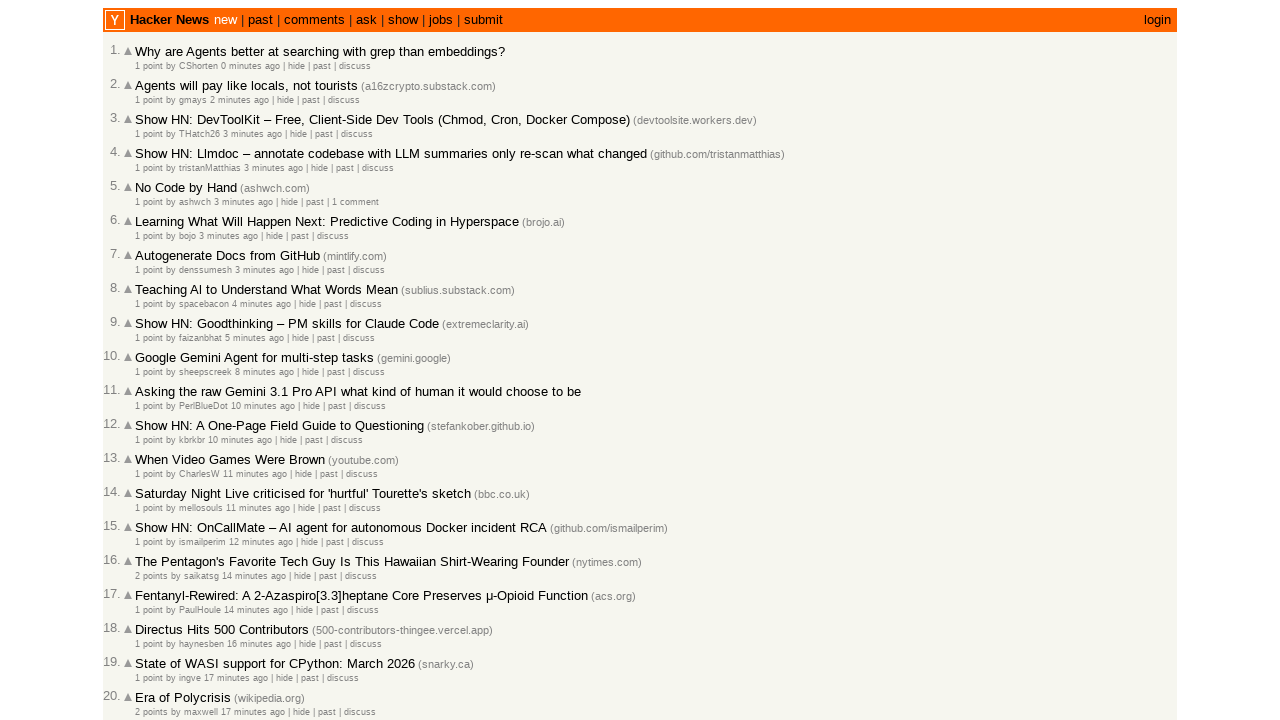

Extracted timestamp attribute from article 12: 2026-03-02T20:38:17 1772483897
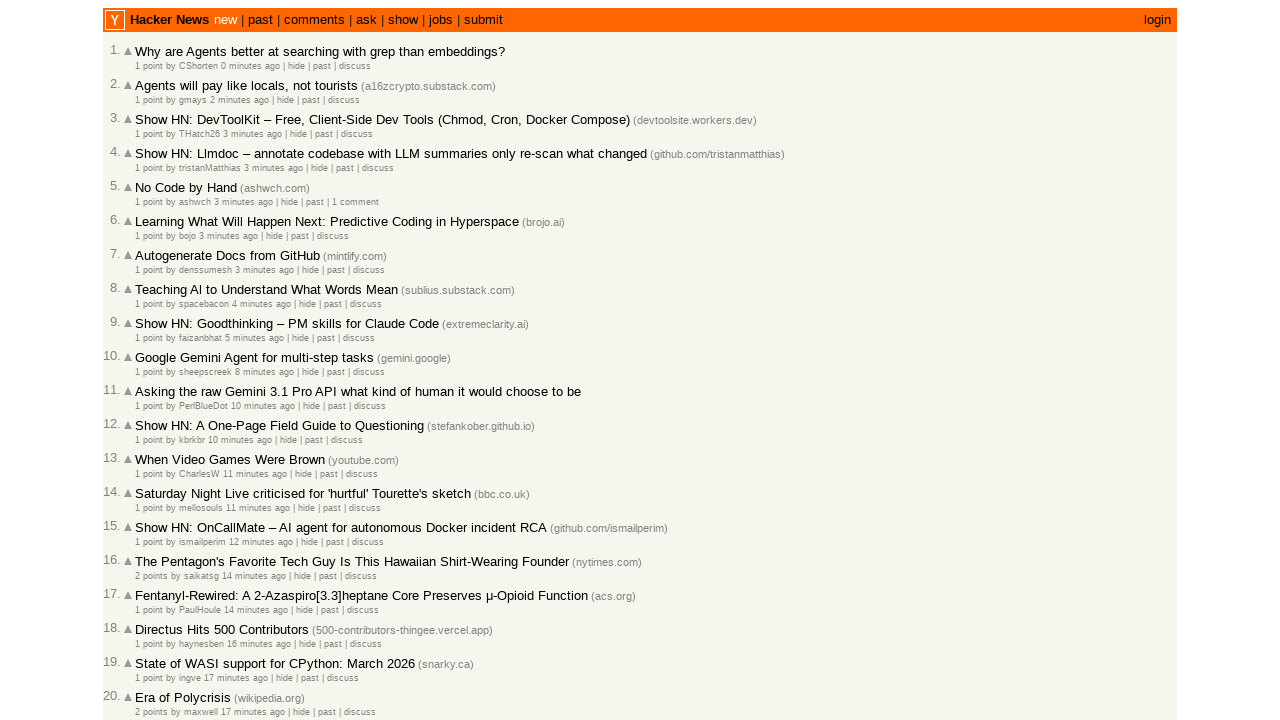

Extracted timestamp attribute from article 13: 2026-03-02T20:37:15 1772483835
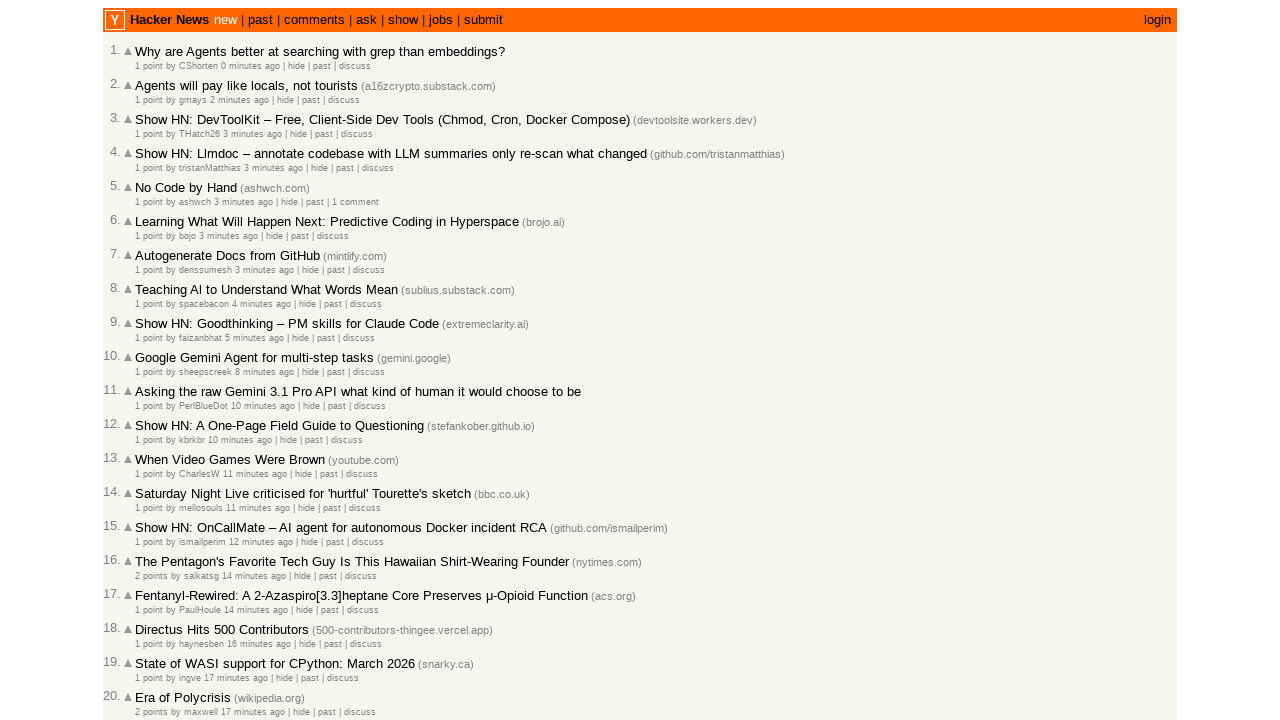

Extracted timestamp attribute from article 14: 2026-03-02T20:36:42 1772483802
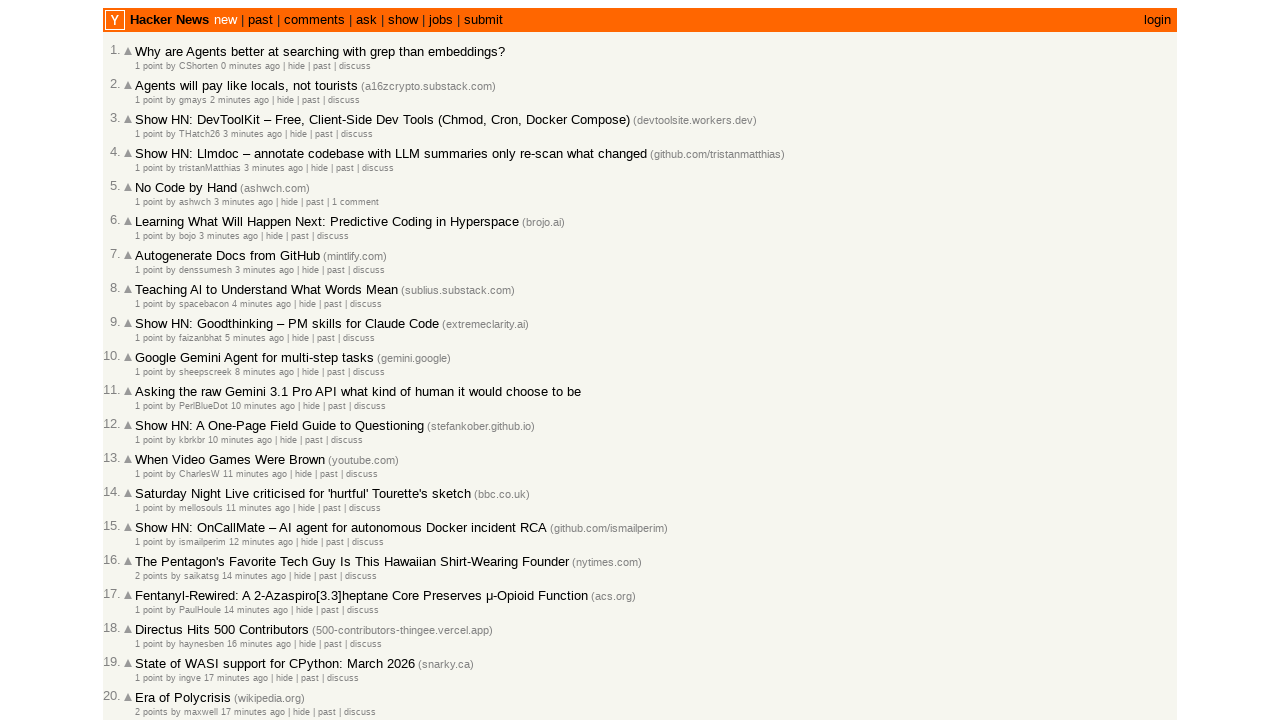

Extracted timestamp attribute from article 15: 2026-03-02T20:36:16 1772483776
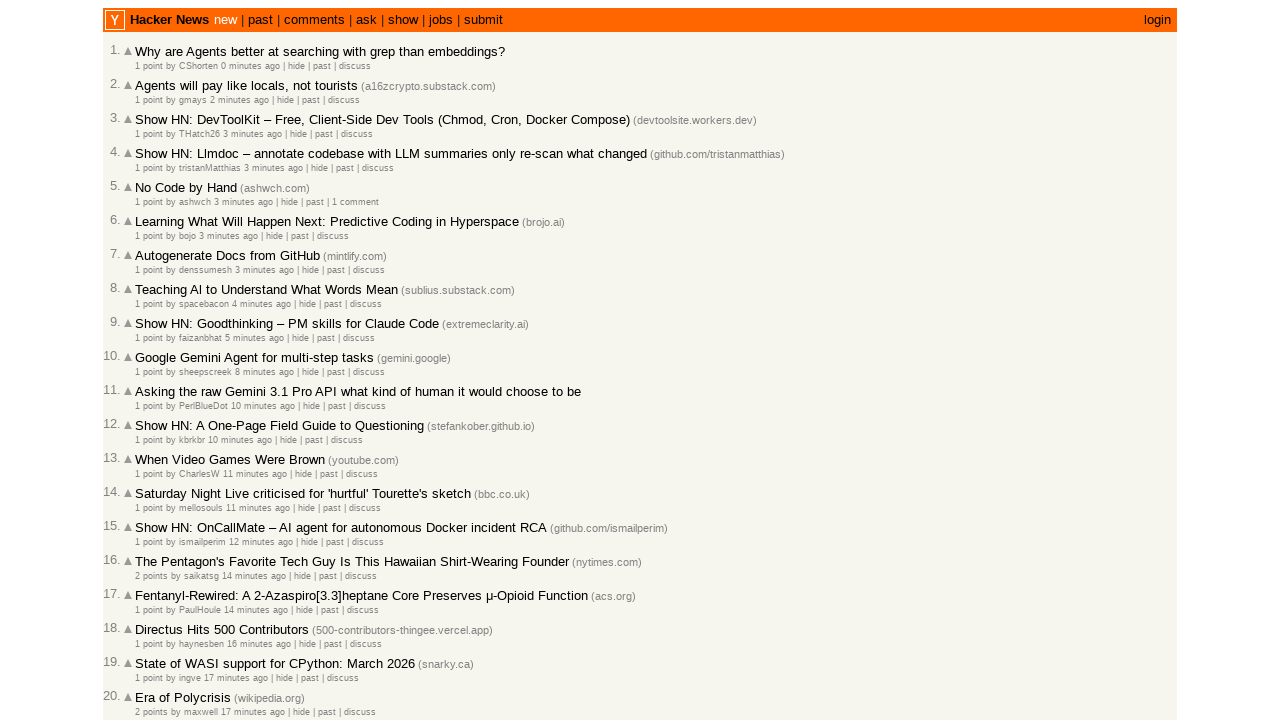

Extracted timestamp attribute from article 16: 2026-03-02T20:34:14 1772483654
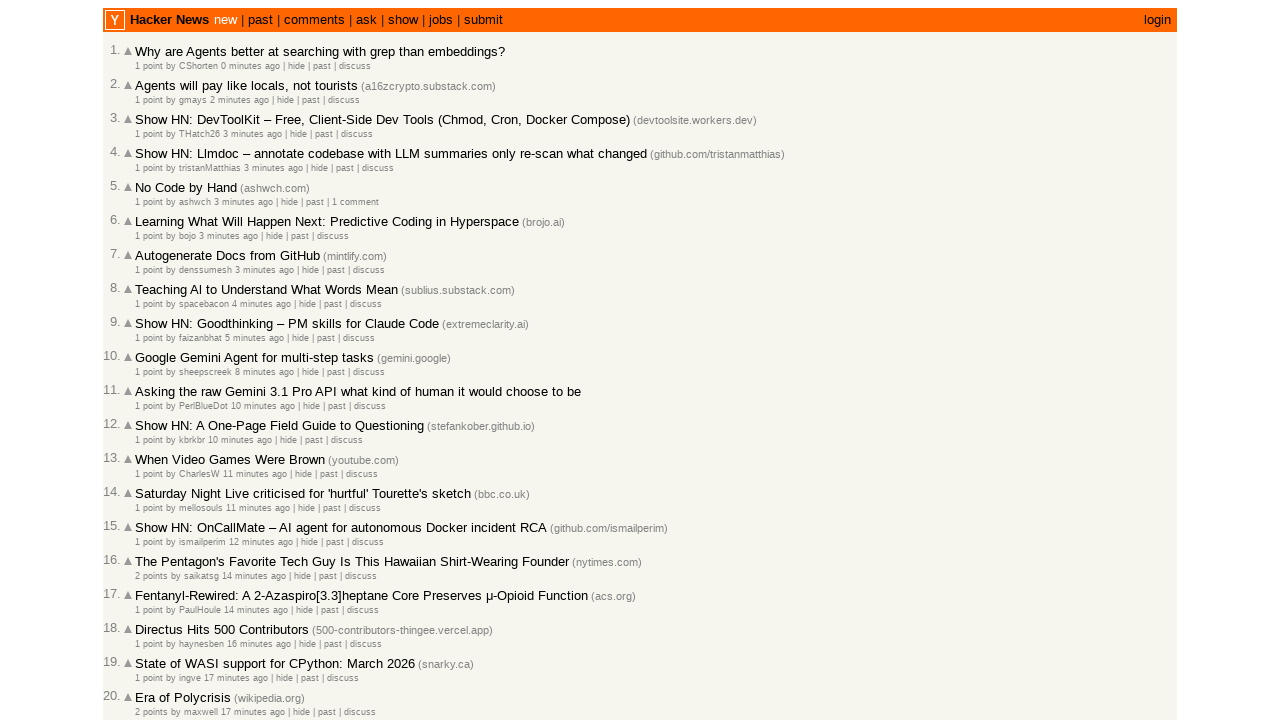

Extracted timestamp attribute from article 17: 2026-03-02T20:33:46 1772483626
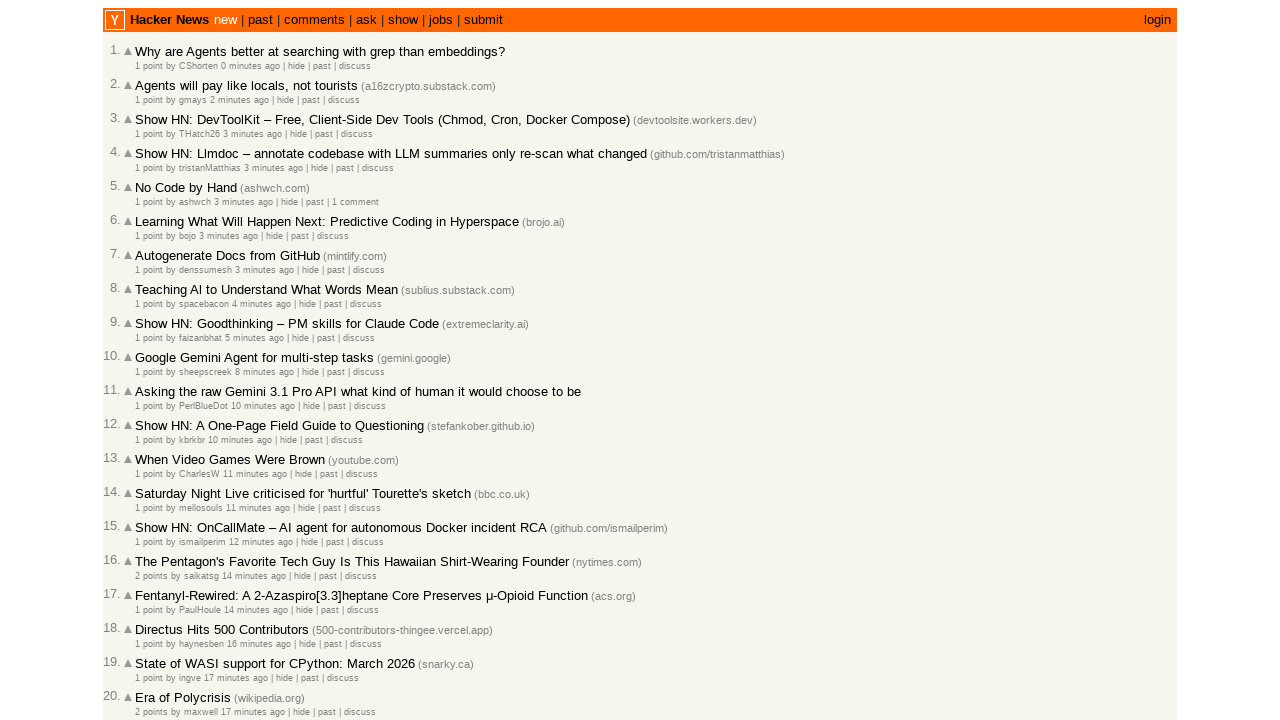

Extracted timestamp attribute from article 18: 2026-03-02T20:31:48 1772483508
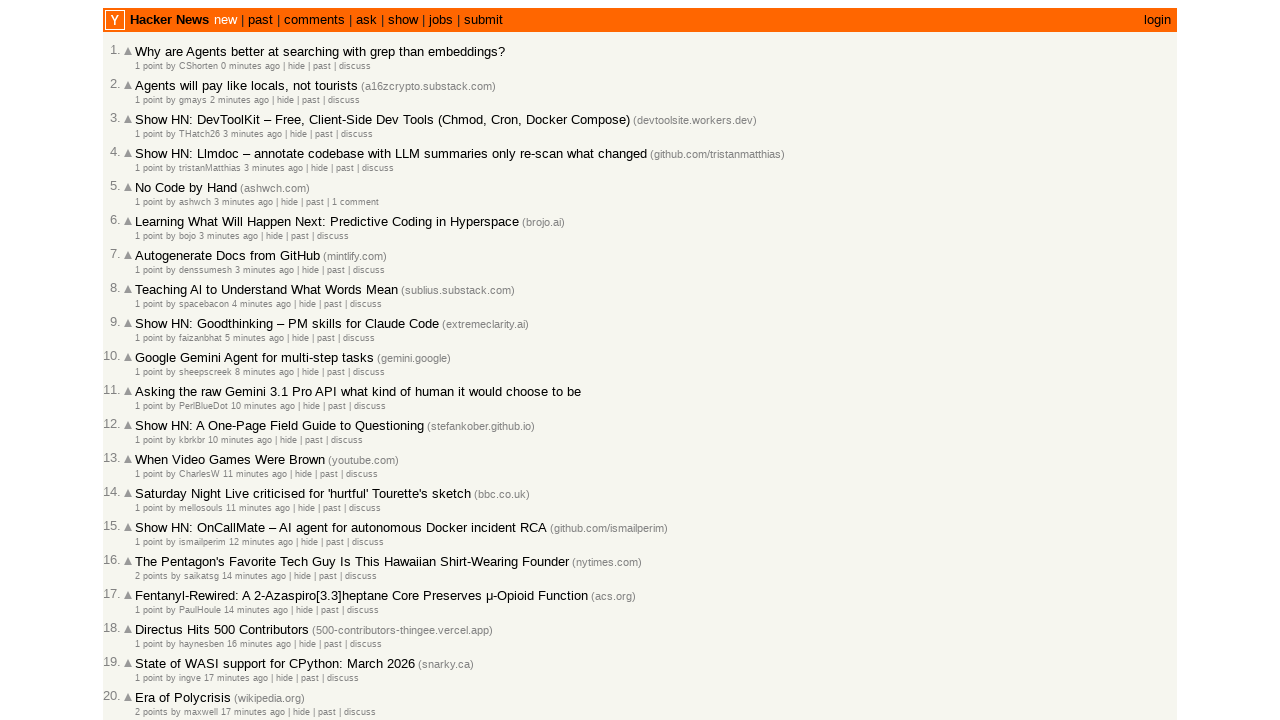

Extracted timestamp attribute from article 19: 2026-03-02T20:31:27 1772483487
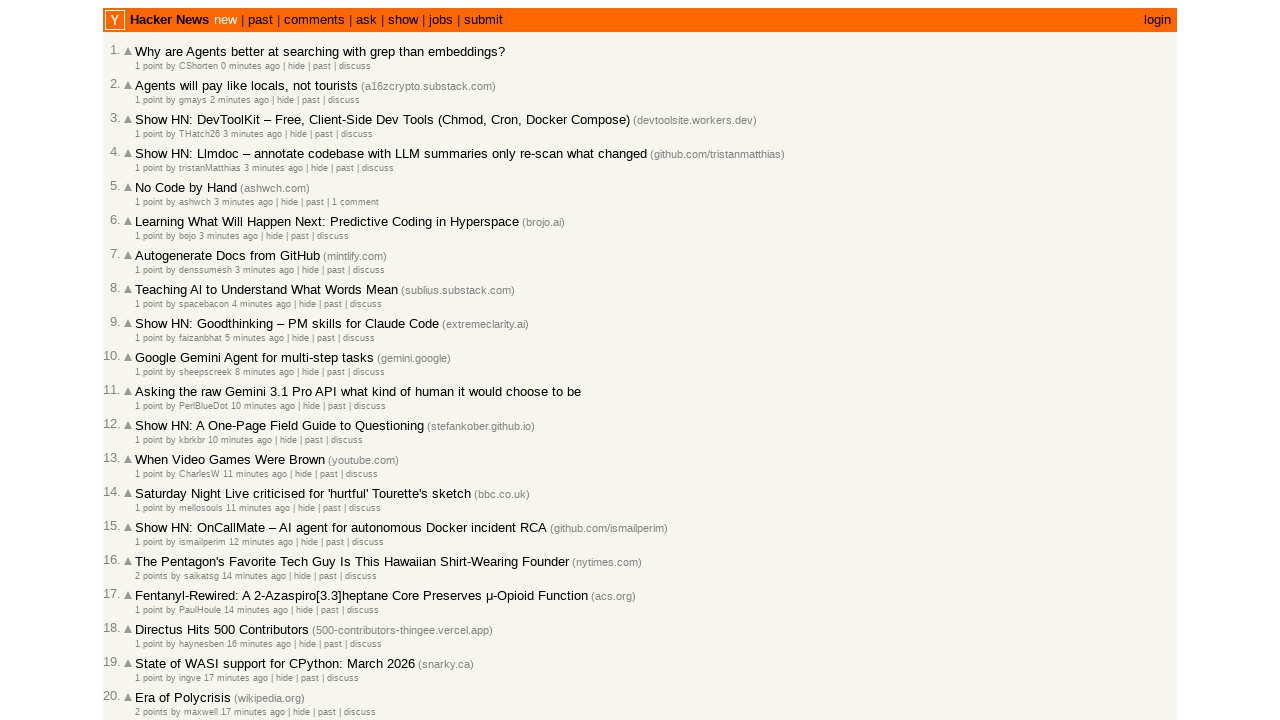

Extracted timestamp attribute from article 20: 2026-03-02T20:31:01 1772483461
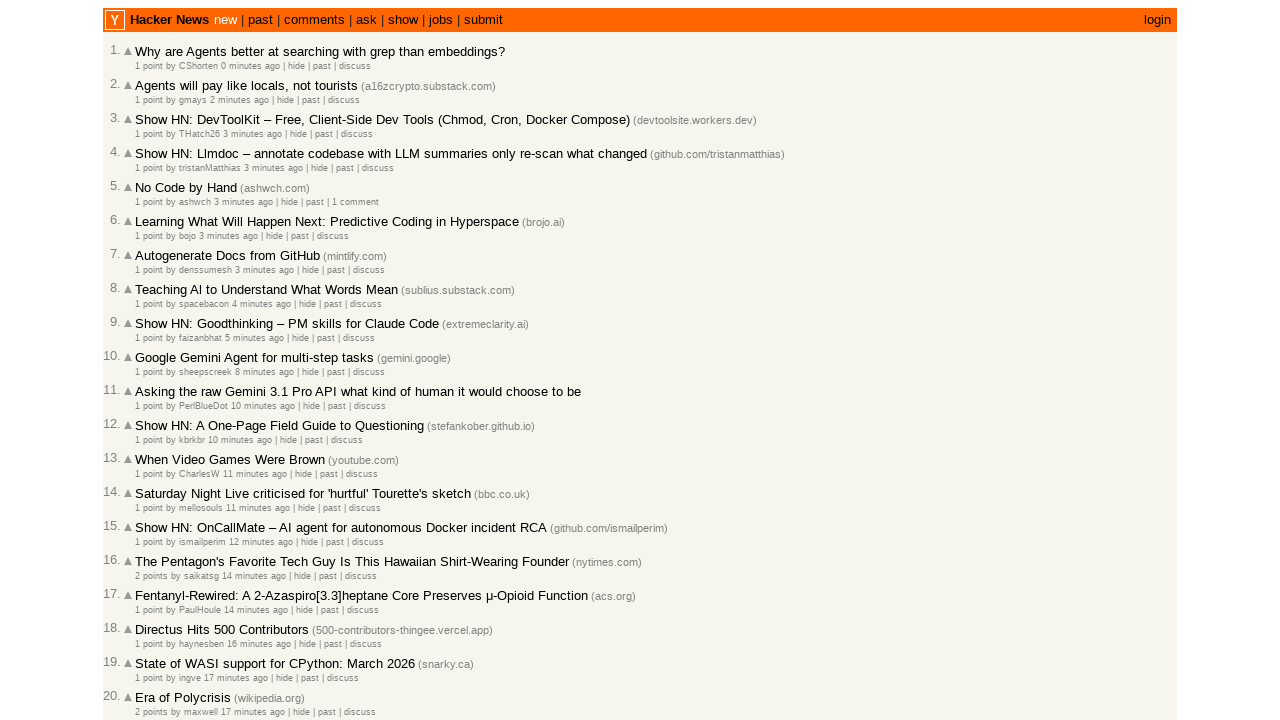

Extracted timestamp attribute from article 21: 2026-03-02T20:30:52 1772483452
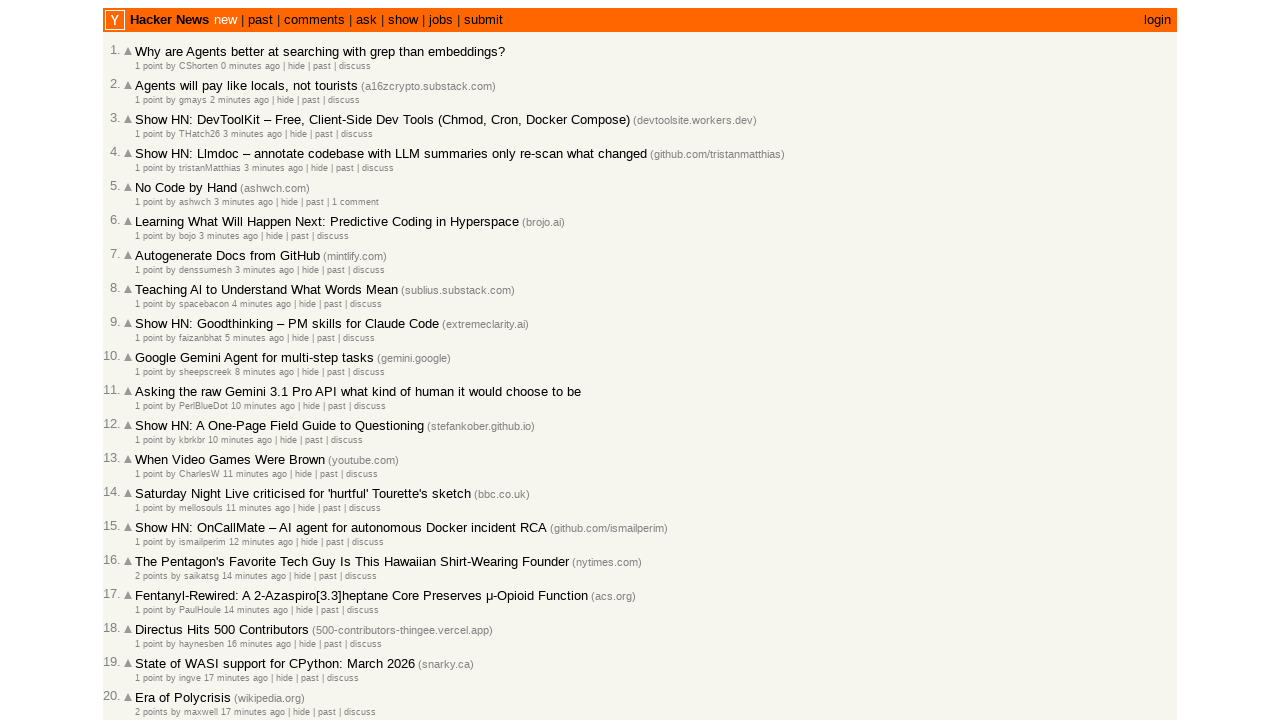

Extracted timestamp attribute from article 22: 2026-03-02T20:30:26 1772483426
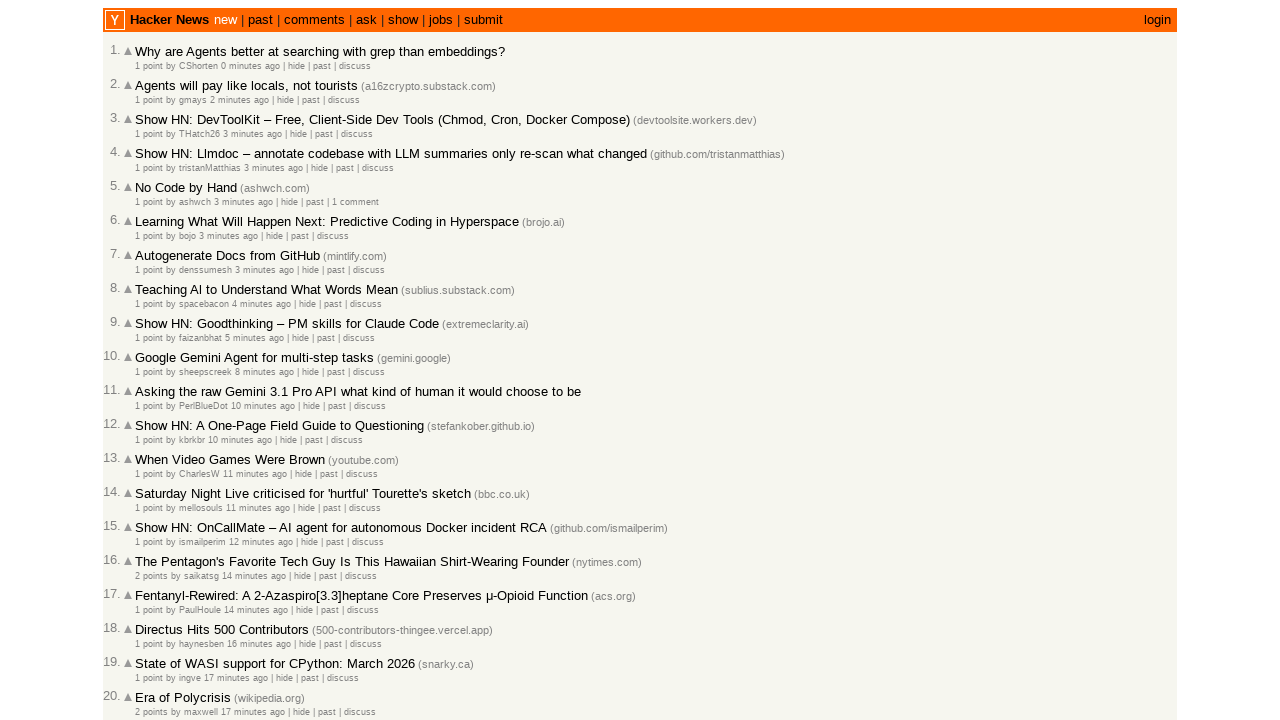

Extracted timestamp attribute from article 23: 2026-03-02T20:29:54 1772483394
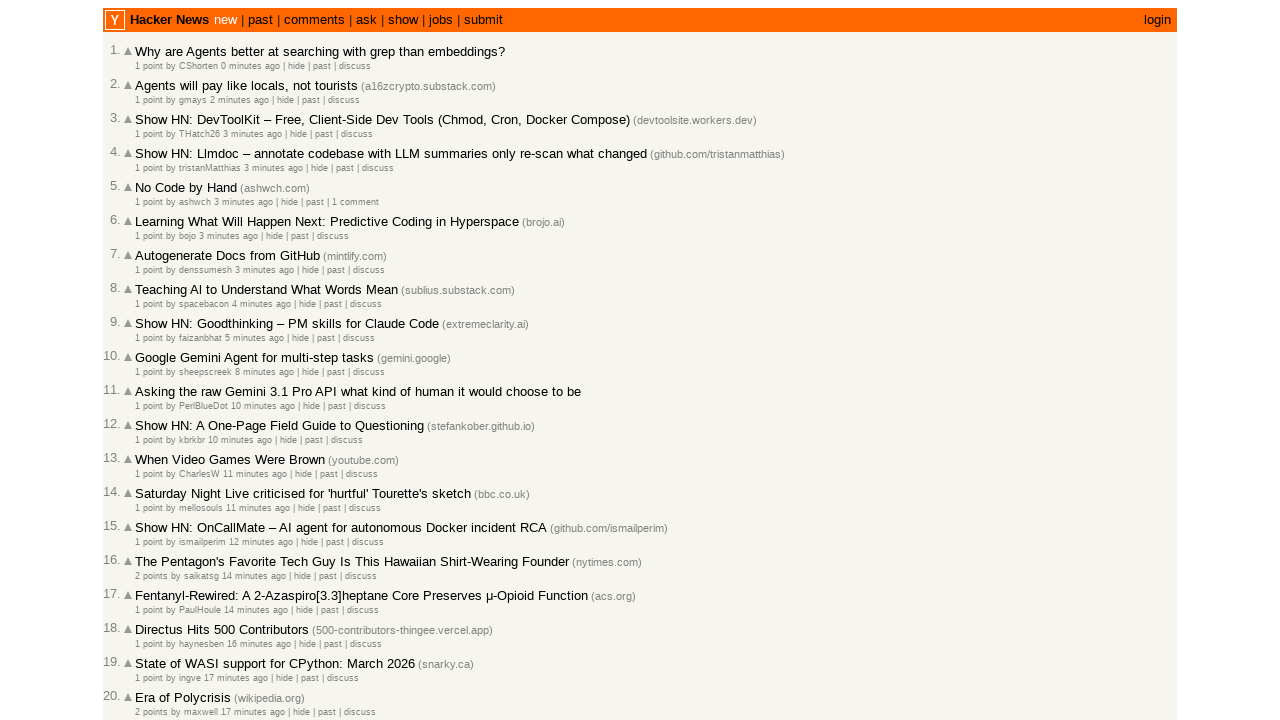

Extracted timestamp attribute from article 24: 2026-03-02T20:29:49 1772483389
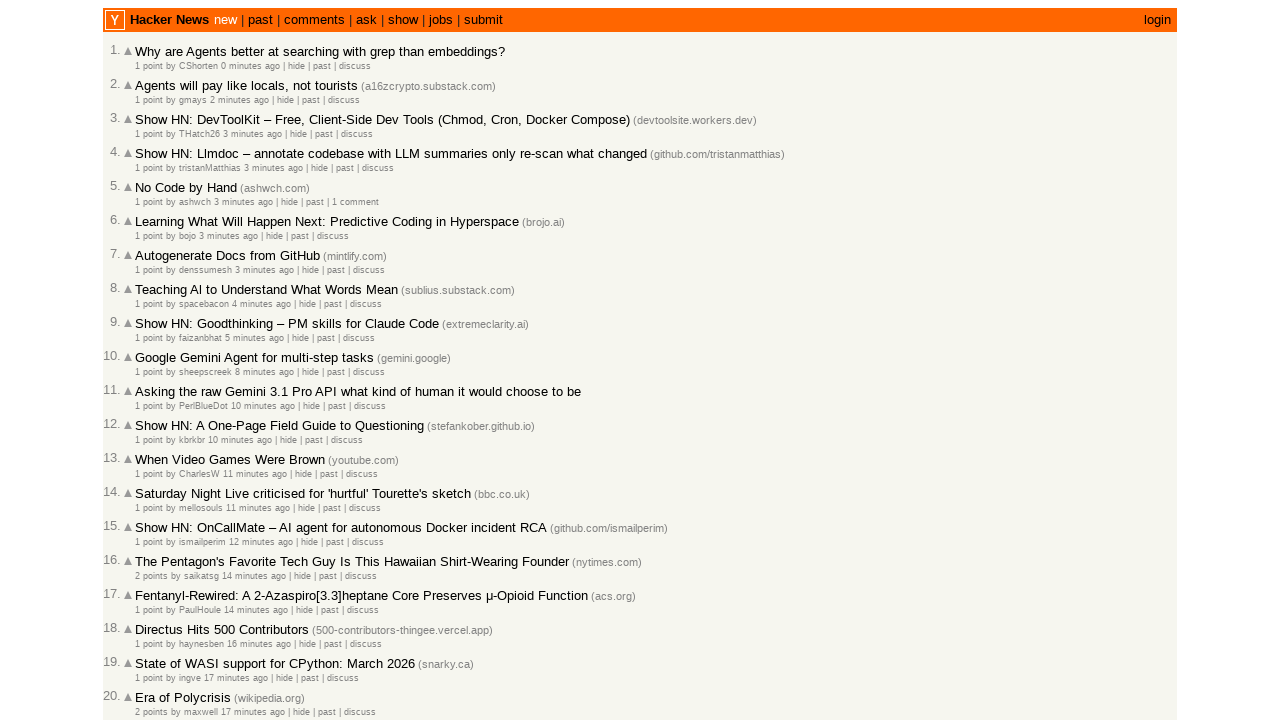

Extracted timestamp attribute from article 25: 2026-03-02T20:29:23 1772483363
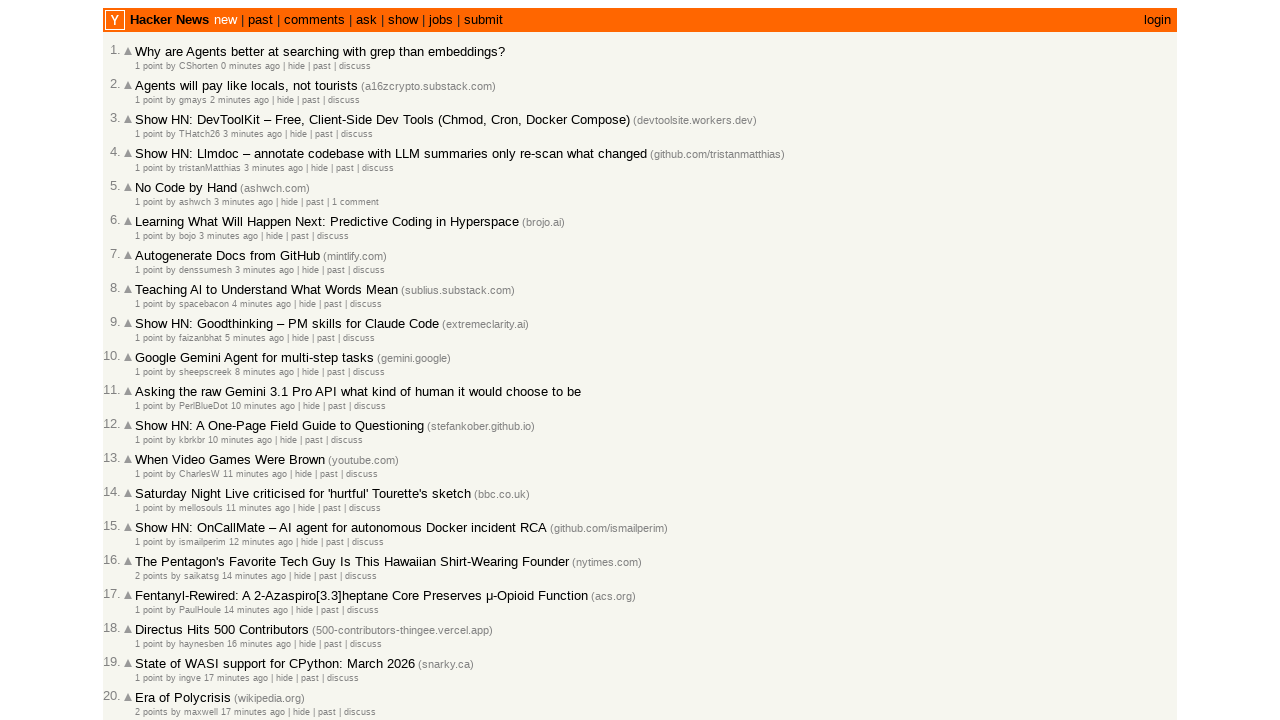

Extracted timestamp attribute from article 26: 2026-03-02T20:28:24 1772483304
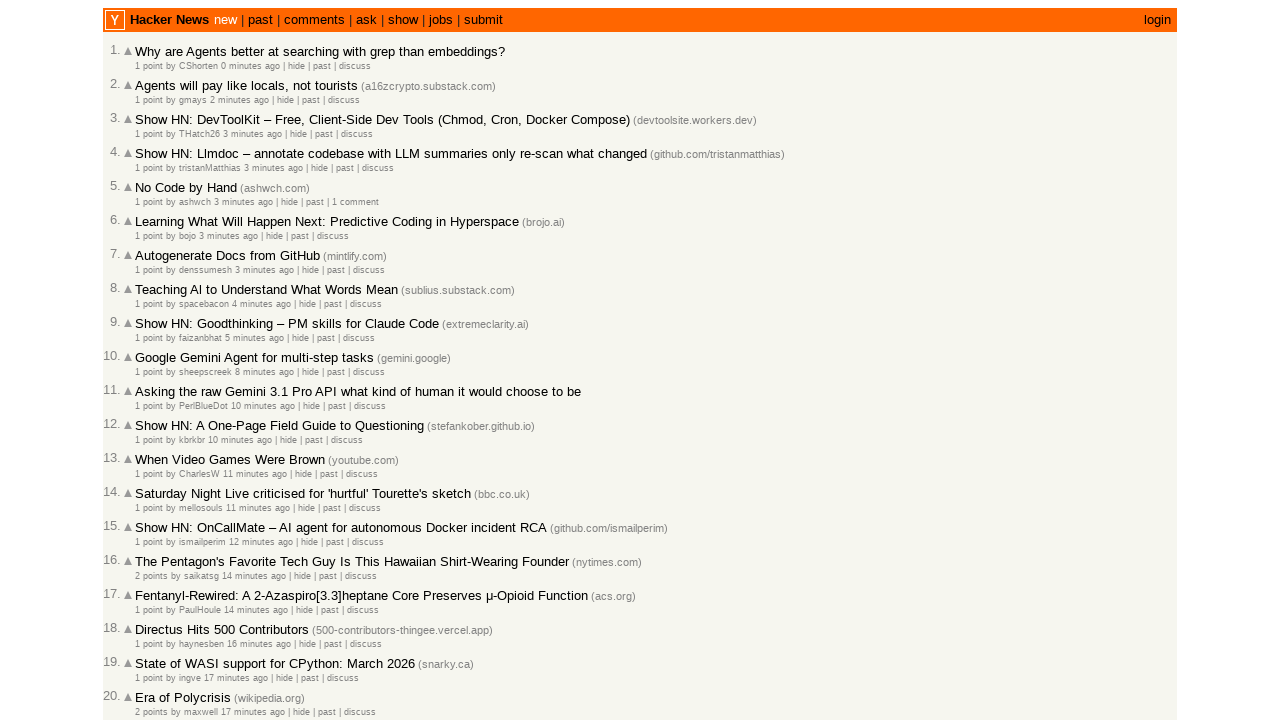

Extracted timestamp attribute from article 27: 2026-03-02T20:27:22 1772483242
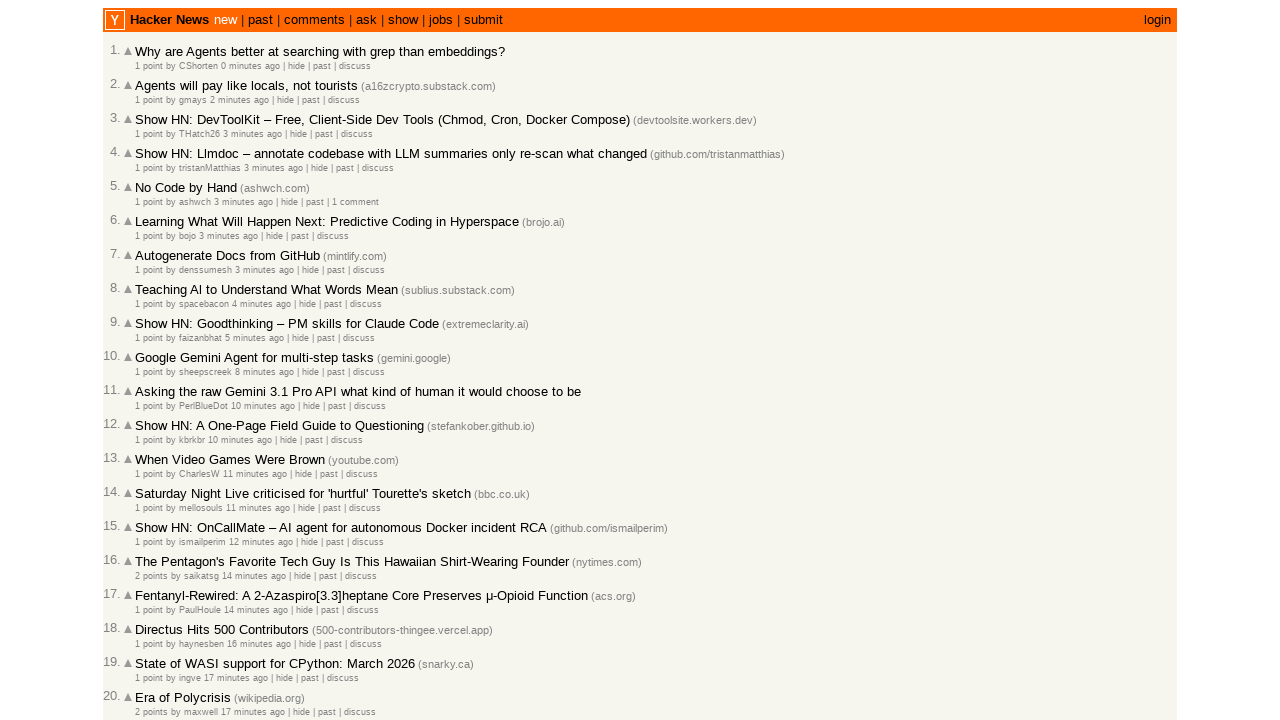

Extracted timestamp attribute from article 28: 2026-03-02T20:27:04 1772483224
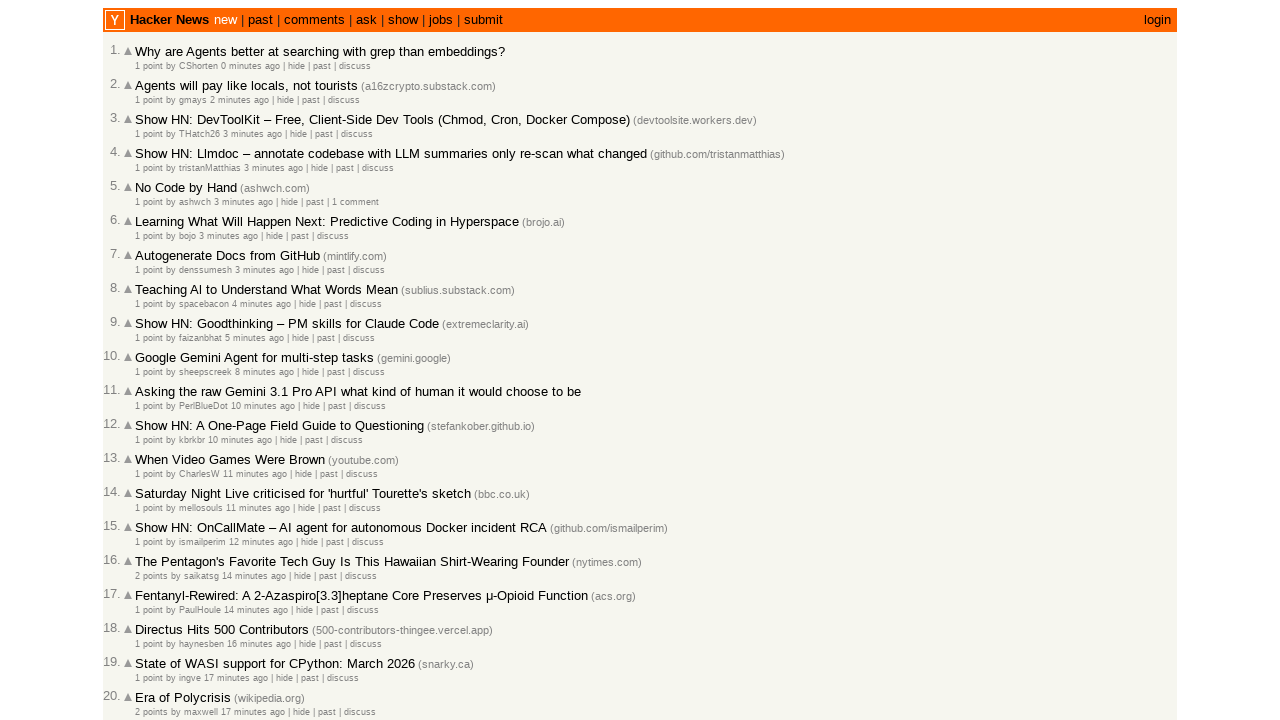

Extracted timestamp attribute from article 29: 2026-03-02T20:23:37 1772483017
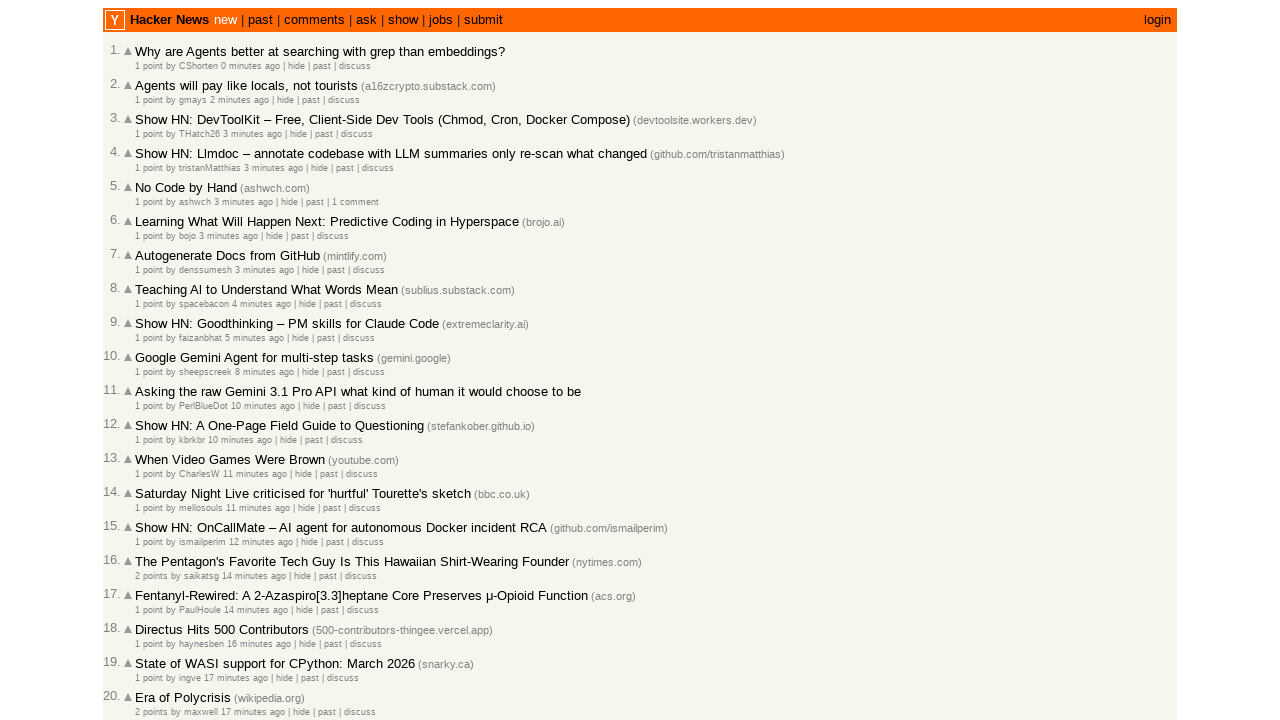

Extracted timestamp attribute from article 30: 2026-03-02T20:21:22 1772482882
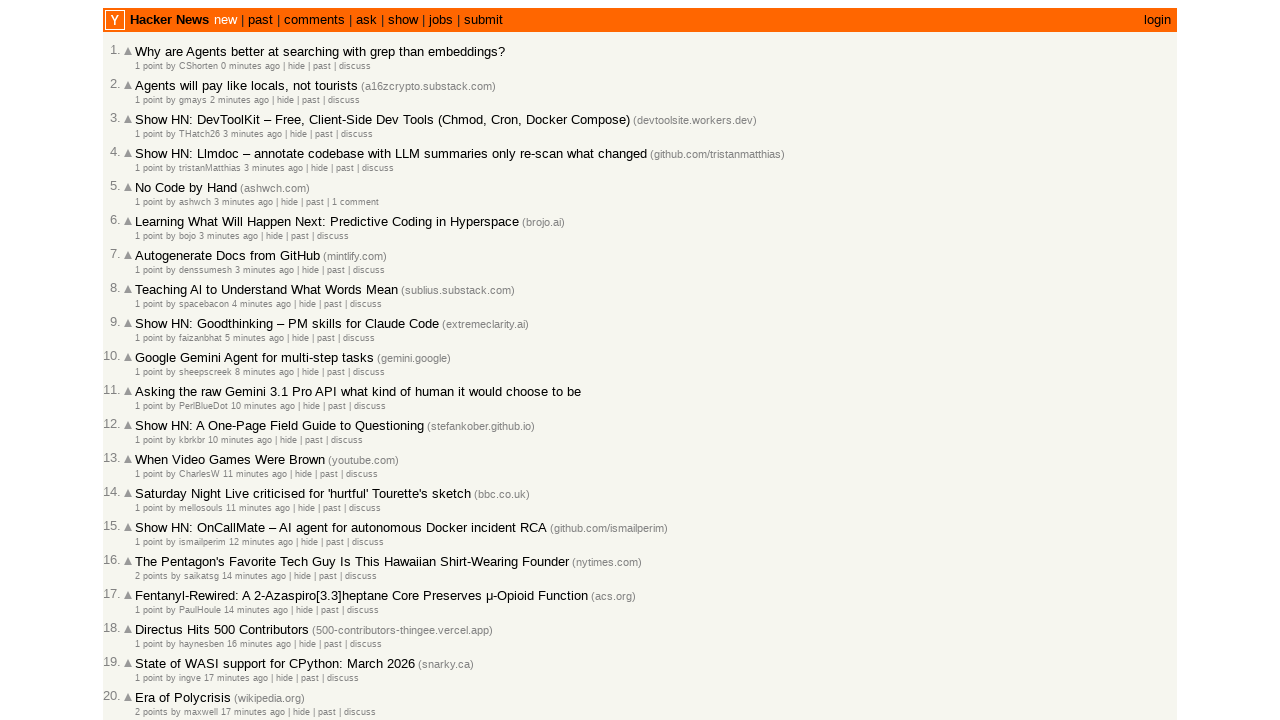

Clicked 'More' link to load next page of articles at (149, 616) on .morelink
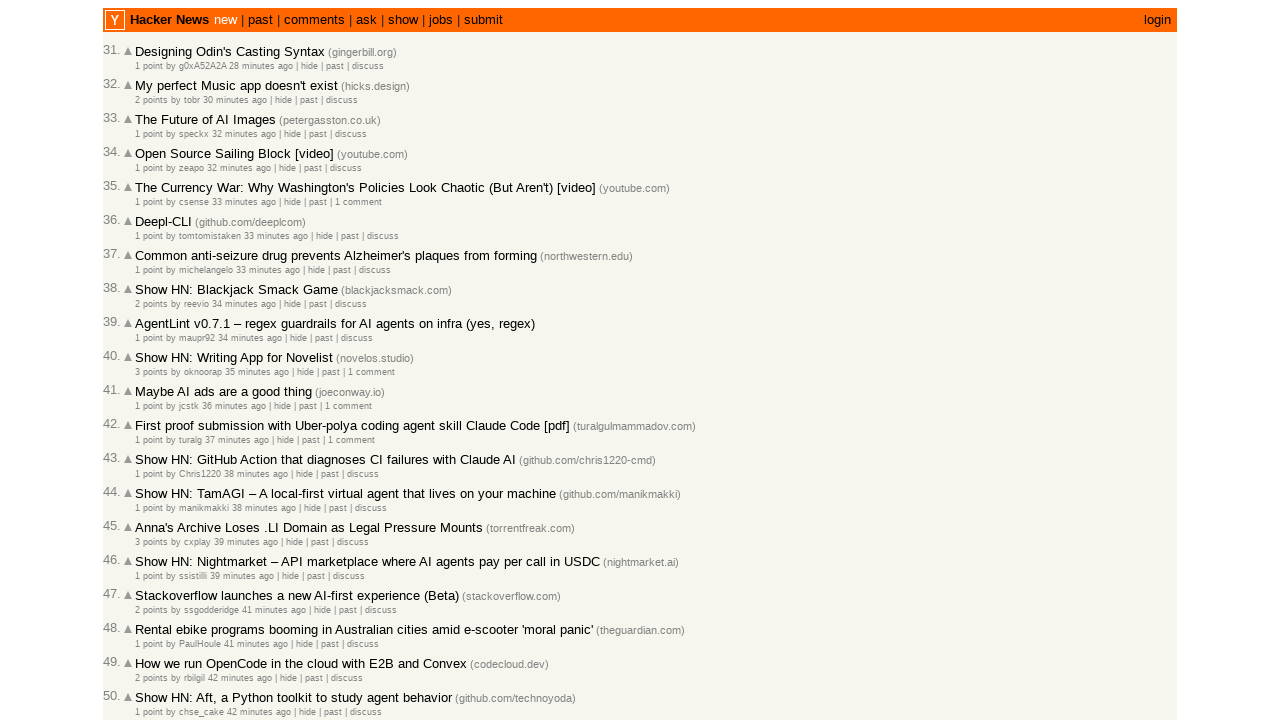

Waited for next page to load (networkidle)
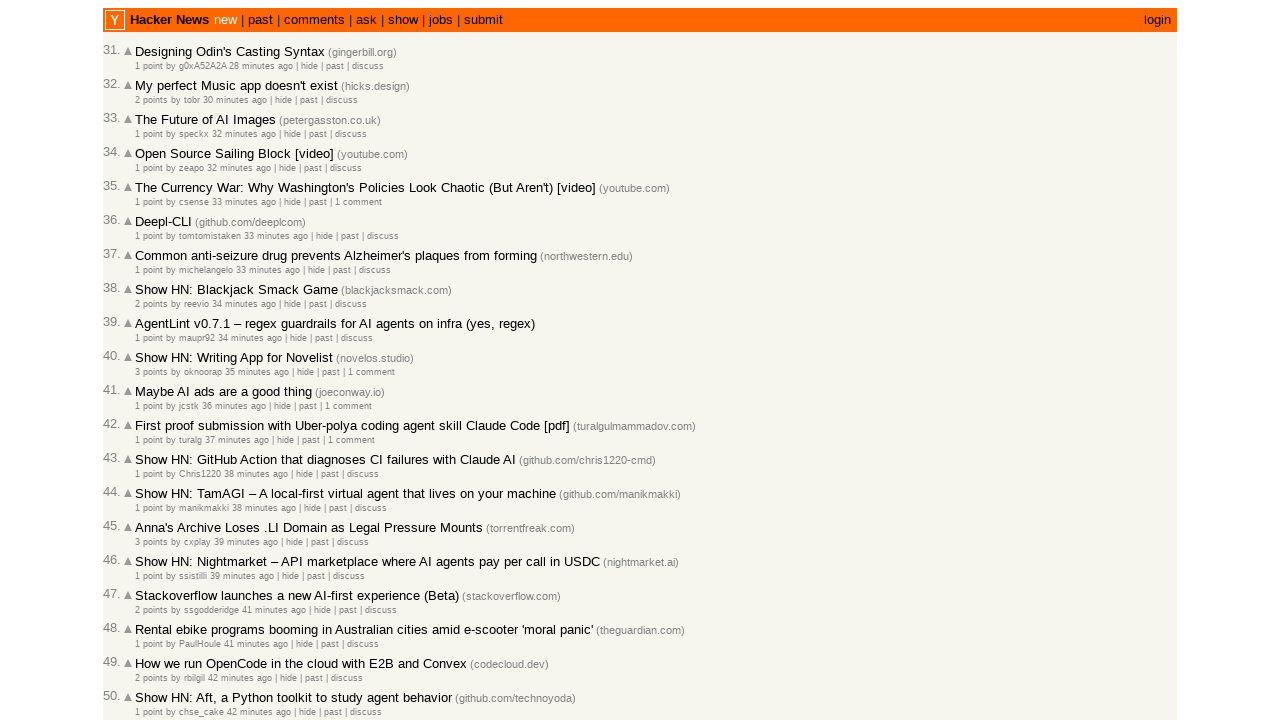

Located all article timestamp elements on current page
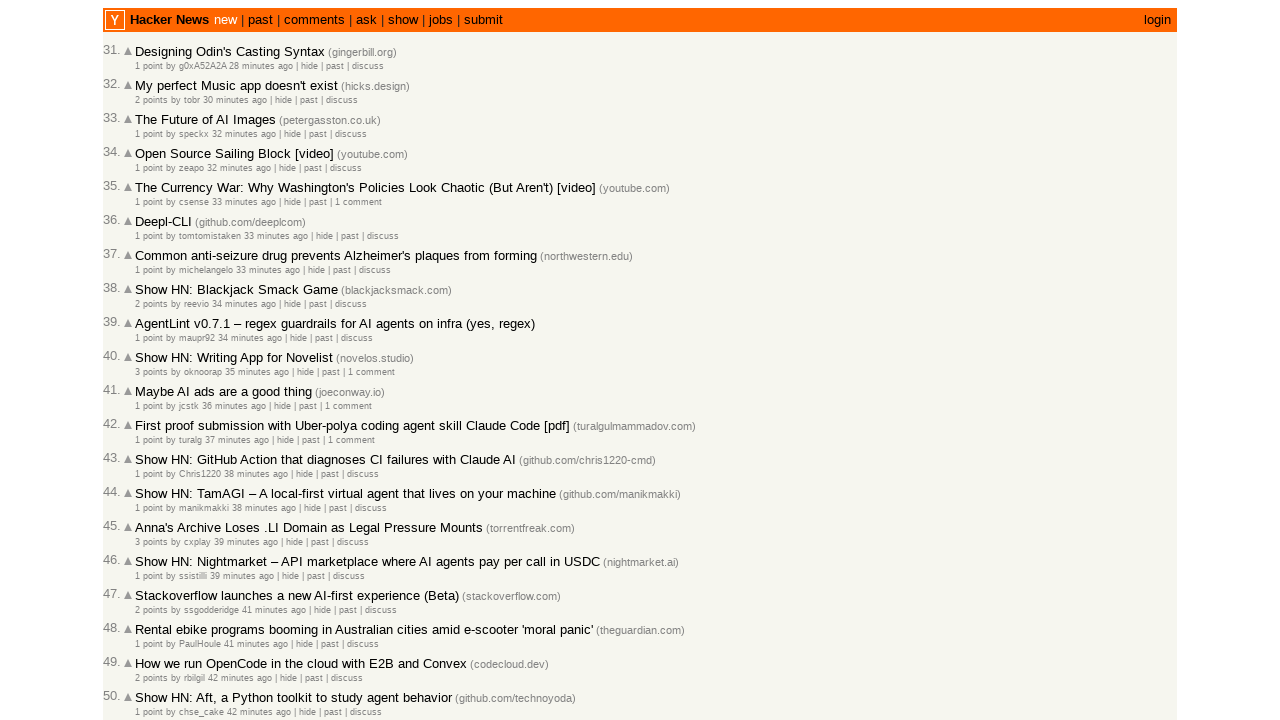

Found 30 article timestamps on page
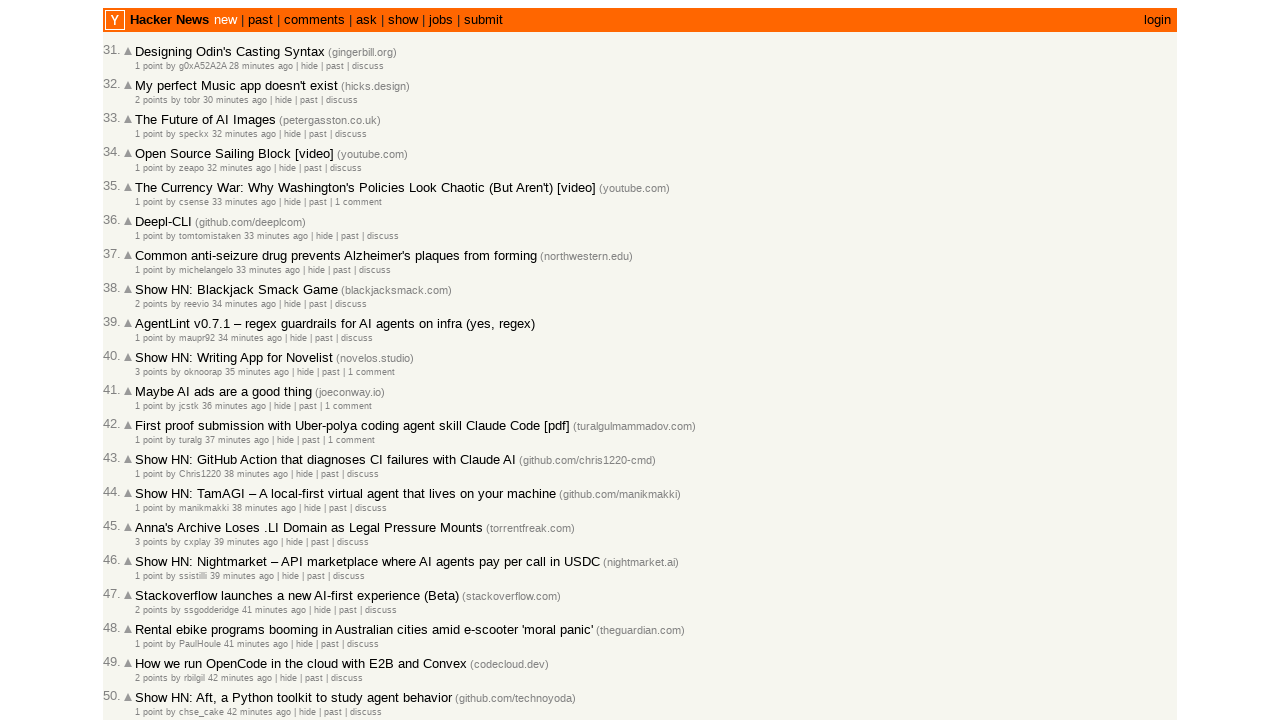

Extracted timestamp attribute from article 1: 2026-03-02T20:20:28 1772482828
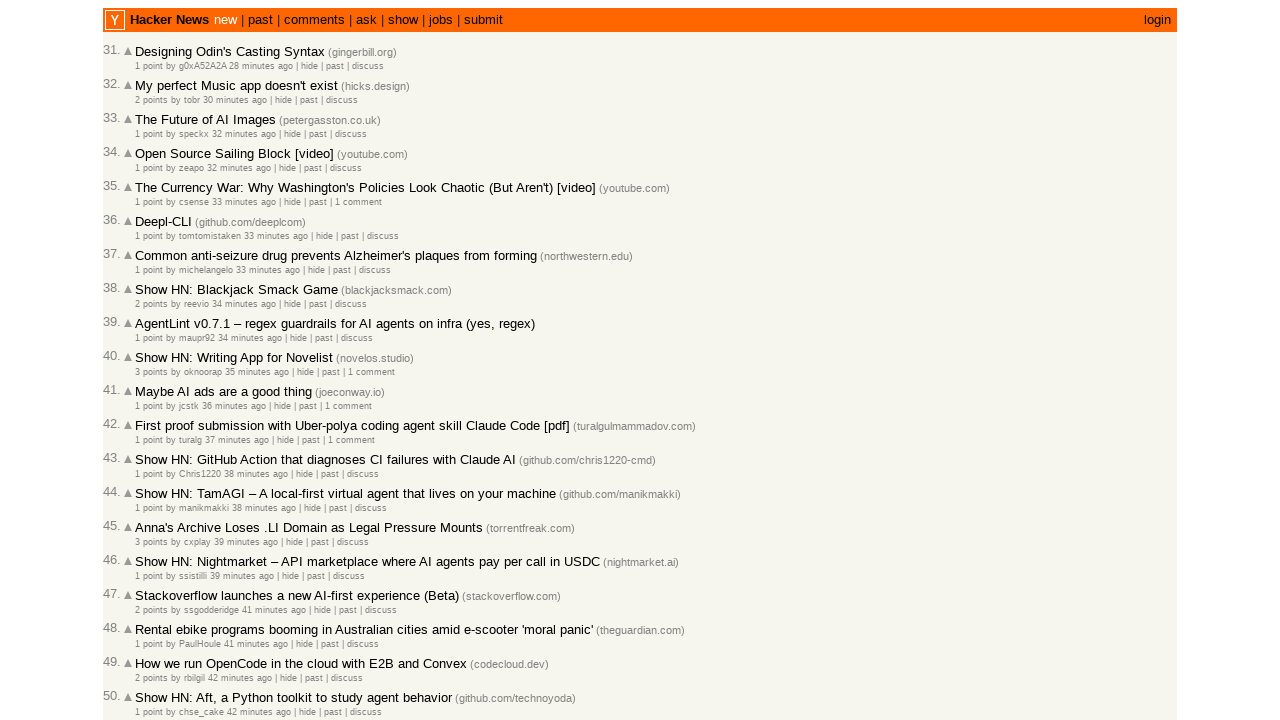

Extracted timestamp attribute from article 2: 2026-03-02T20:19:22 1772482762
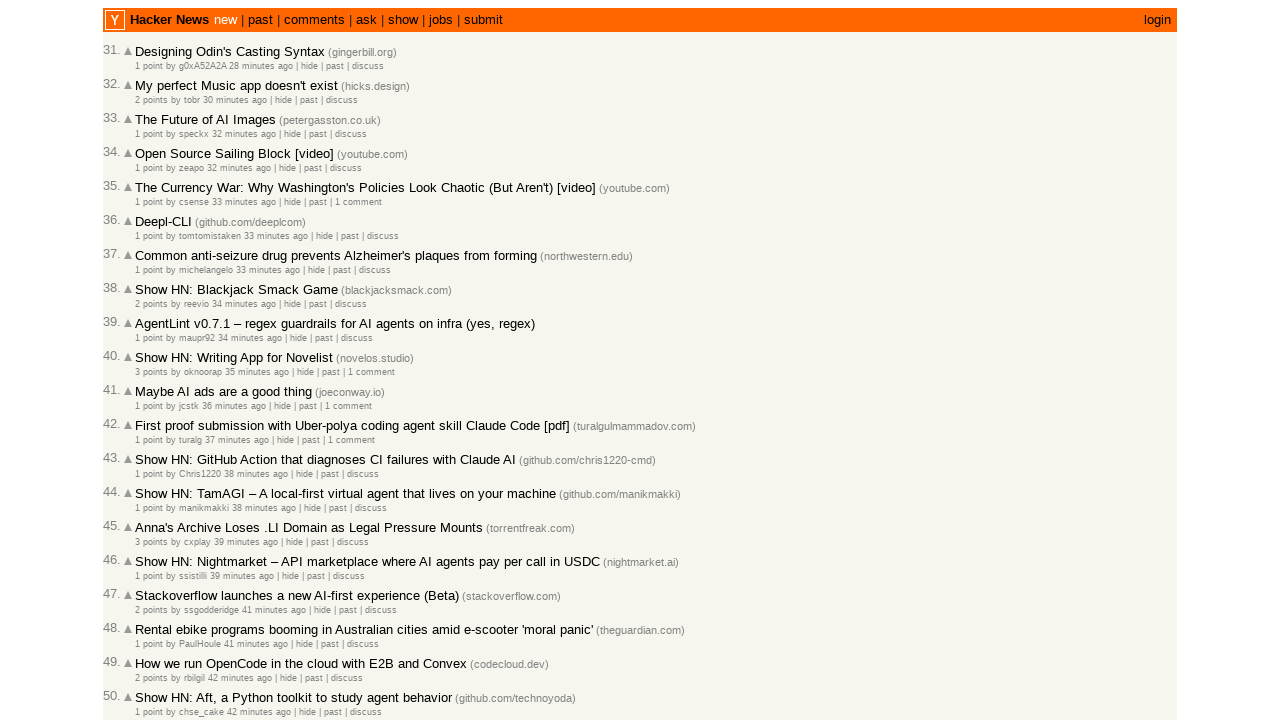

Extracted timestamp attribute from article 3: 2026-03-02T20:16:45 1772482605
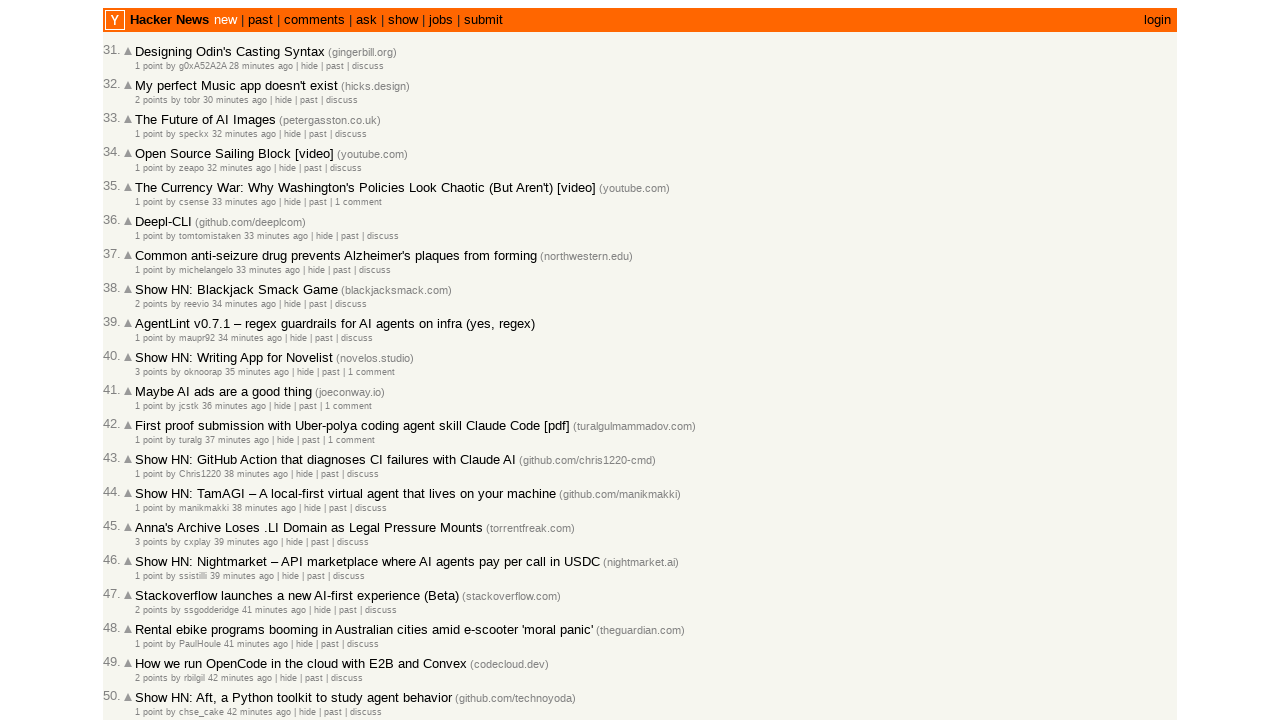

Extracted timestamp attribute from article 4: 2026-03-02T20:16:27 1772482587
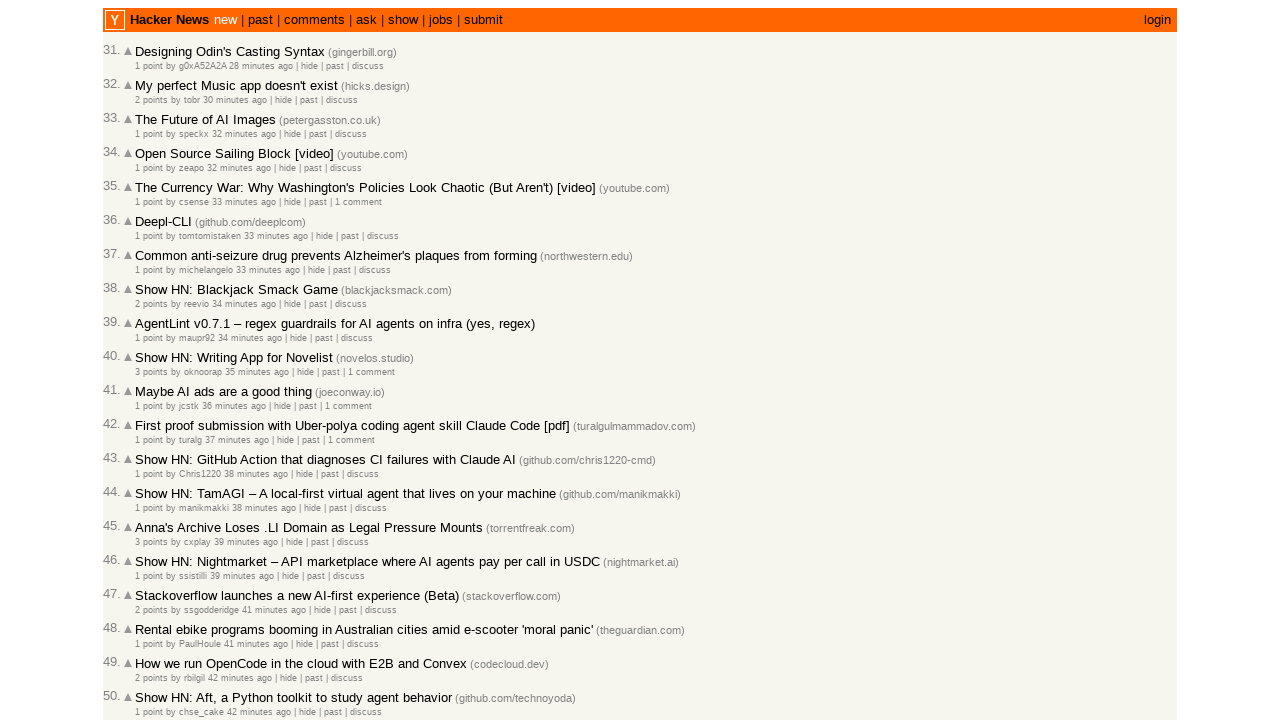

Extracted timestamp attribute from article 5: 2026-03-02T20:16:12 1772482572
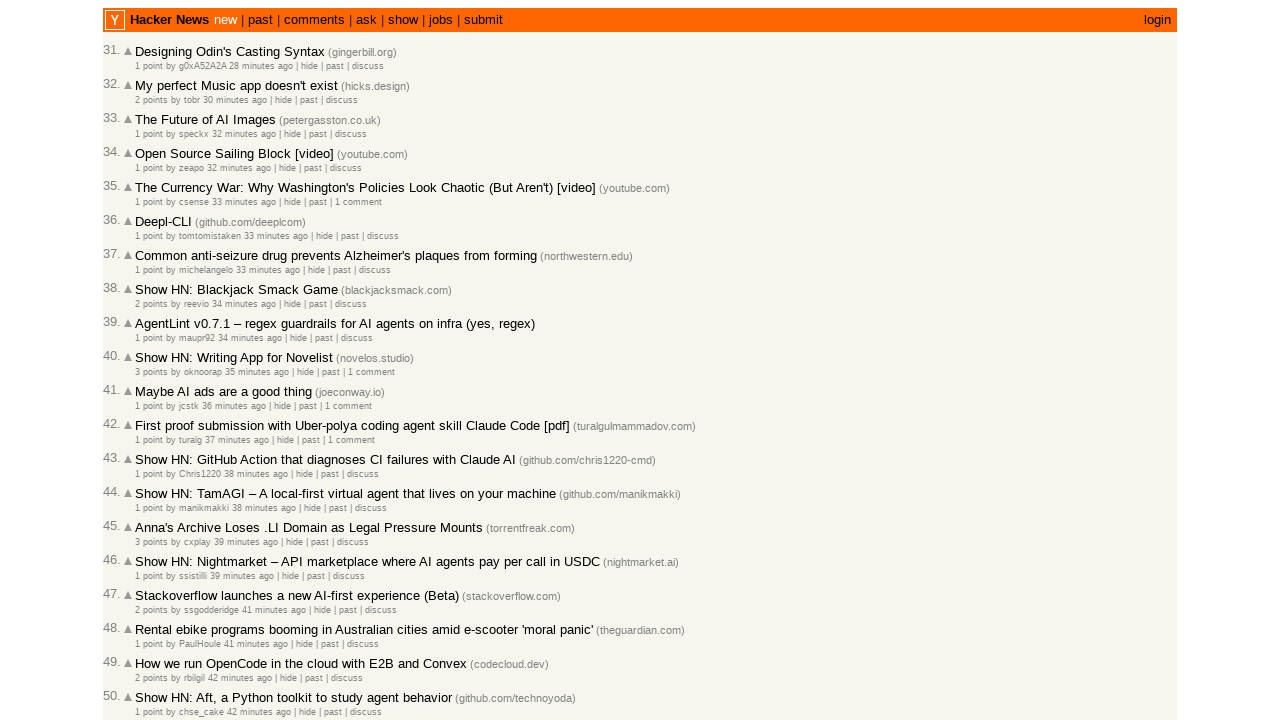

Extracted timestamp attribute from article 6: 2026-03-02T20:16:08 1772482568
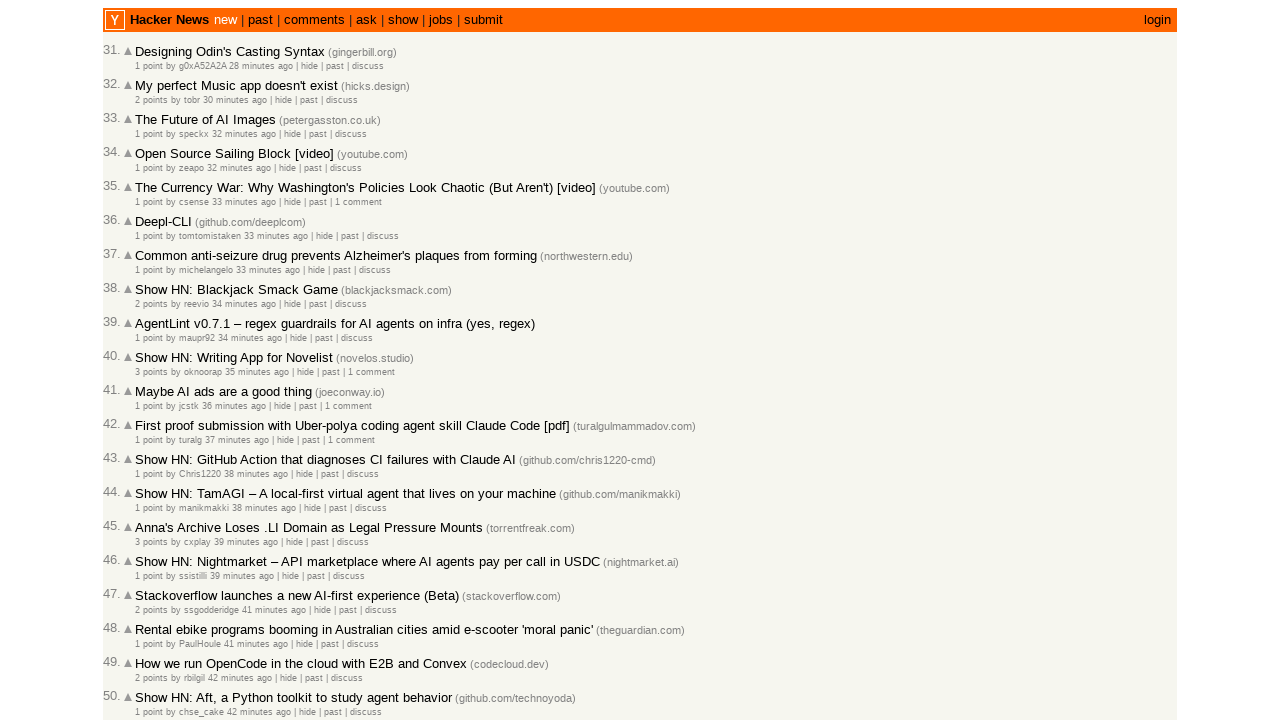

Extracted timestamp attribute from article 7: 2026-03-02T20:15:32 1772482532
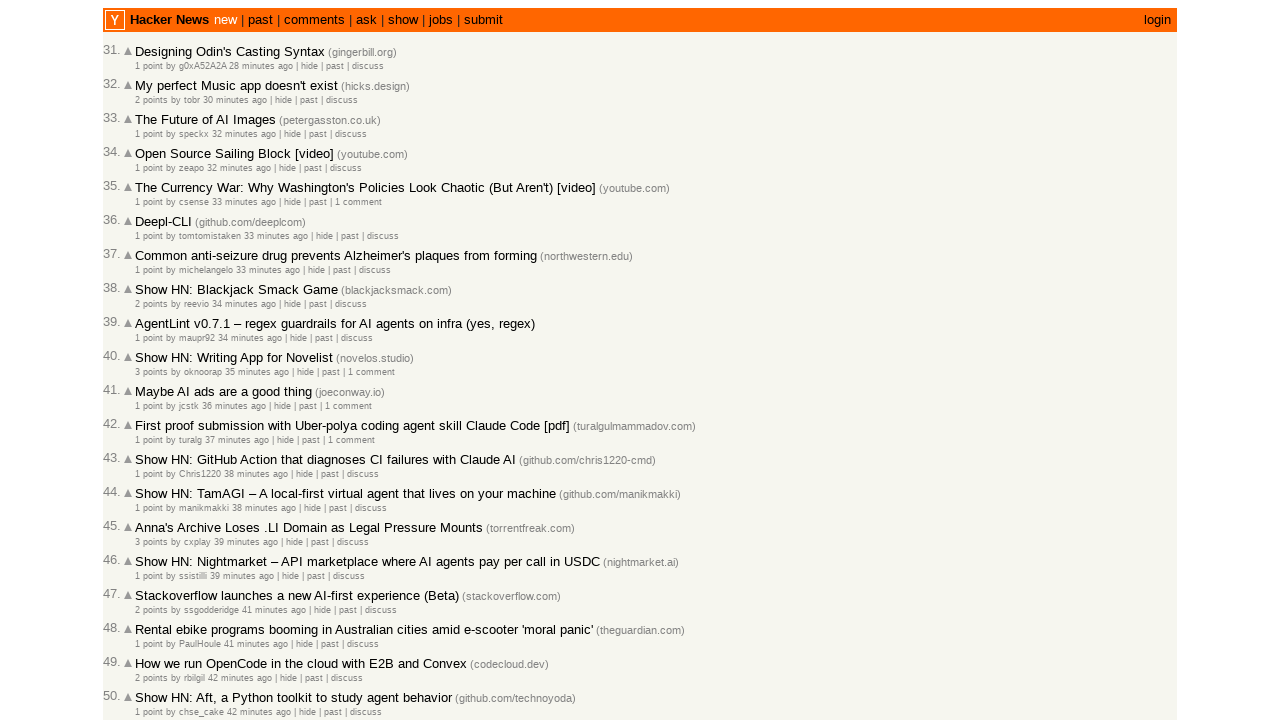

Extracted timestamp attribute from article 8: 2026-03-02T20:14:41 1772482481
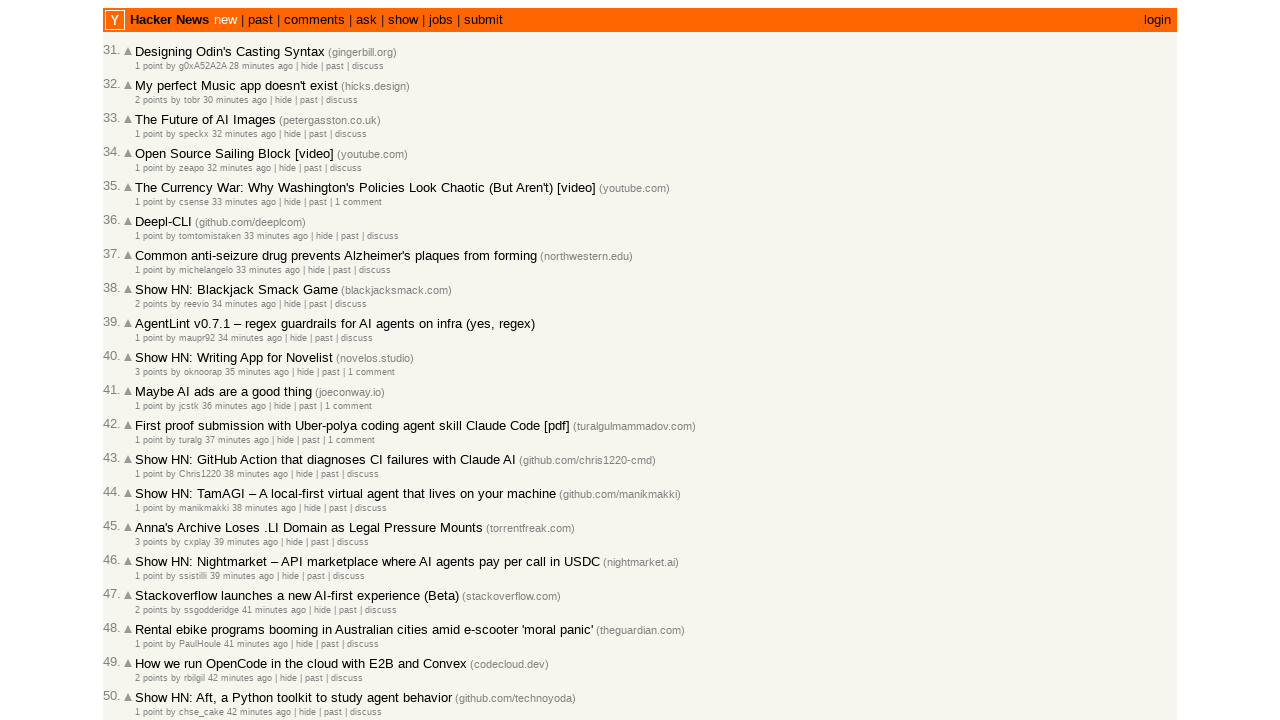

Extracted timestamp attribute from article 9: 2026-03-02T20:14:29 1772482469
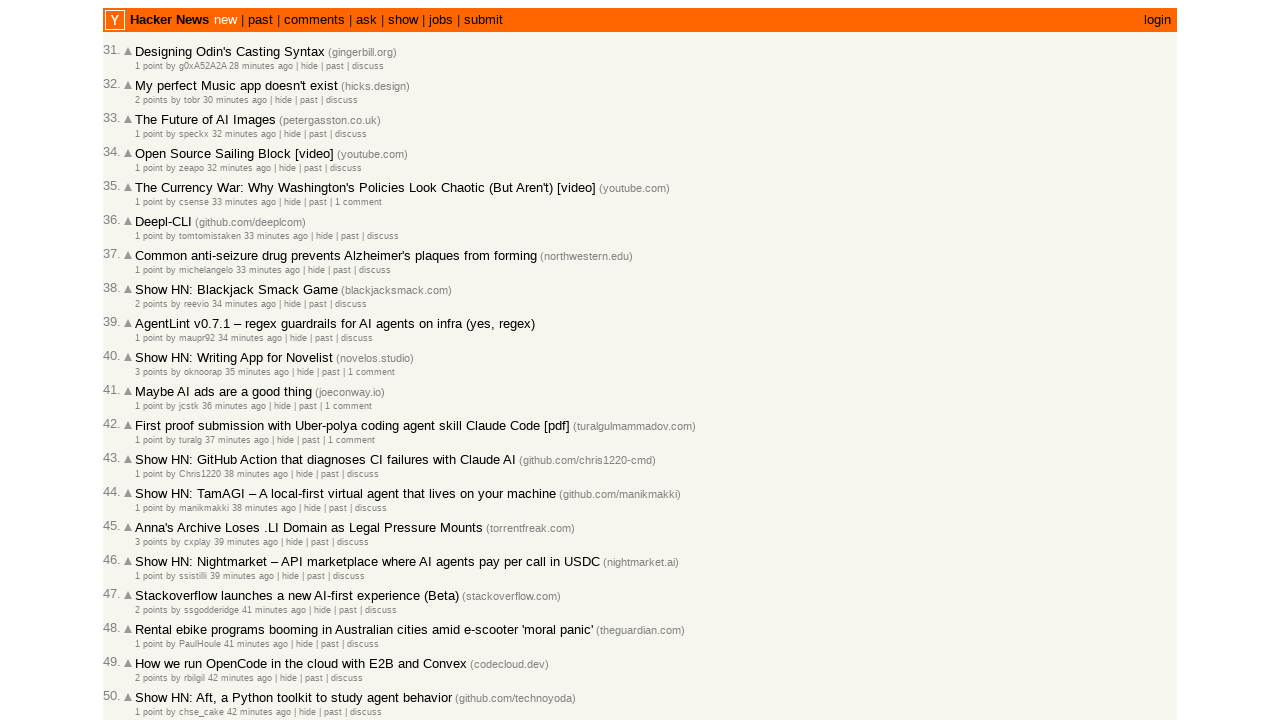

Extracted timestamp attribute from article 10: 2026-03-02T20:13:56 1772482436
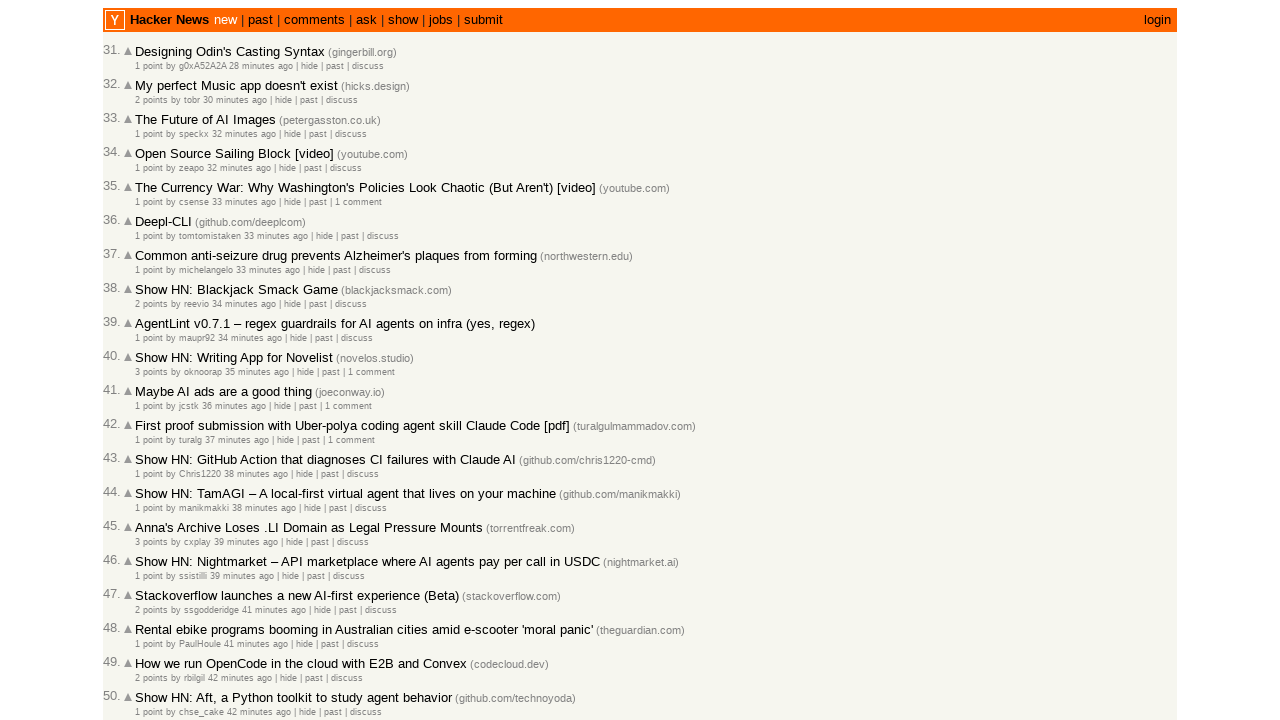

Extracted timestamp attribute from article 11: 2026-03-02T20:12:29 1772482349
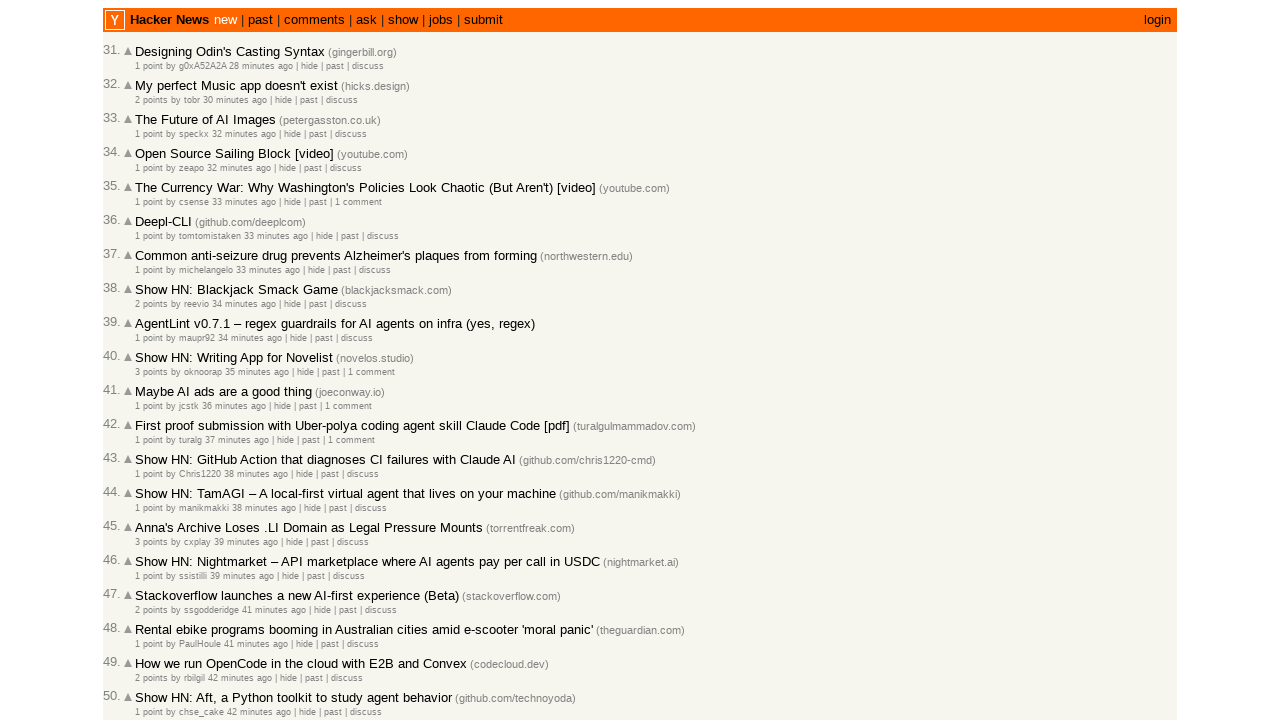

Extracted timestamp attribute from article 12: 2026-03-02T20:12:20 1772482340
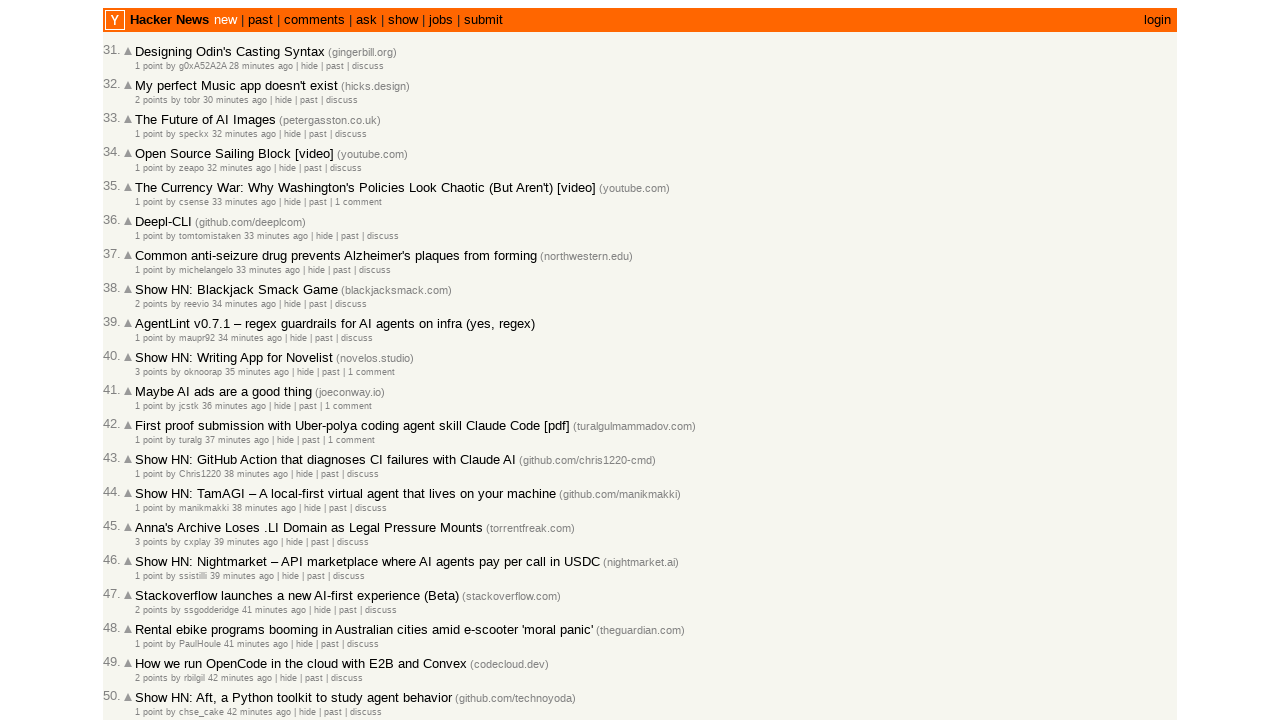

Extracted timestamp attribute from article 13: 2026-03-02T20:11:13 1772482273
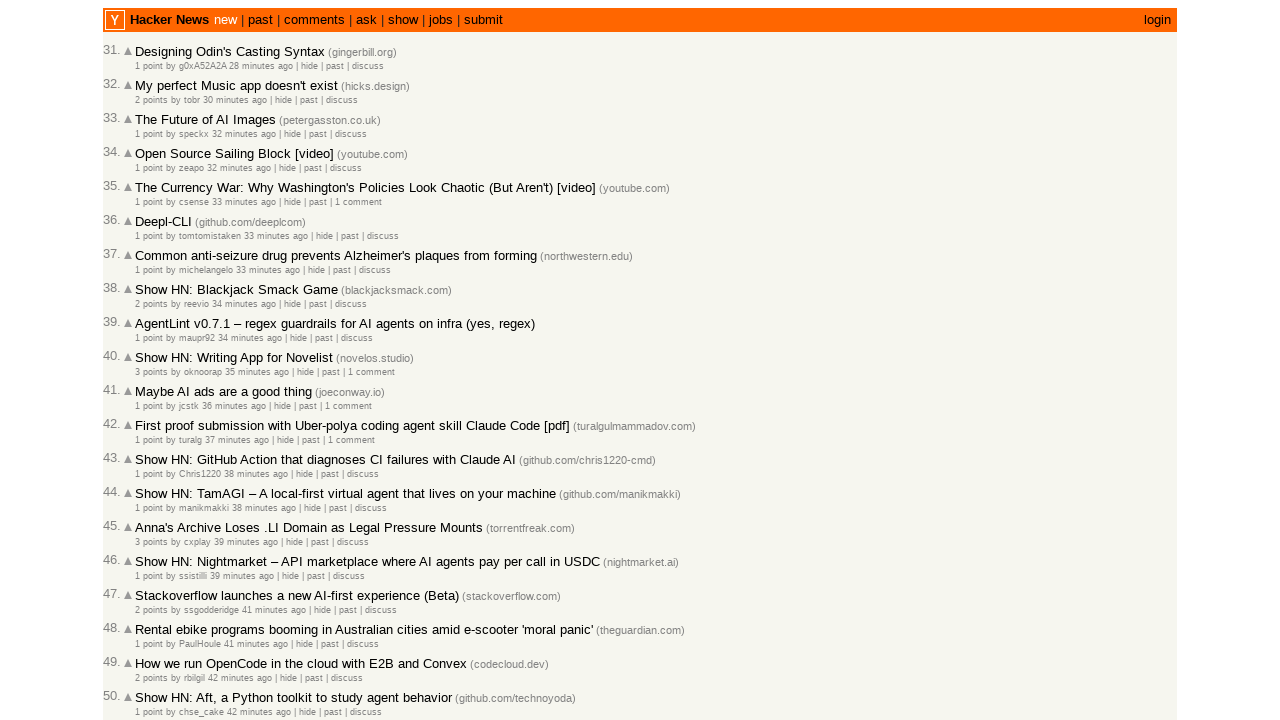

Extracted timestamp attribute from article 14: 2026-03-02T20:11:06 1772482266
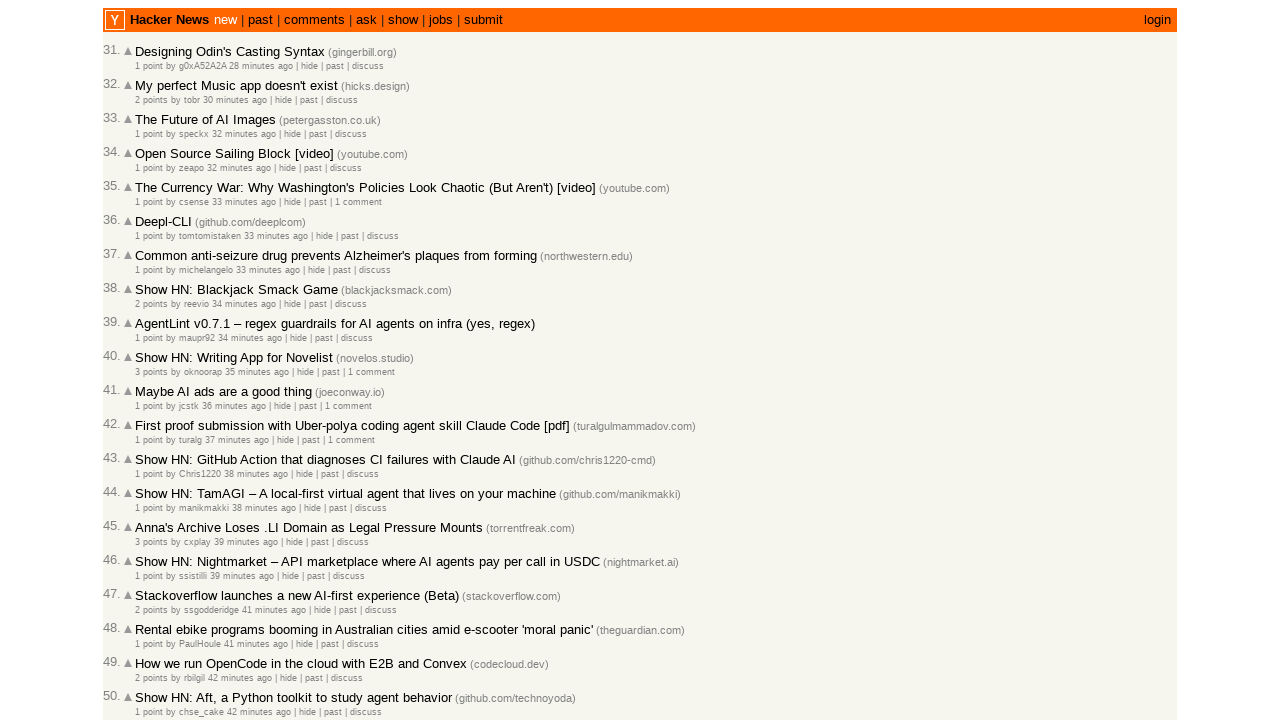

Extracted timestamp attribute from article 15: 2026-03-02T20:09:51 1772482191
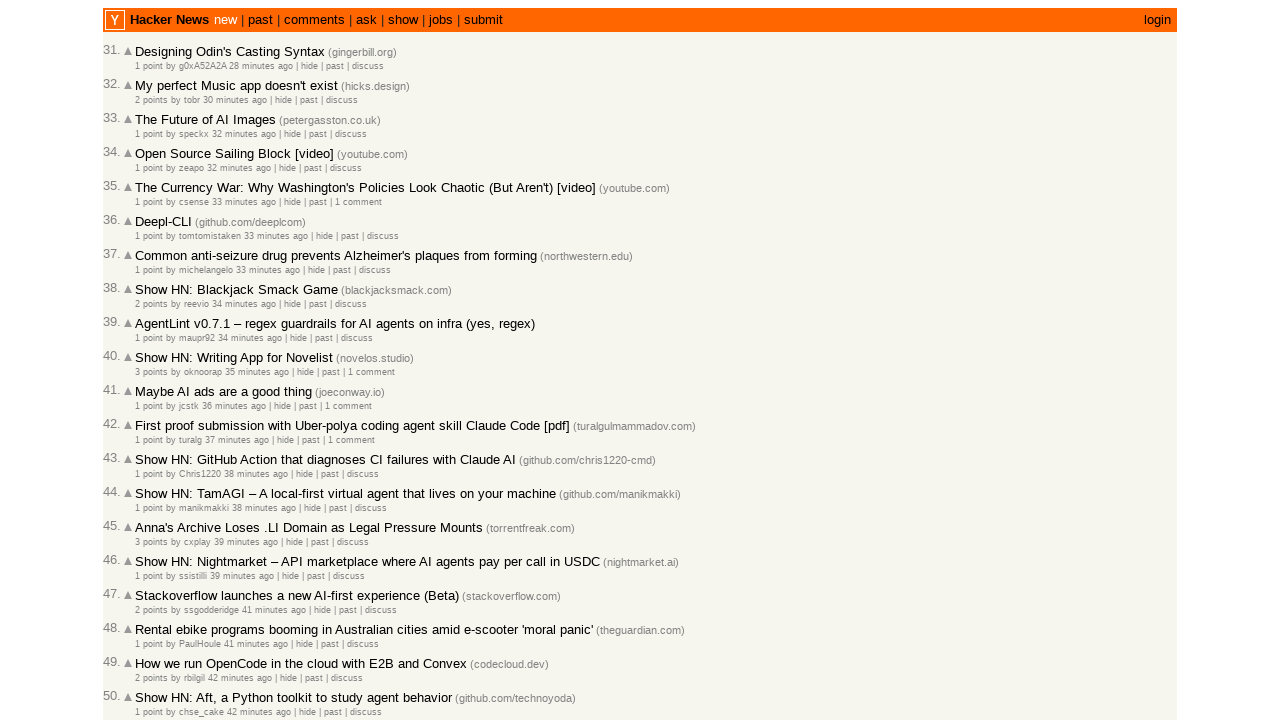

Extracted timestamp attribute from article 16: 2026-03-02T20:09:38 1772482178
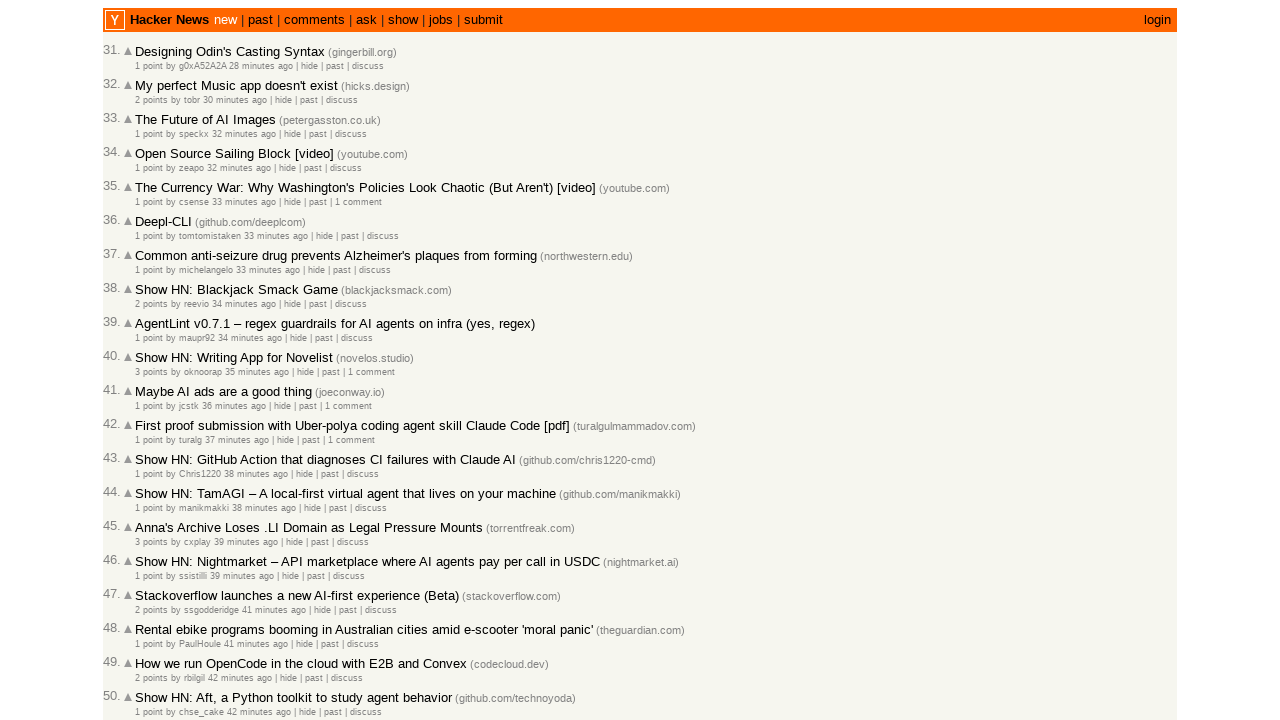

Extracted timestamp attribute from article 17: 2026-03-02T20:08:26 1772482106
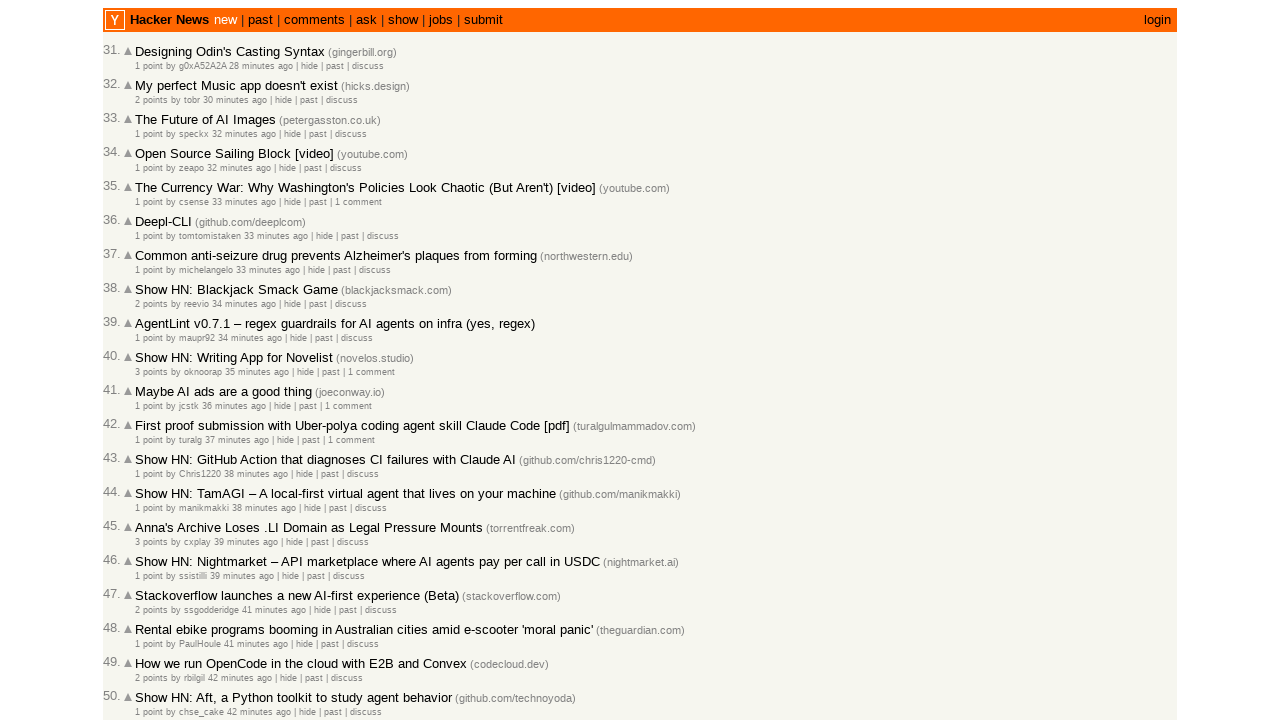

Extracted timestamp attribute from article 18: 2026-03-02T20:07:33 1772482053
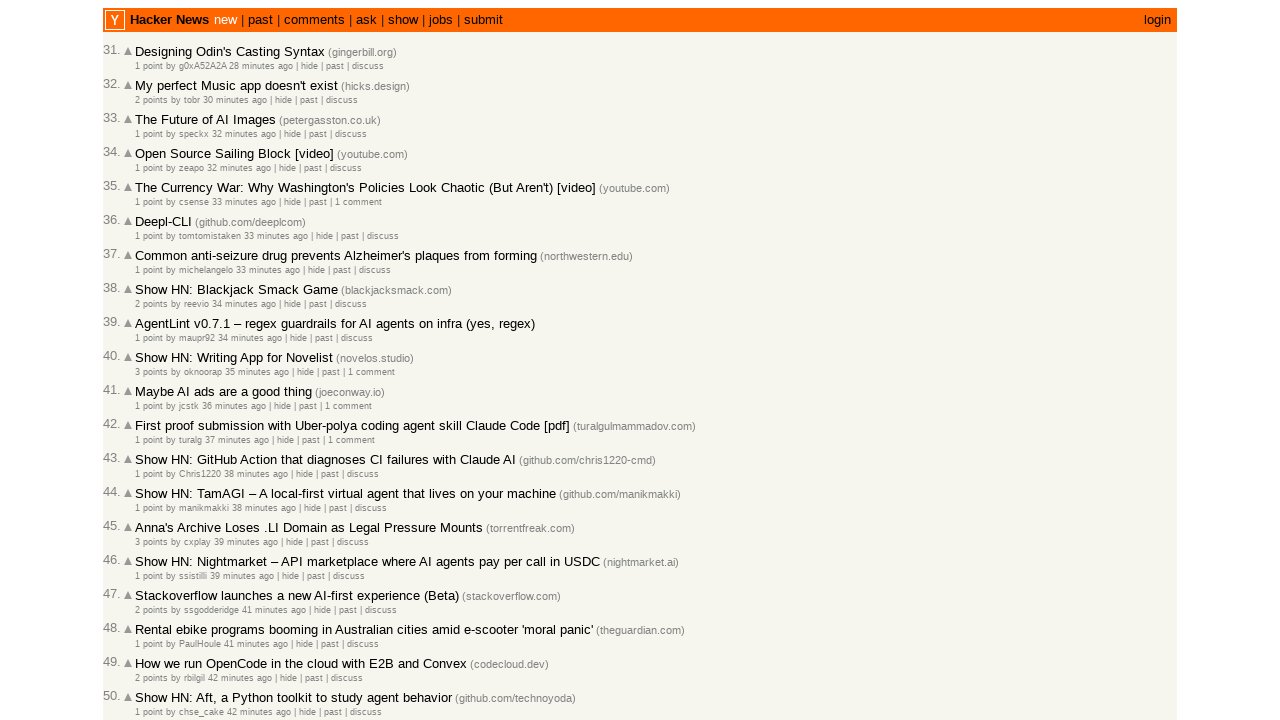

Extracted timestamp attribute from article 19: 2026-03-02T20:06:59 1772482019
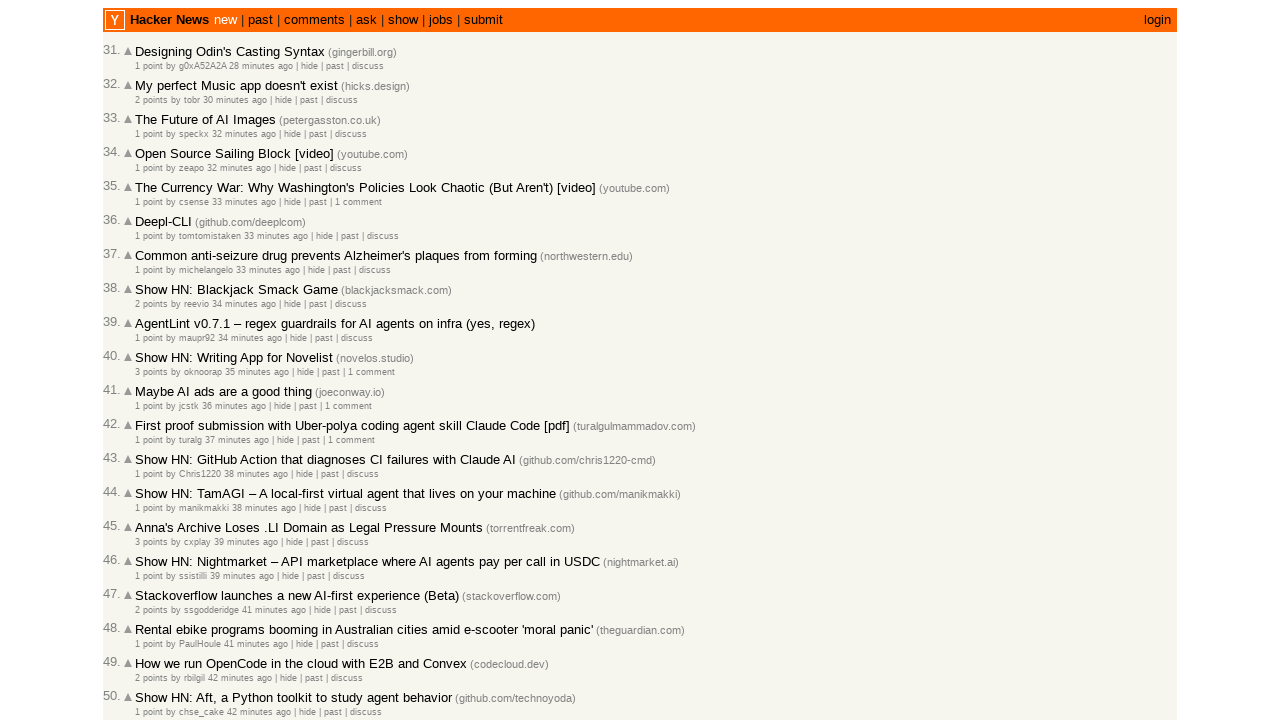

Extracted timestamp attribute from article 20: 2026-03-02T20:06:37 1772481997
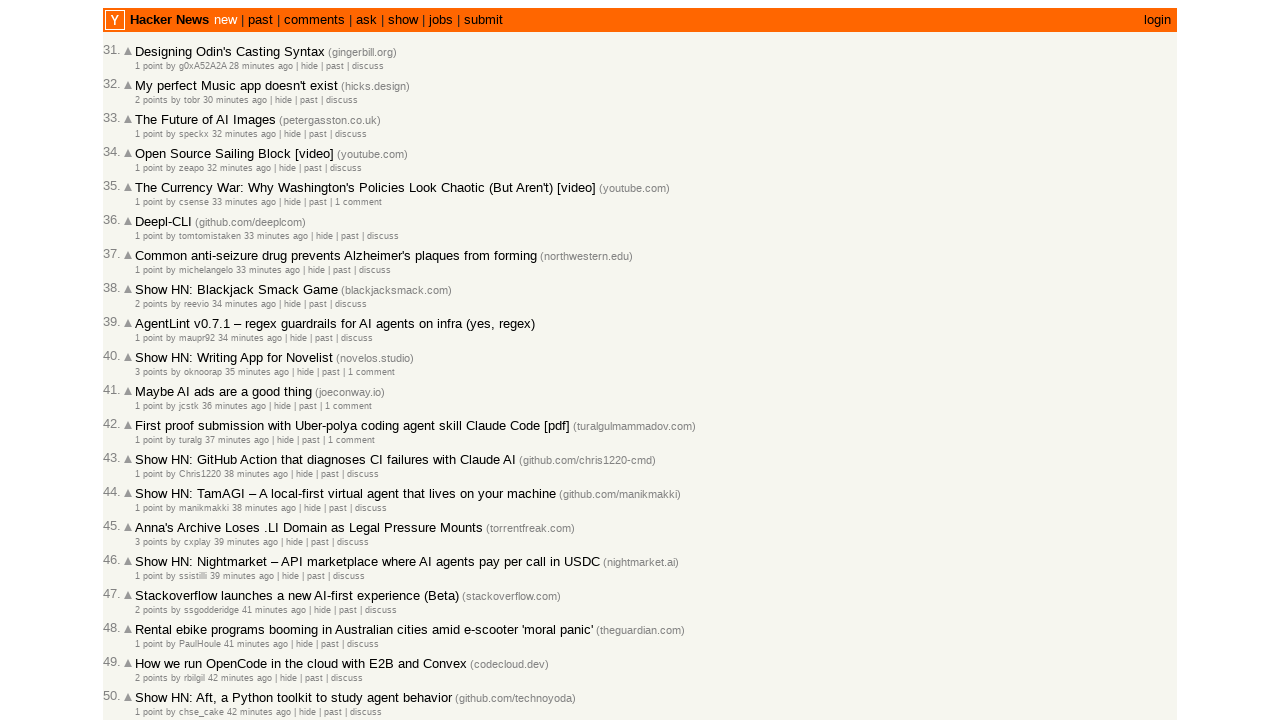

Extracted timestamp attribute from article 21: 2026-03-02T20:05:19 1772481919
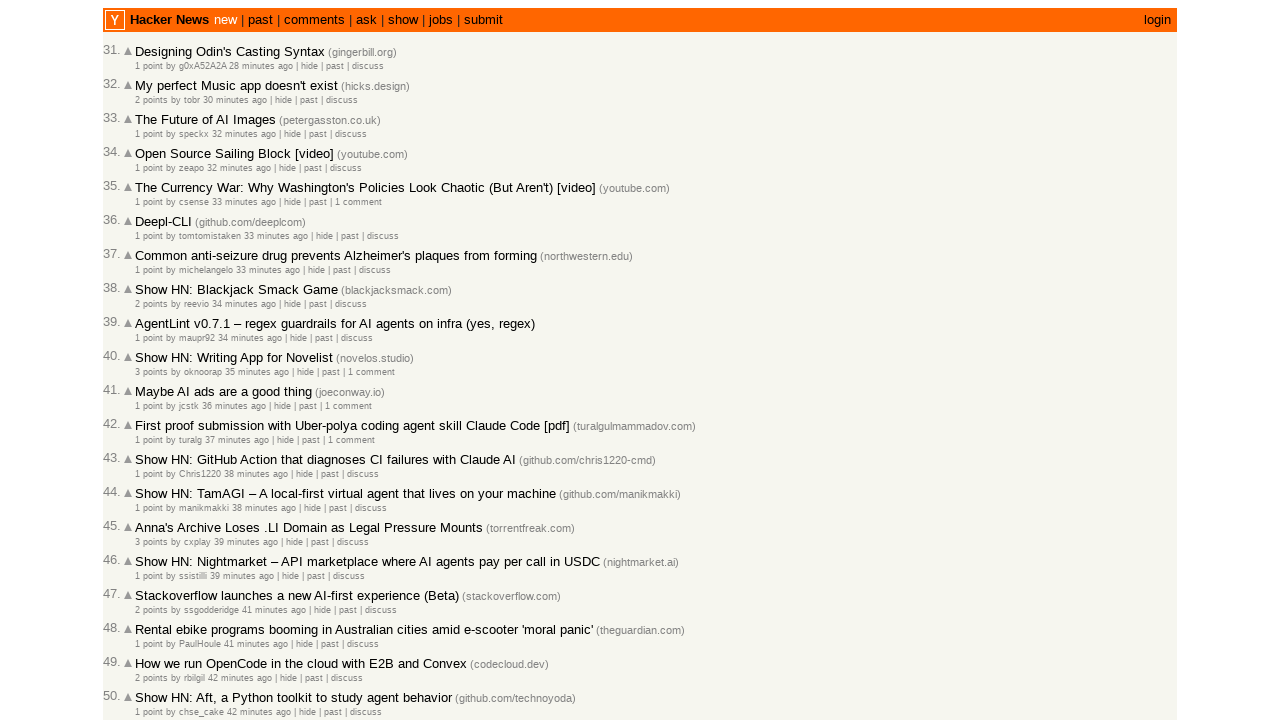

Extracted timestamp attribute from article 22: 2026-03-02T20:04:55 1772481895
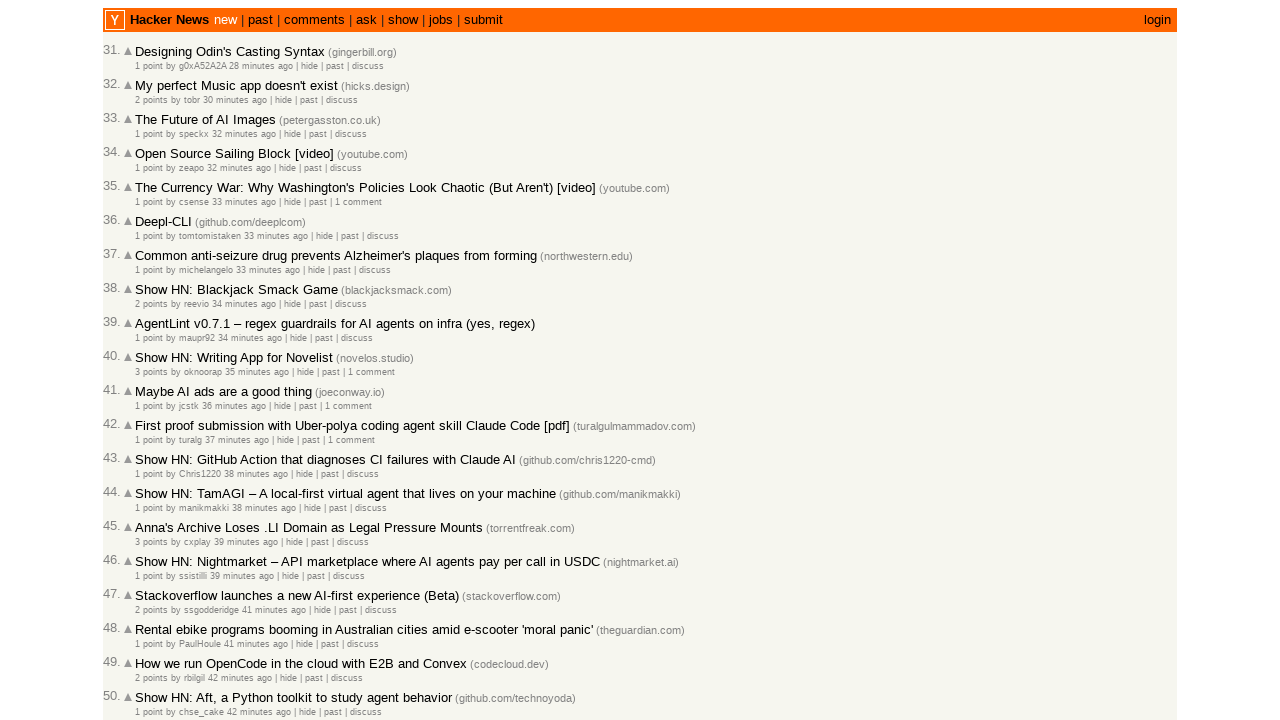

Extracted timestamp attribute from article 23: 2026-03-02T20:04:09 1772481849
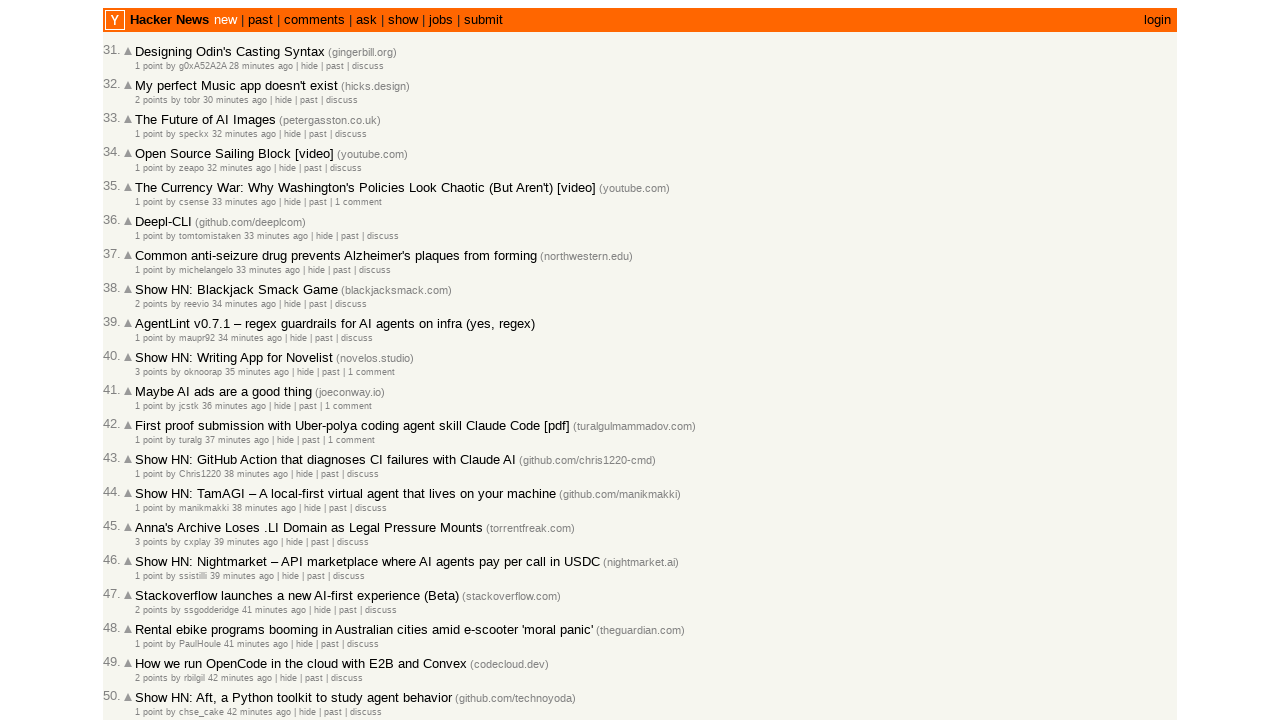

Extracted timestamp attribute from article 24: 2026-03-02T20:04:09 1772481849
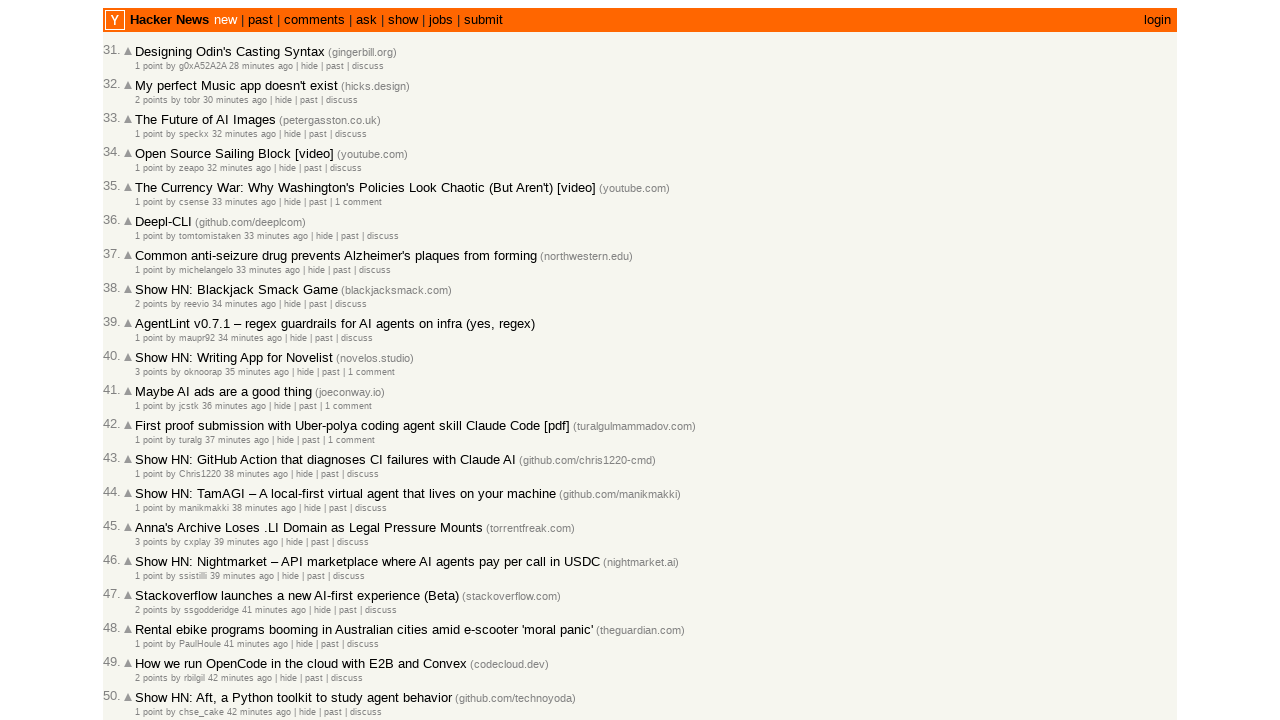

Extracted timestamp attribute from article 25: 2026-03-02T20:04:03 1772481843
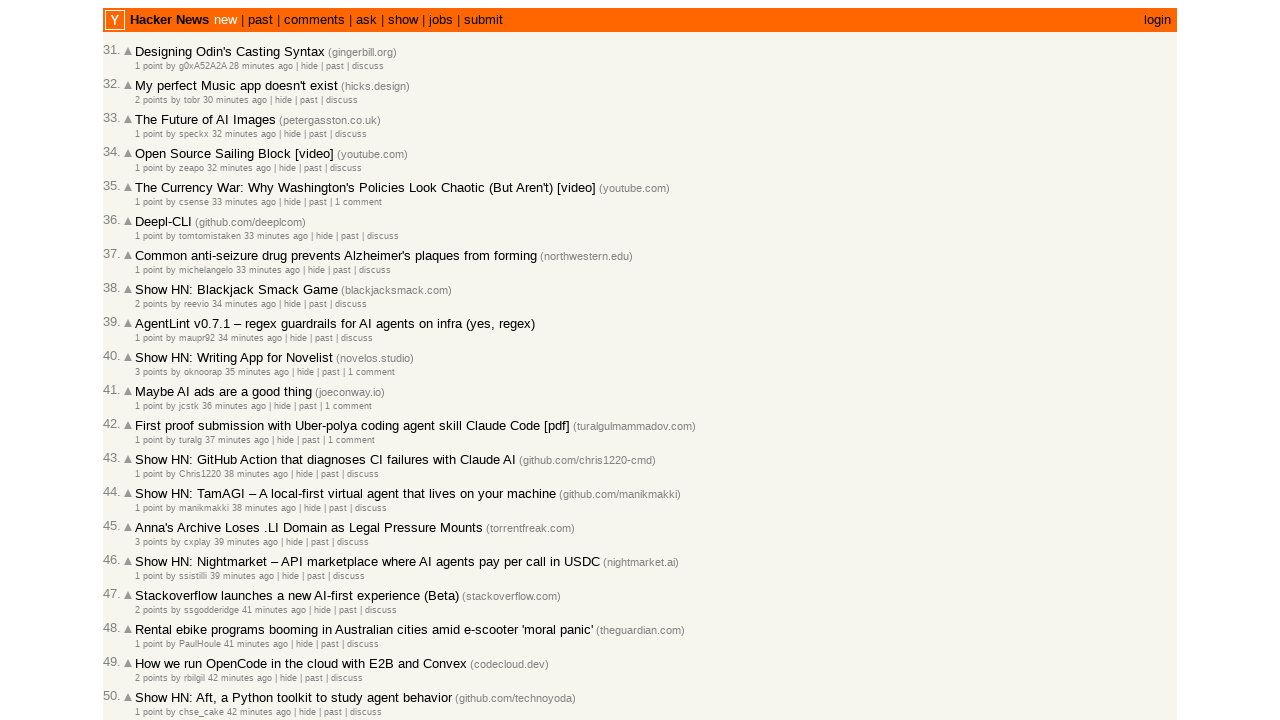

Extracted timestamp attribute from article 26: 2026-03-02T20:03:59 1772481839
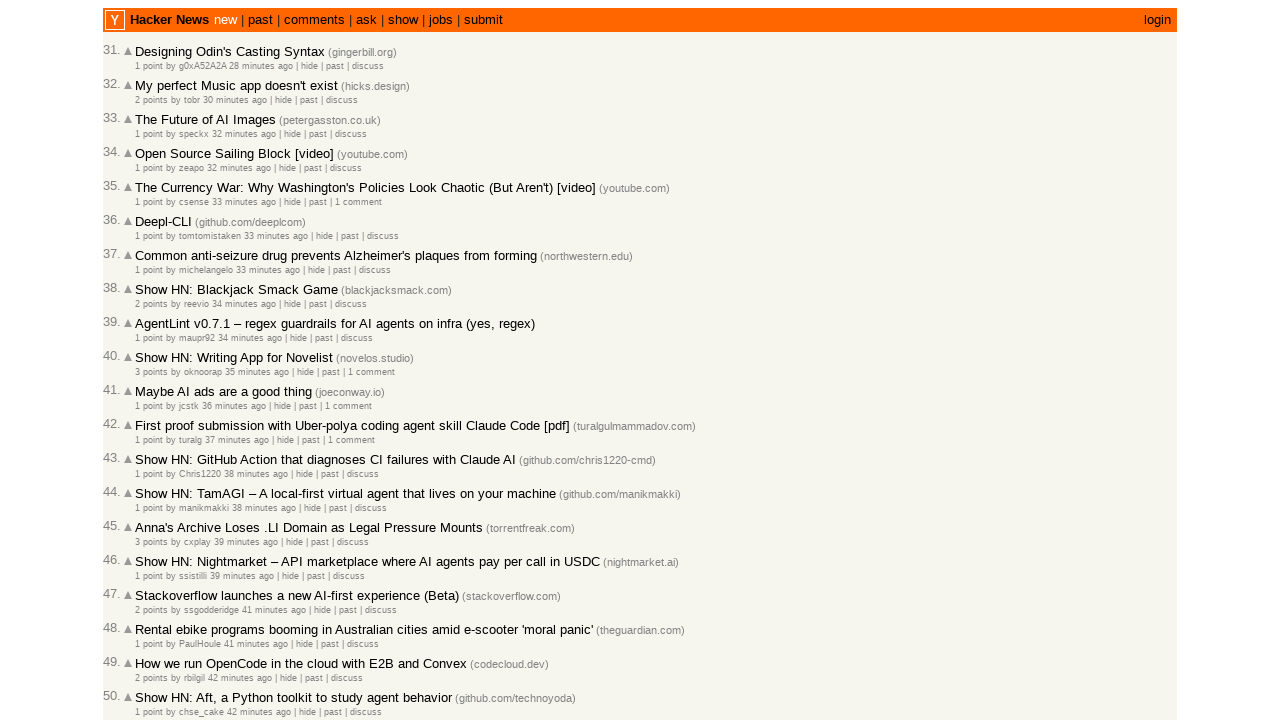

Extracted timestamp attribute from article 27: 2026-03-02T20:03:55 1772481835
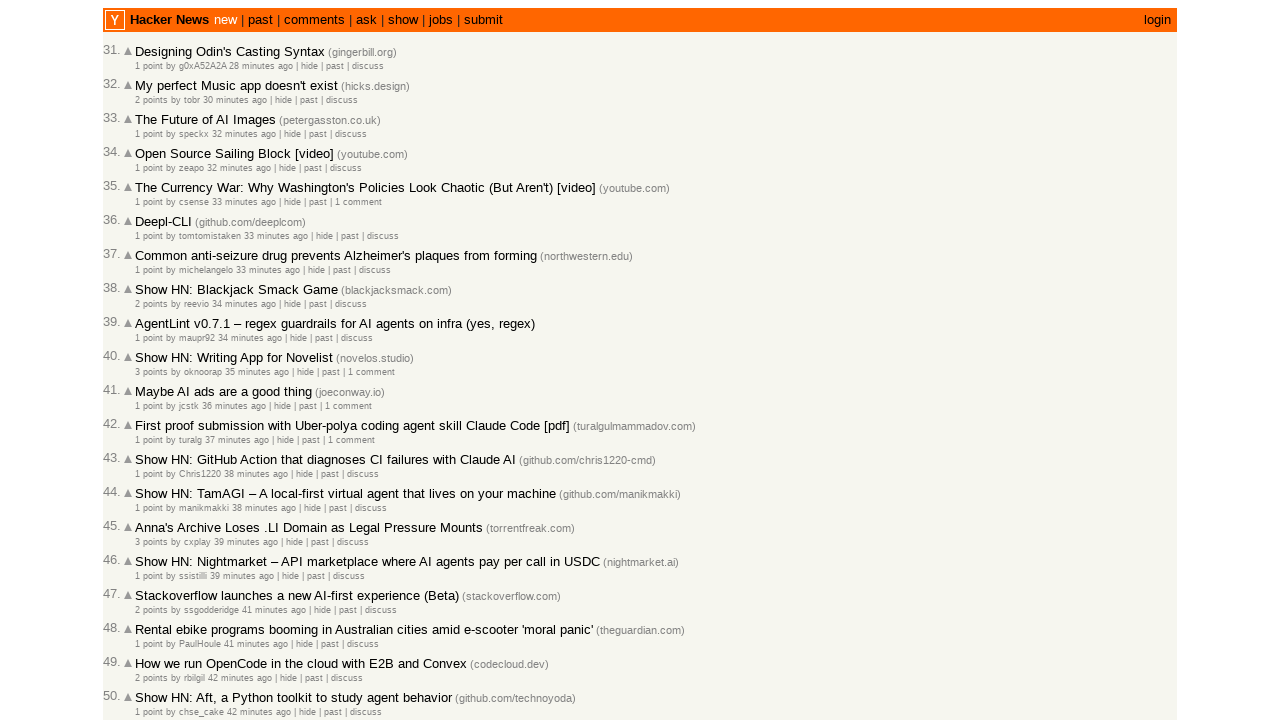

Extracted timestamp attribute from article 28: 2026-03-02T20:03:14 1772481794
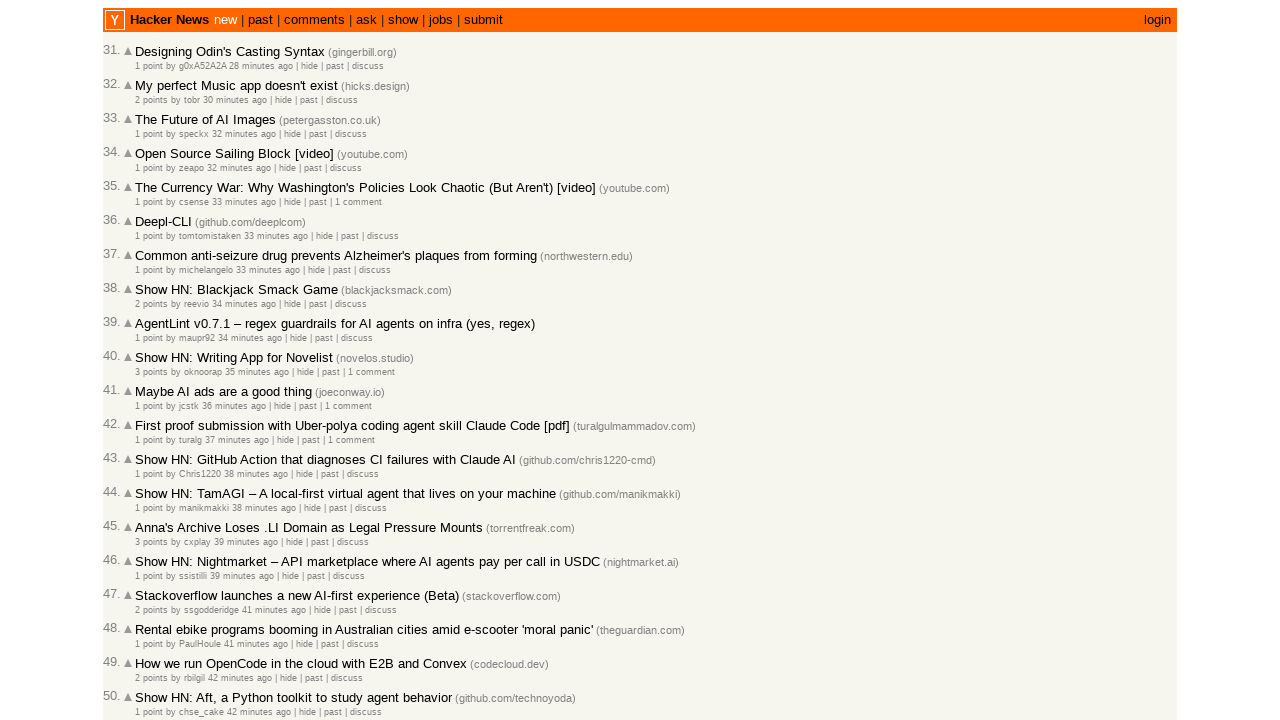

Extracted timestamp attribute from article 29: 2026-03-02T20:02:04 1772481724
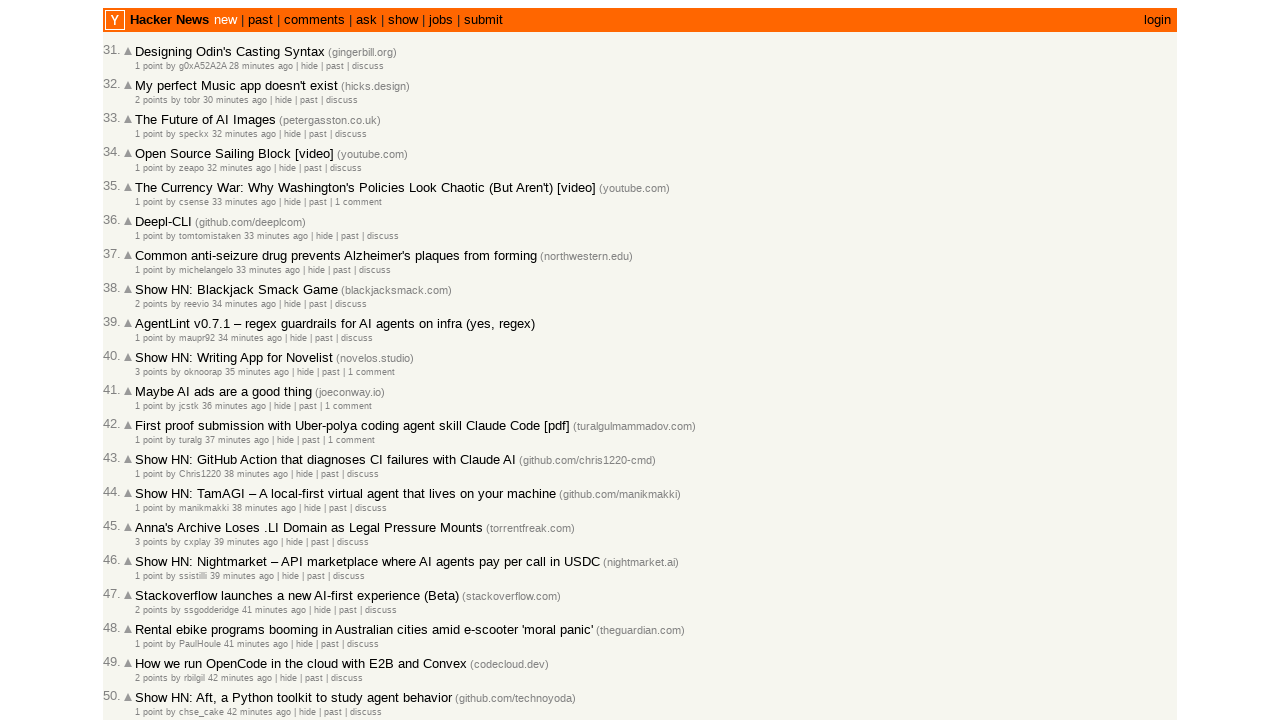

Extracted timestamp attribute from article 30: 2026-03-02T20:01:59 1772481719
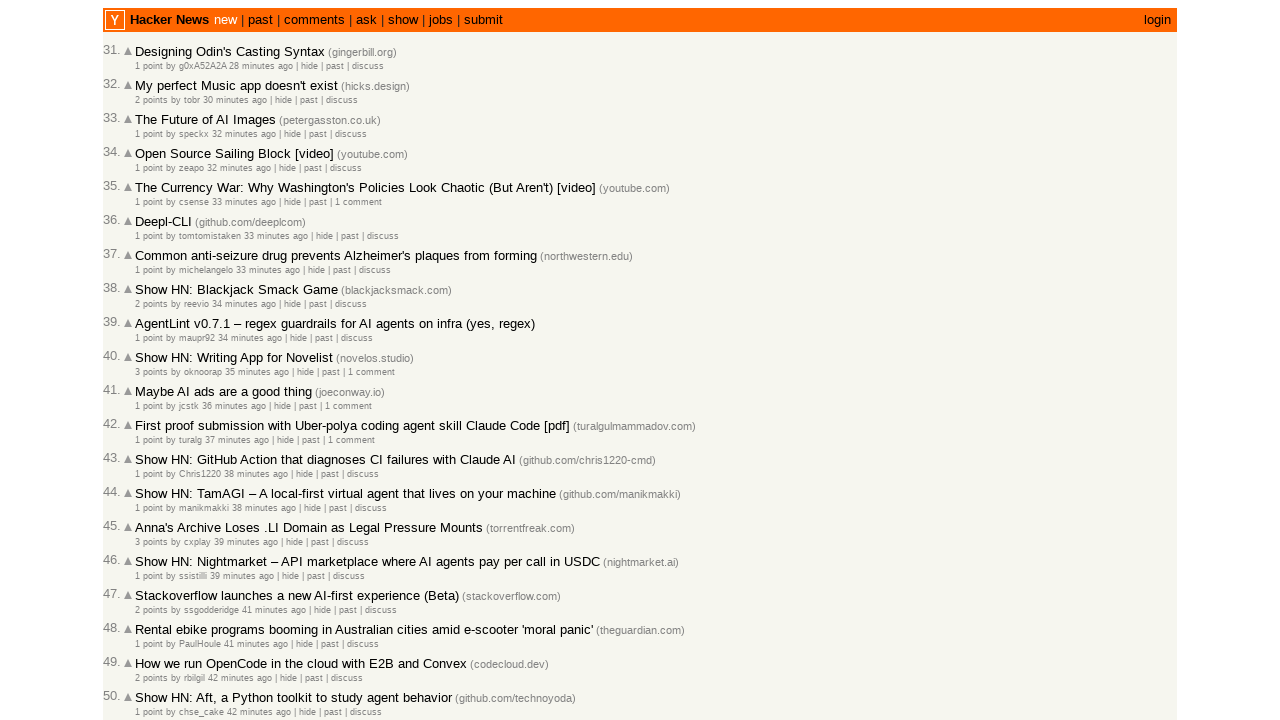

Clicked 'More' link to load next page of articles at (149, 616) on .morelink
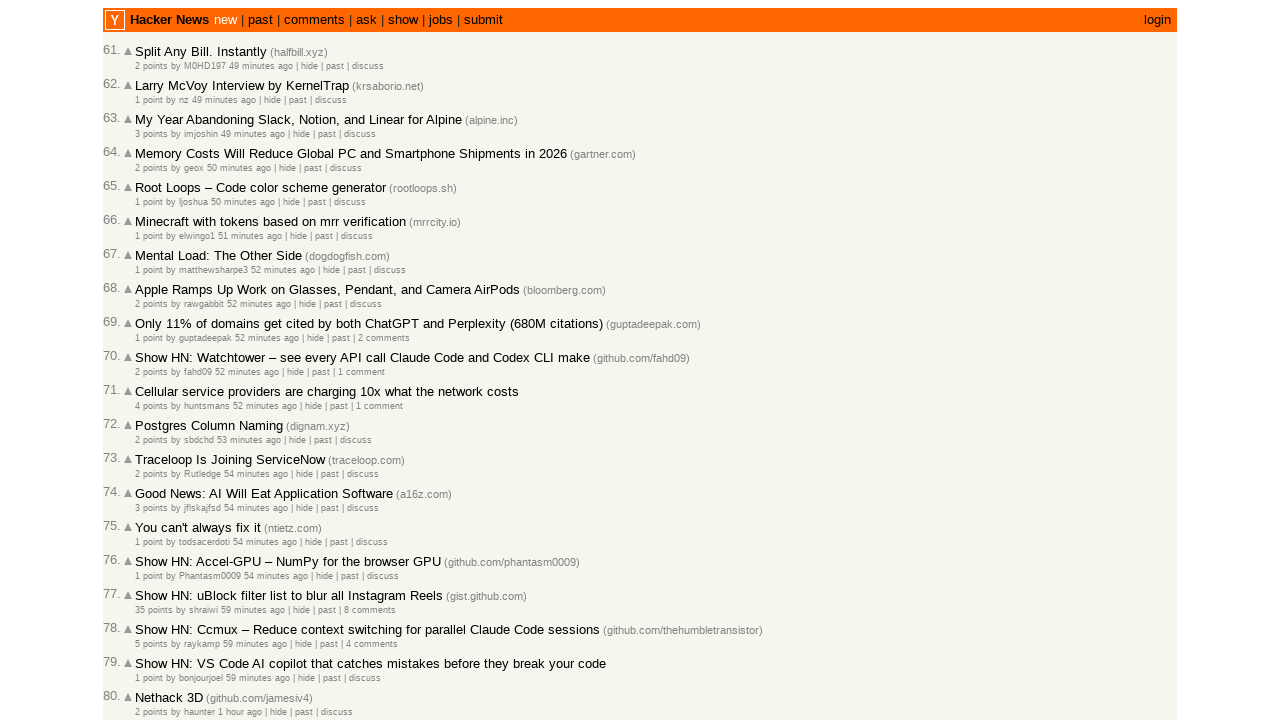

Waited for next page to load (networkidle)
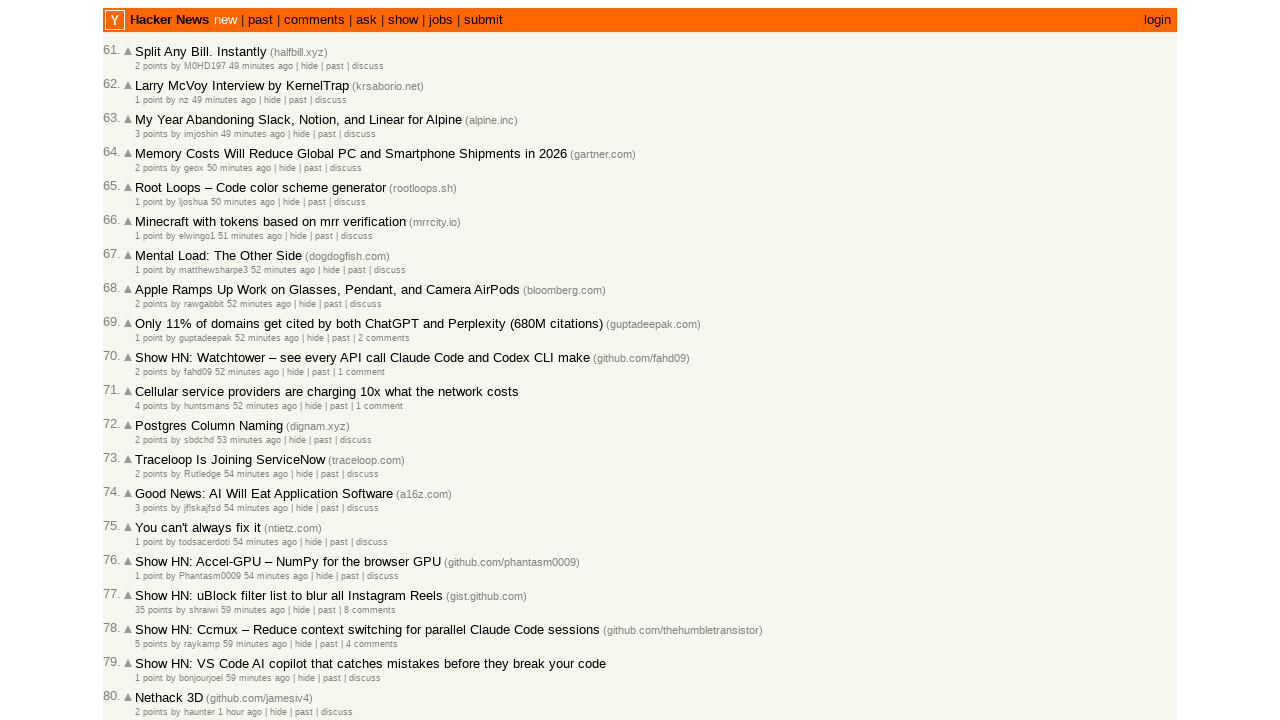

Located all article timestamp elements on current page
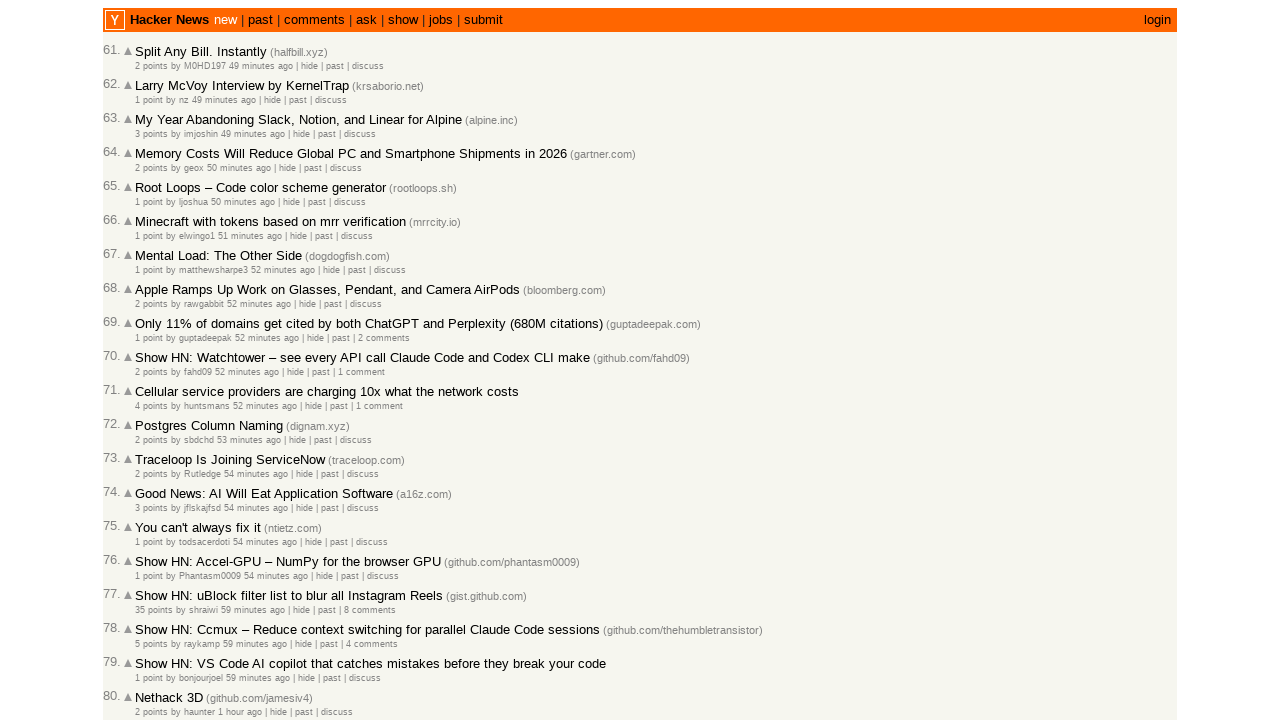

Found 30 article timestamps on page
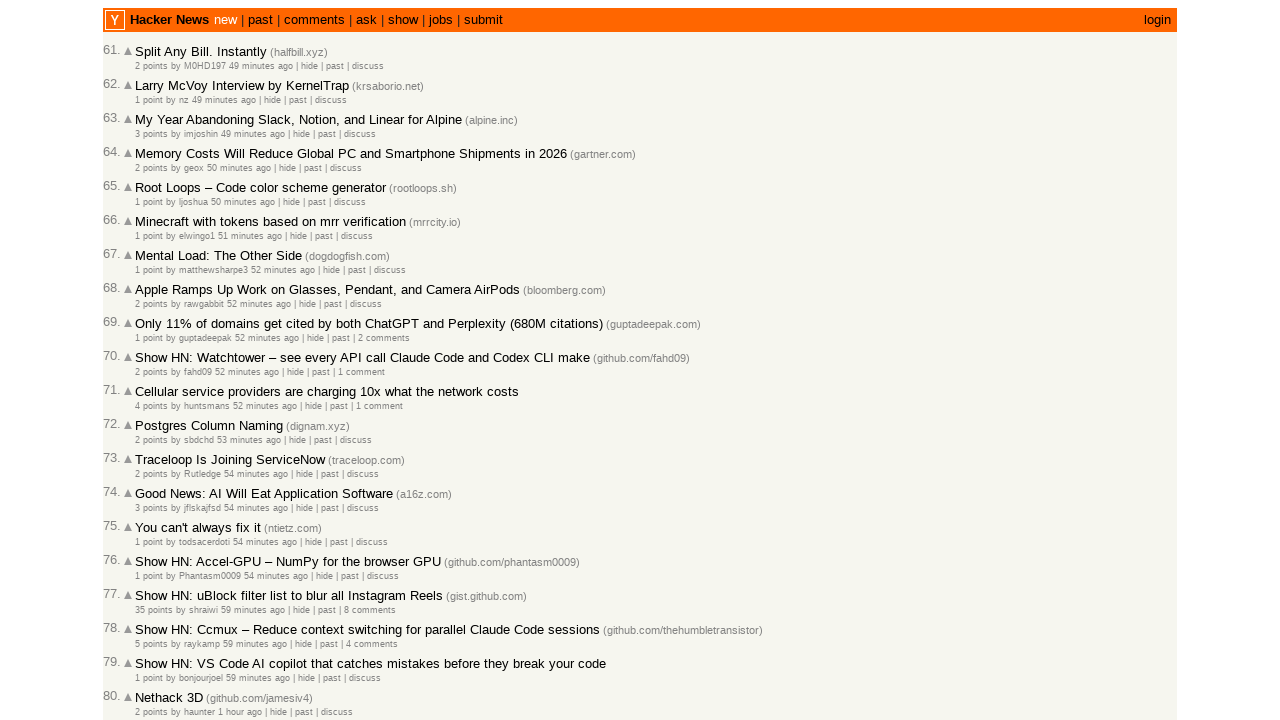

Extracted timestamp attribute from article 1: 2026-03-02T20:00:27 1772481627
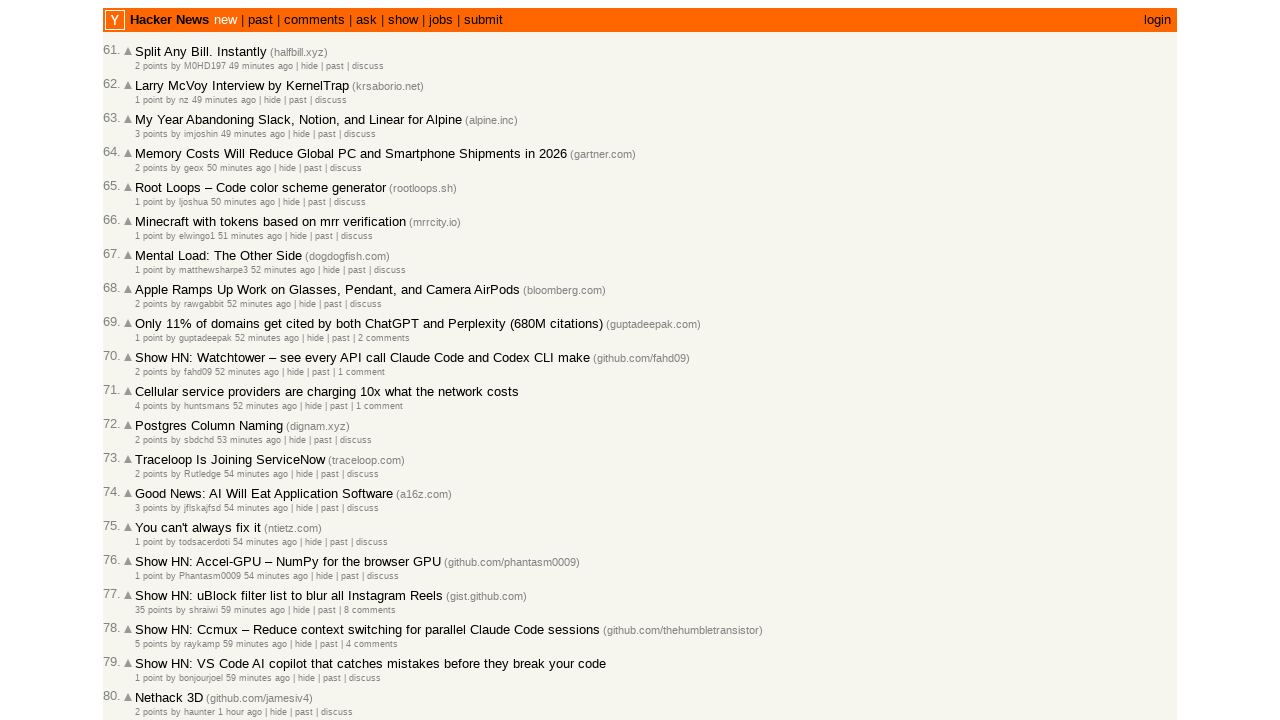

Extracted timestamp attribute from article 2: 2026-03-02T20:00:21 1772481621
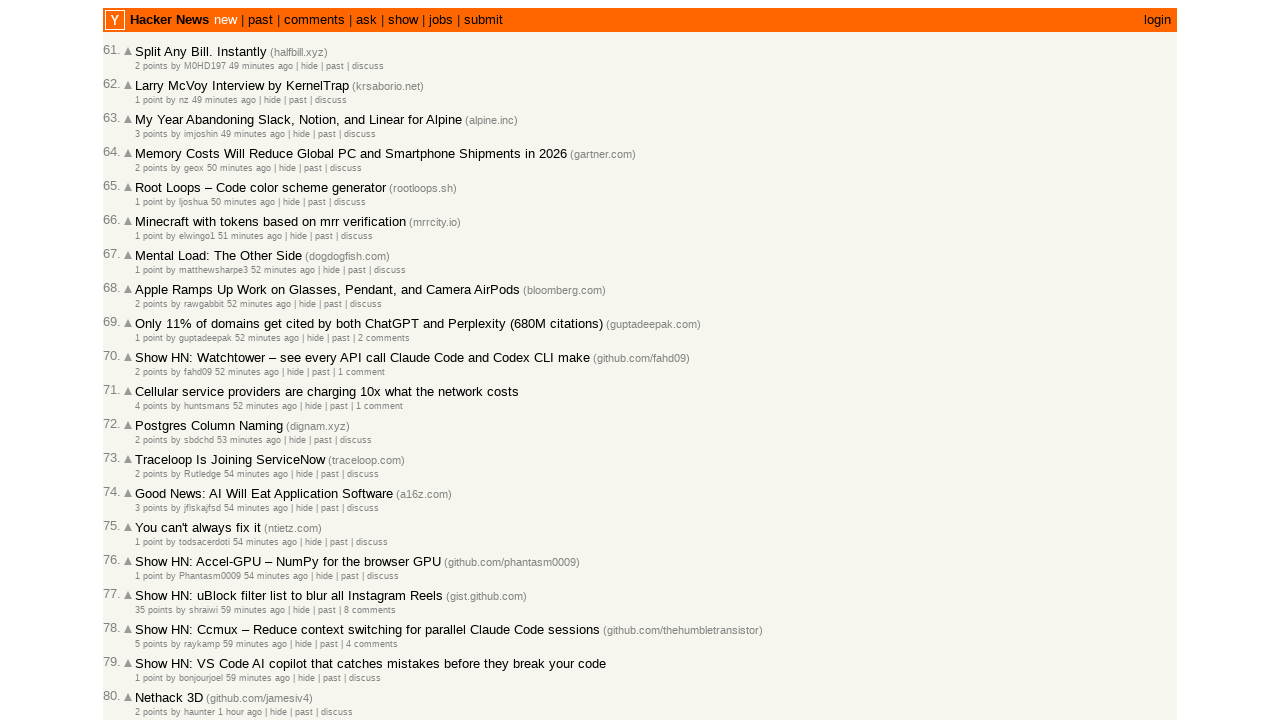

Extracted timestamp attribute from article 3: 2026-03-02T20:00:03 1772481603
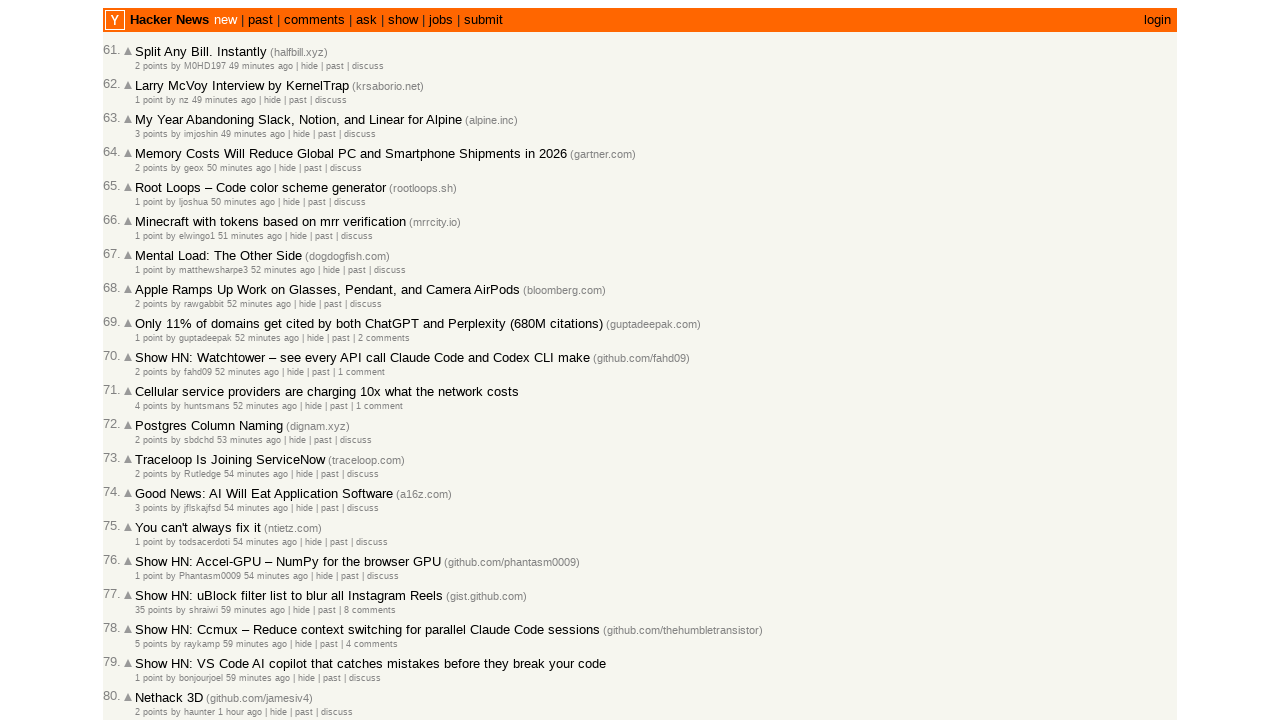

Extracted timestamp attribute from article 4: 2026-03-02T19:59:22 1772481562
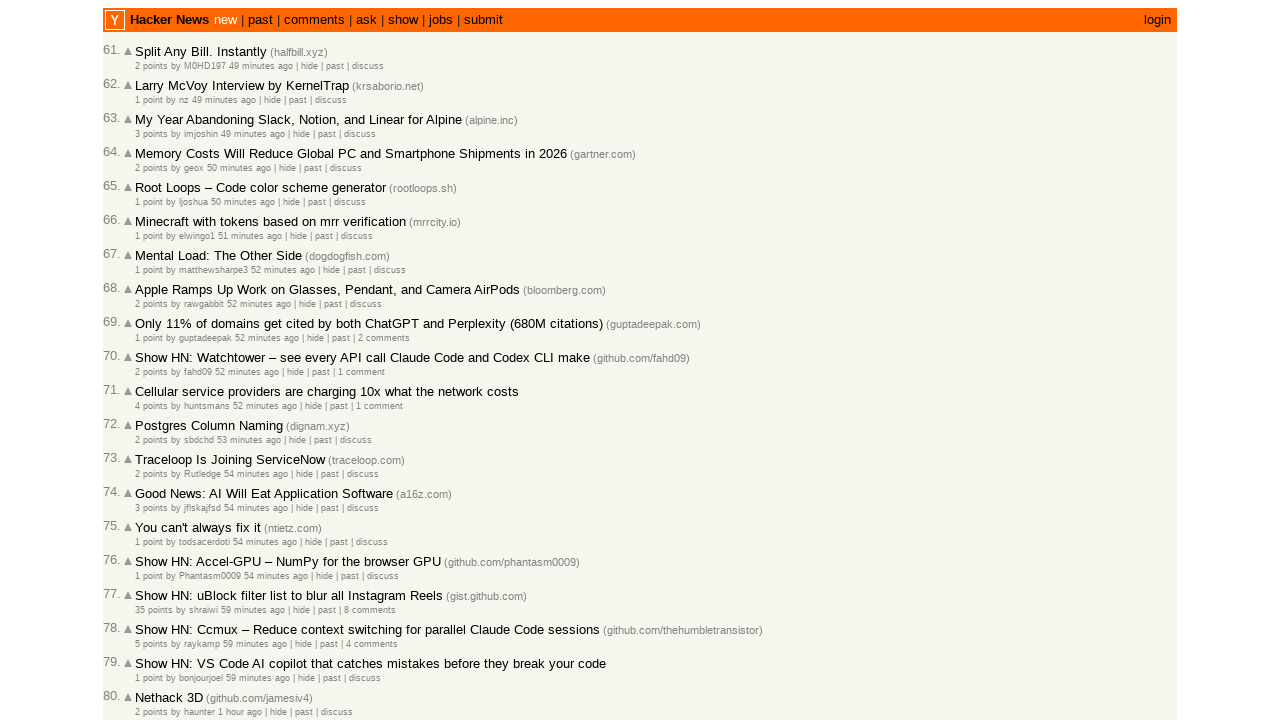

Extracted timestamp attribute from article 5: 2026-03-02T19:59:14 1772481554
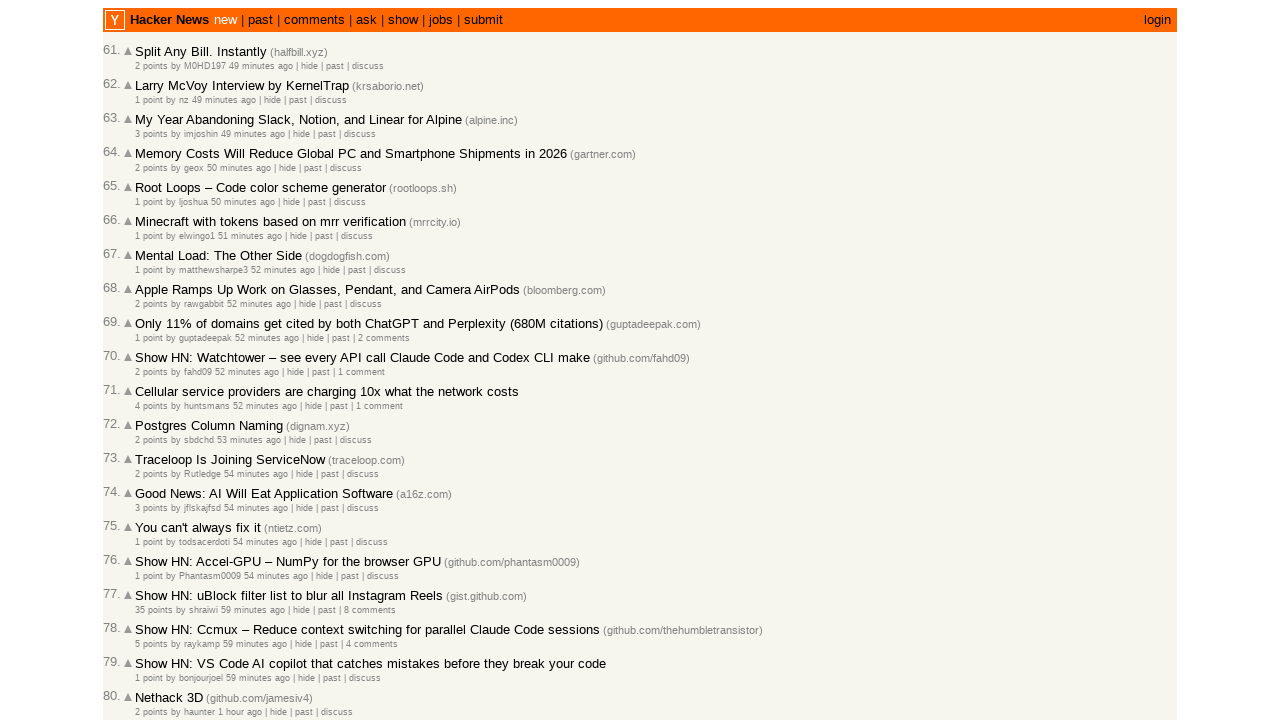

Extracted timestamp attribute from article 6: 2026-03-02T19:58:53 1772481533
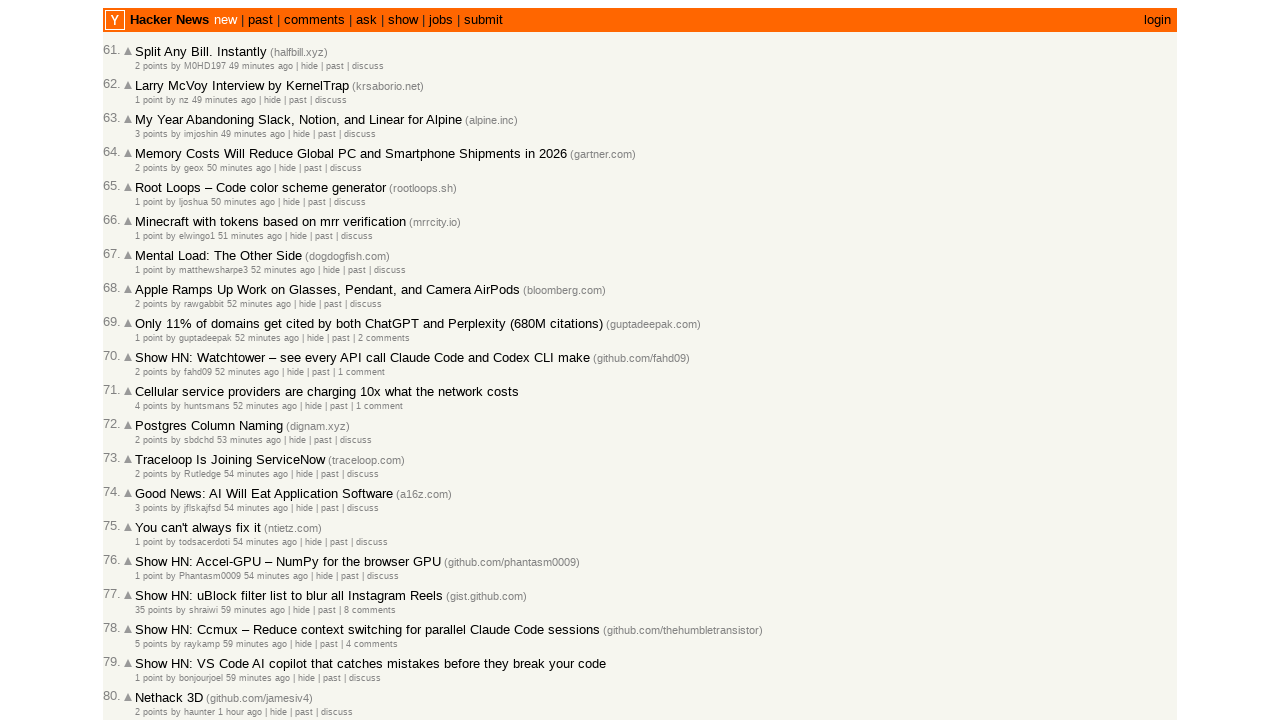

Extracted timestamp attribute from article 7: 2026-03-02T19:57:39 1772481459
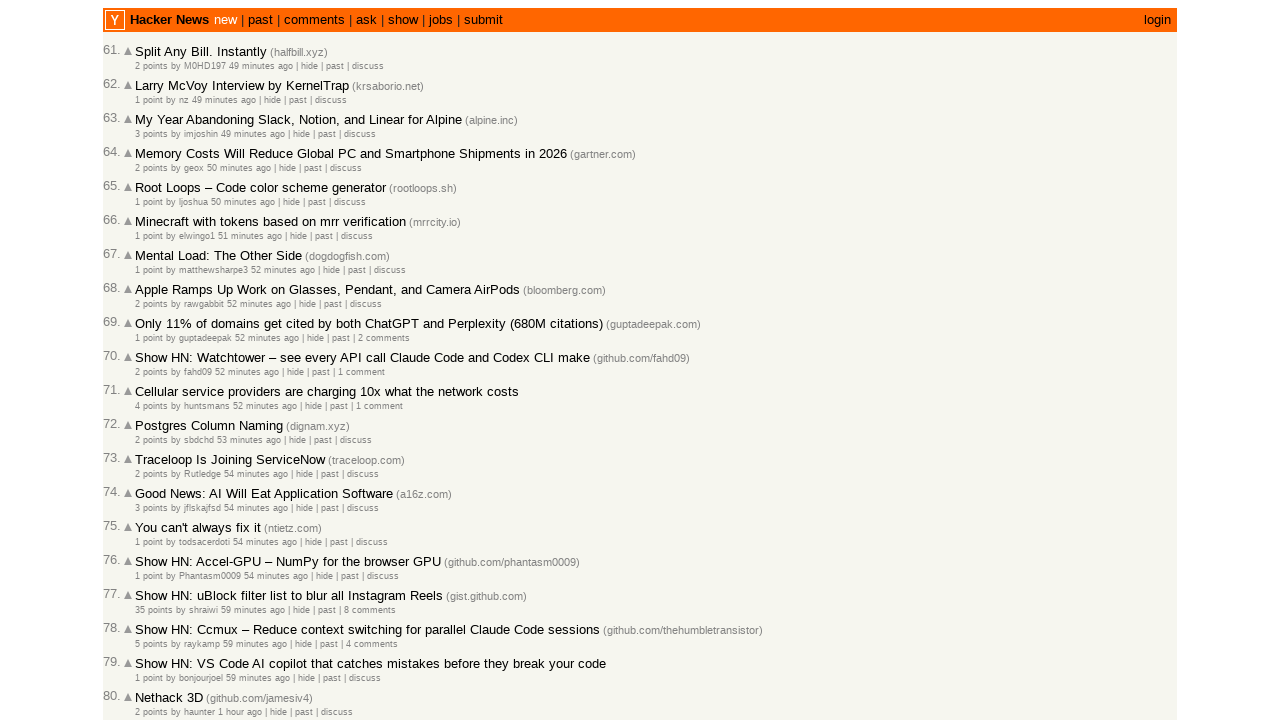

Extracted timestamp attribute from article 8: 2026-03-02T19:57:15 1772481435
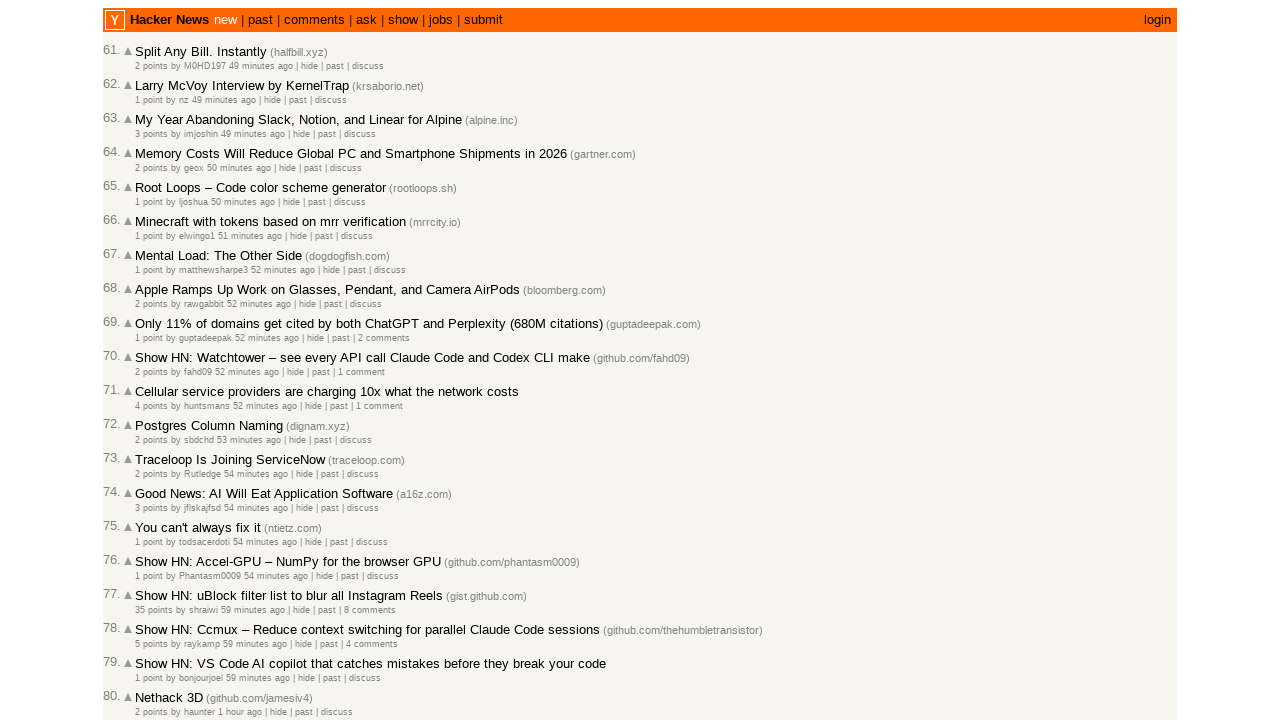

Extracted timestamp attribute from article 9: 2026-03-02T19:57:14 1772481434
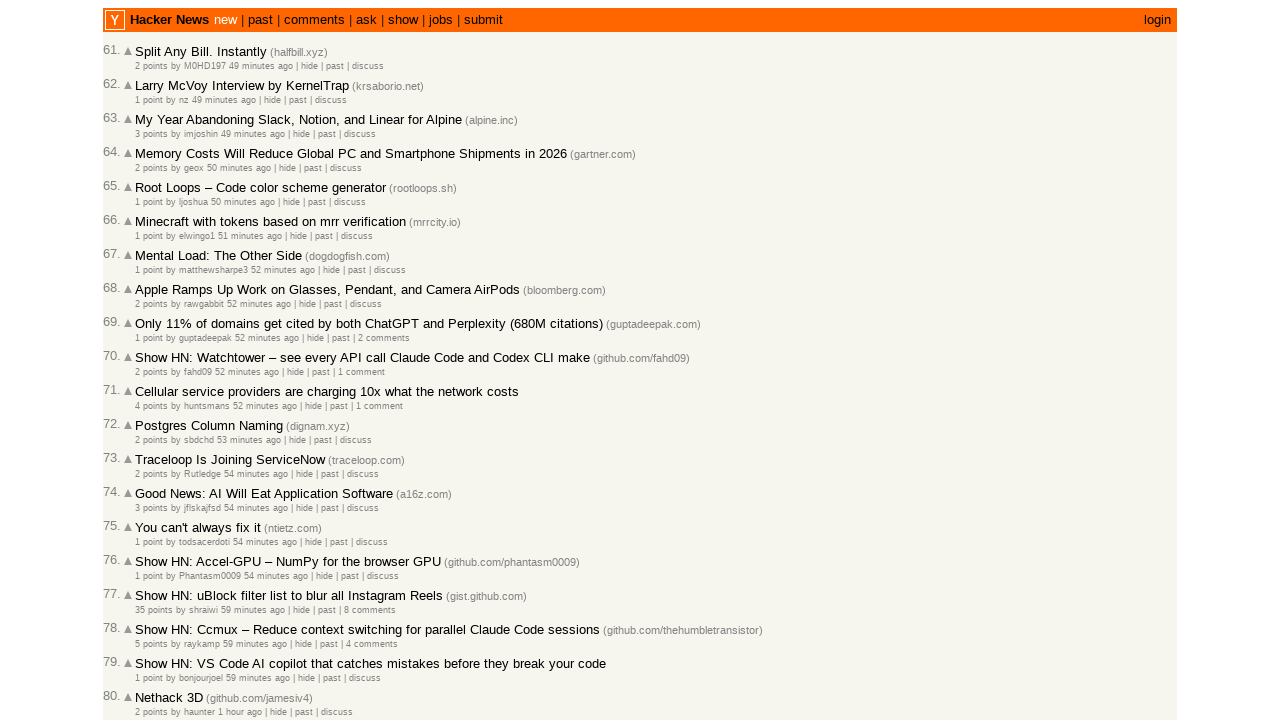

Extracted timestamp attribute from article 10: 2026-03-02T19:57:06 1772481426
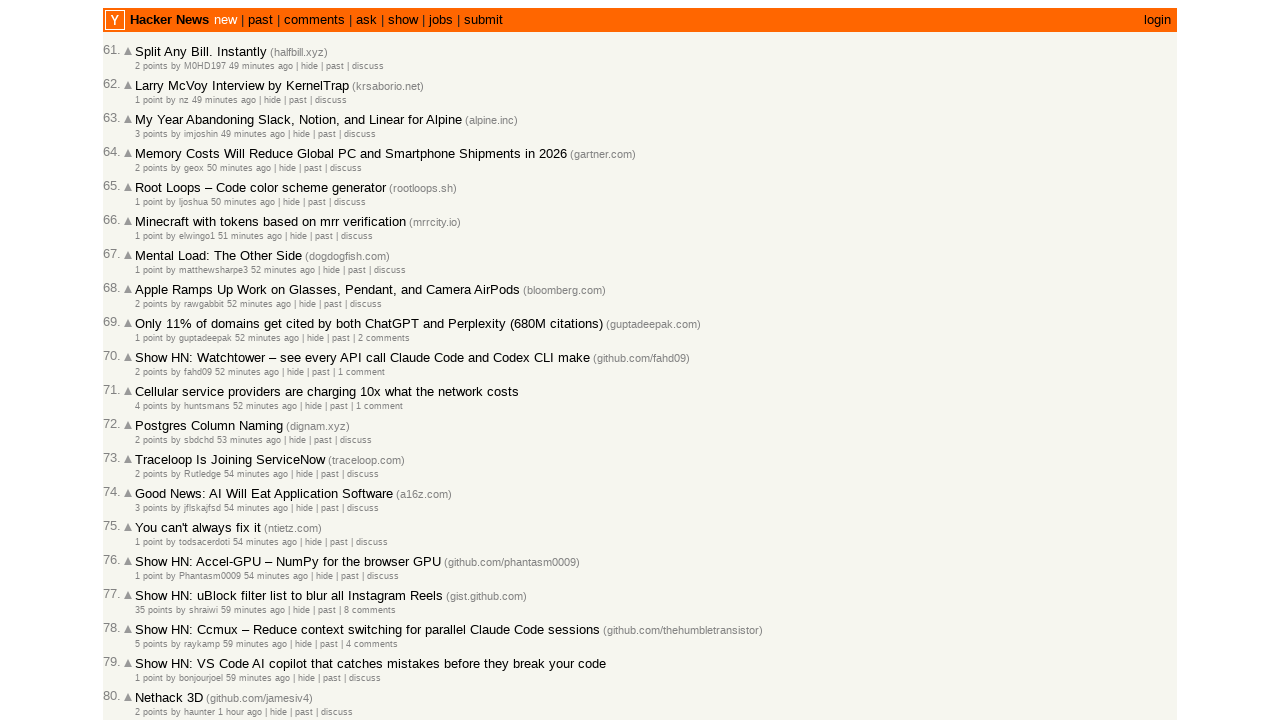

Extracted timestamp attribute from article 11: 2026-03-02T19:57:03 1772481423
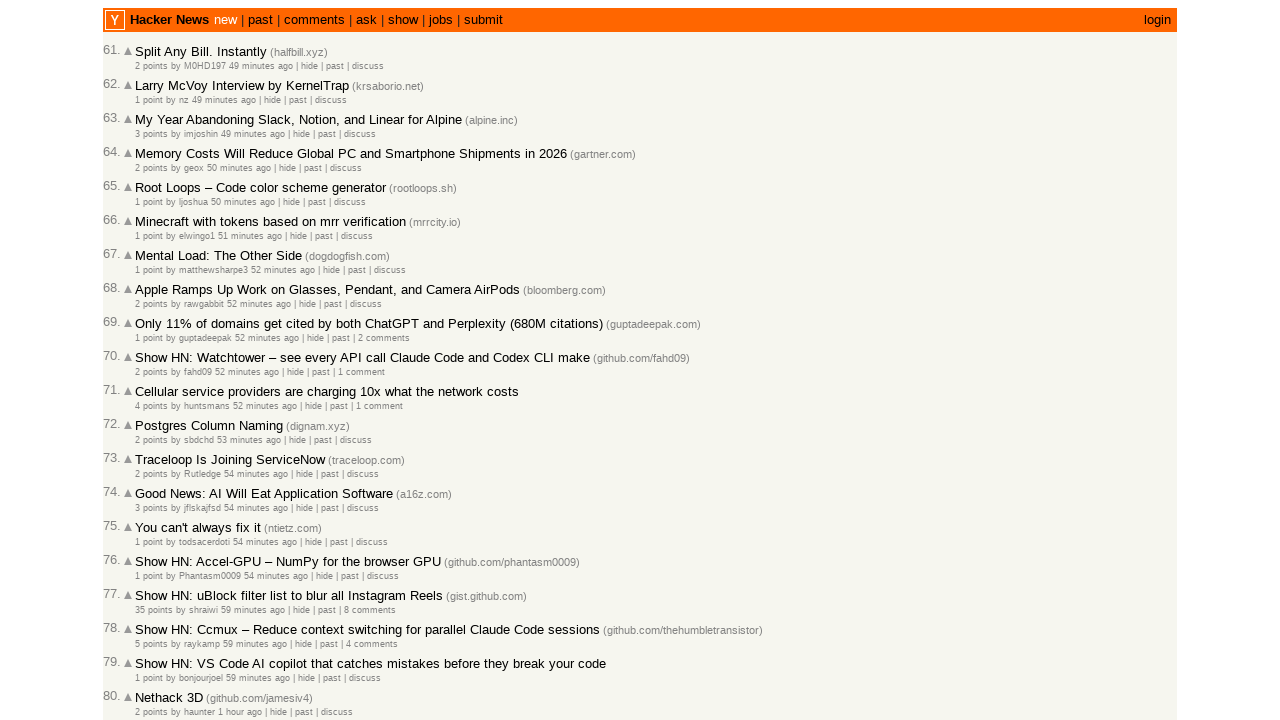

Extracted timestamp attribute from article 12: 2026-03-02T19:56:22 1772481382
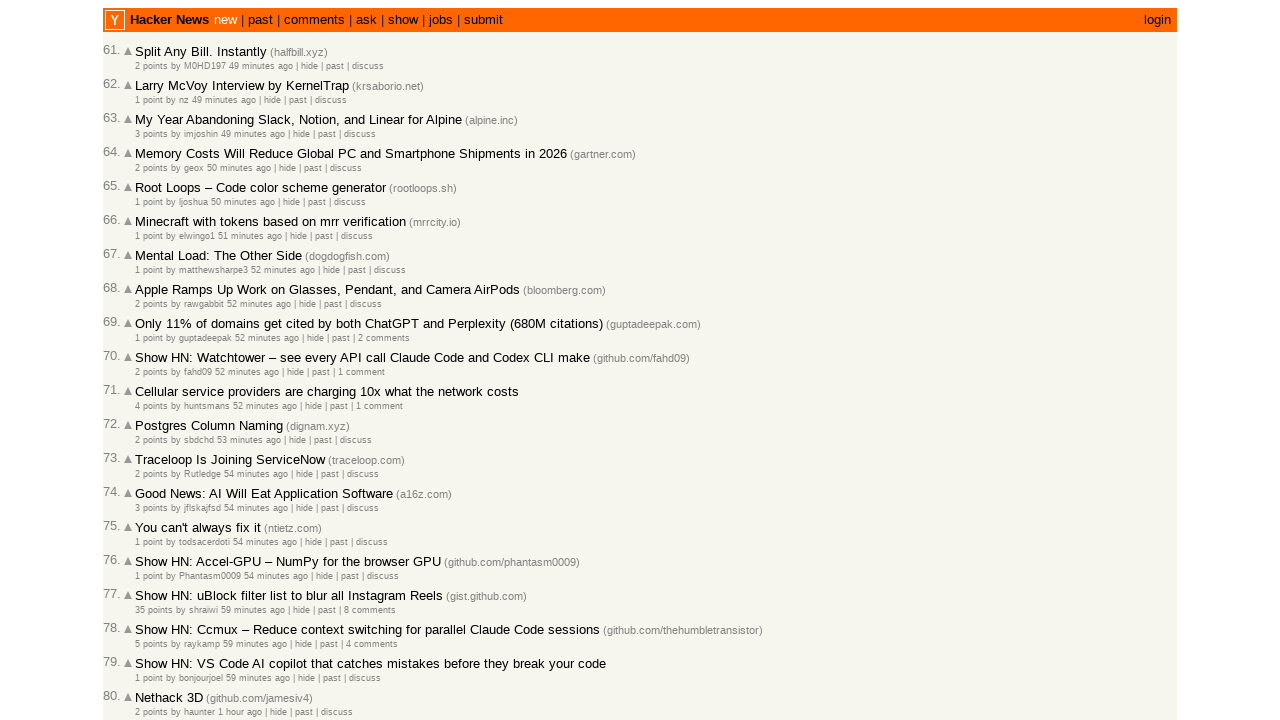

Extracted timestamp attribute from article 13: 2026-03-02T19:55:38 1772481338
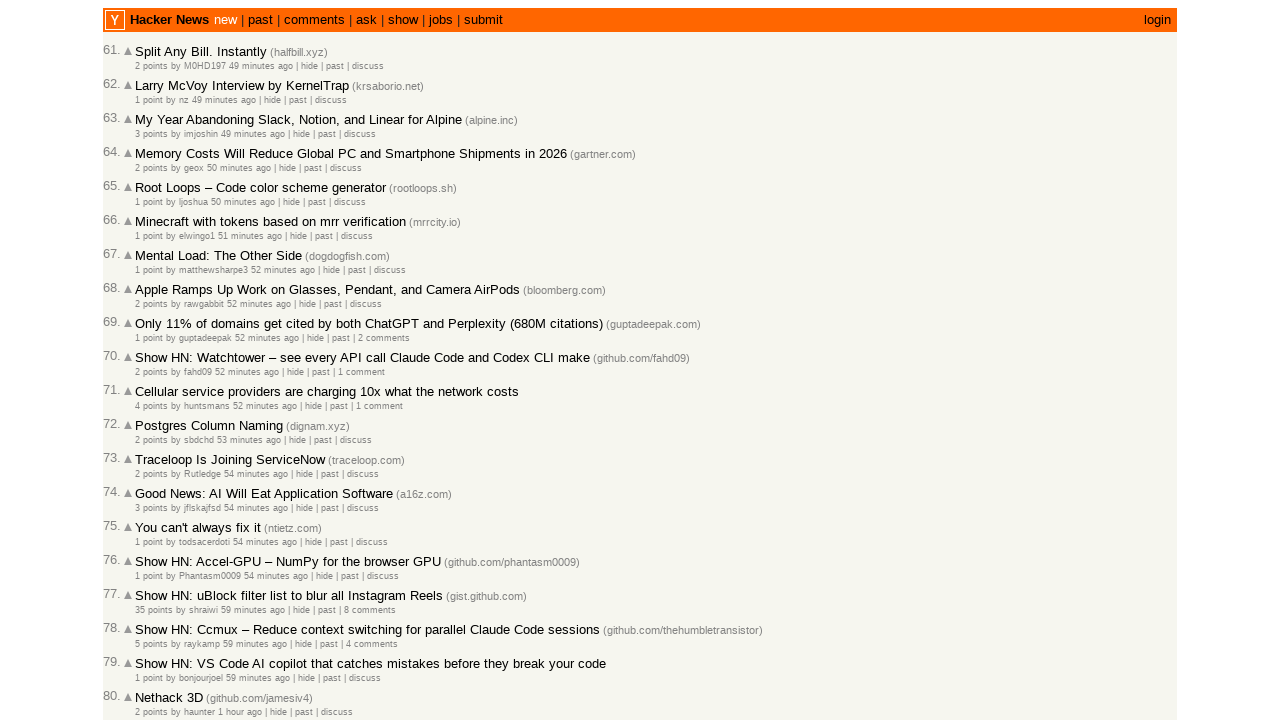

Extracted timestamp attribute from article 14: 2026-03-02T19:55:16 1772481316
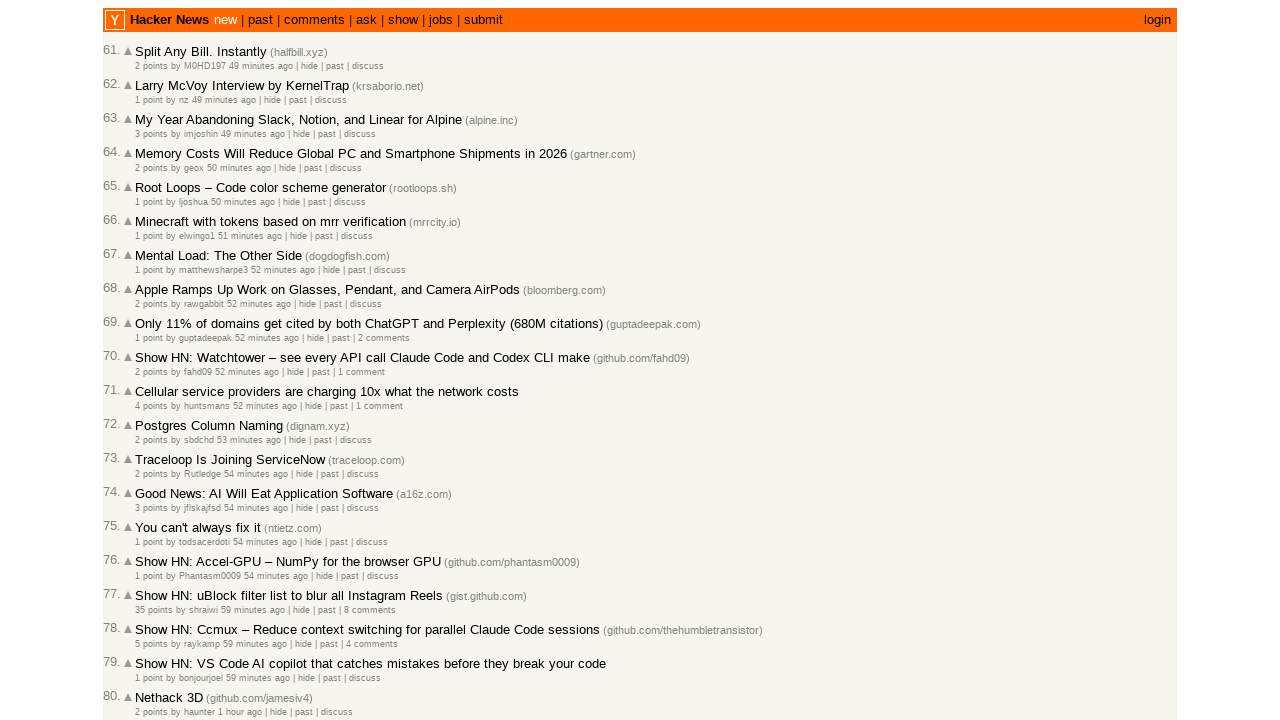

Extracted timestamp attribute from article 15: 2026-03-02T19:55:13 1772481313
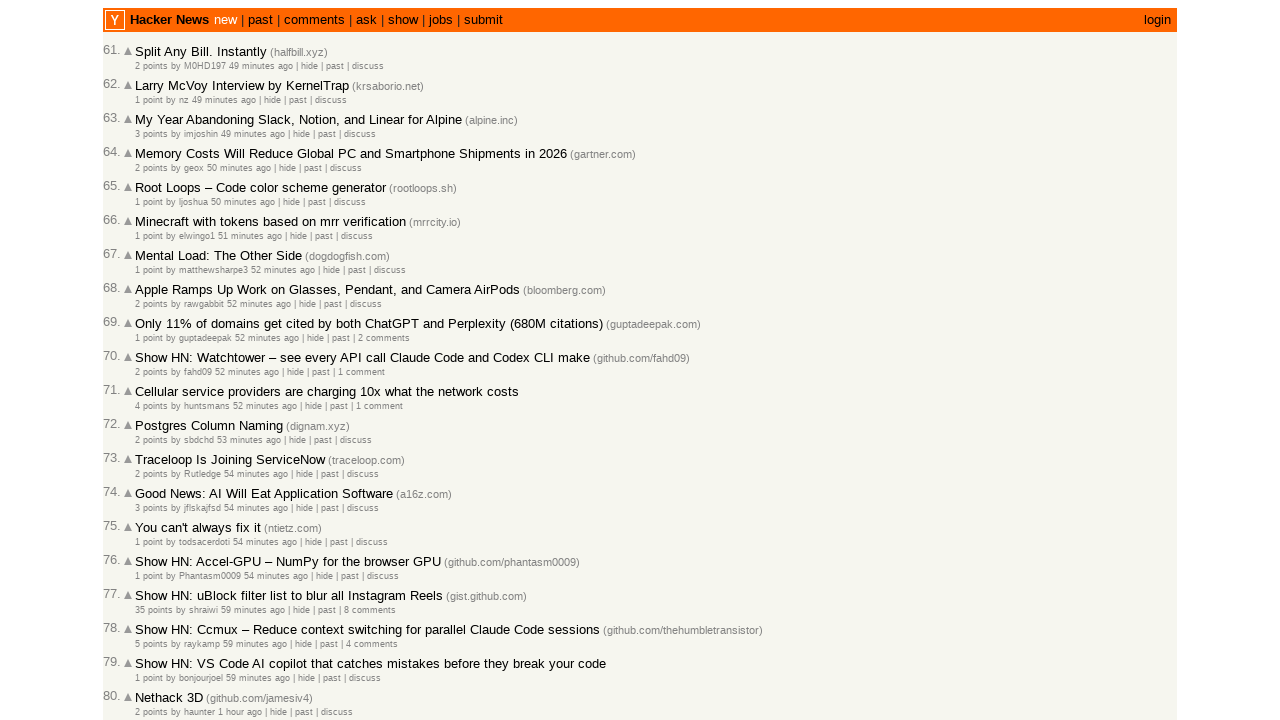

Extracted timestamp attribute from article 16: 2026-03-02T19:55:05 1772481305
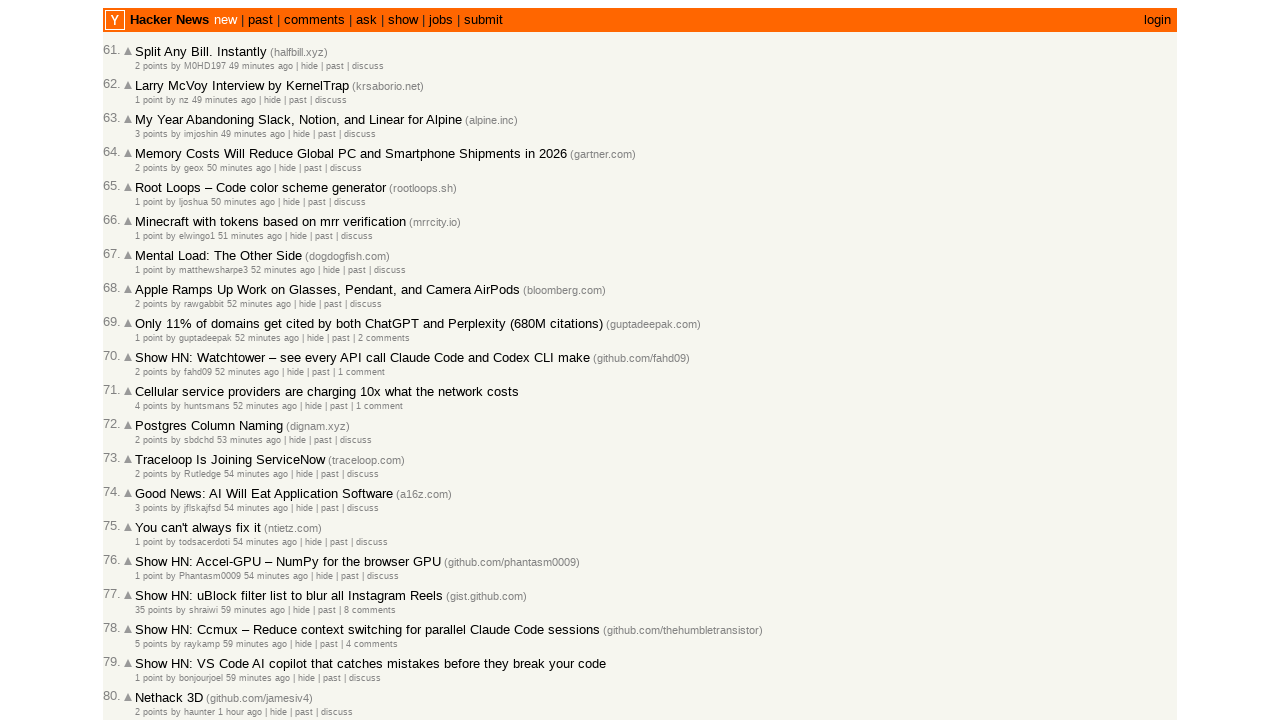

Extracted timestamp attribute from article 17: 2026-03-02T19:50:32 1772481032
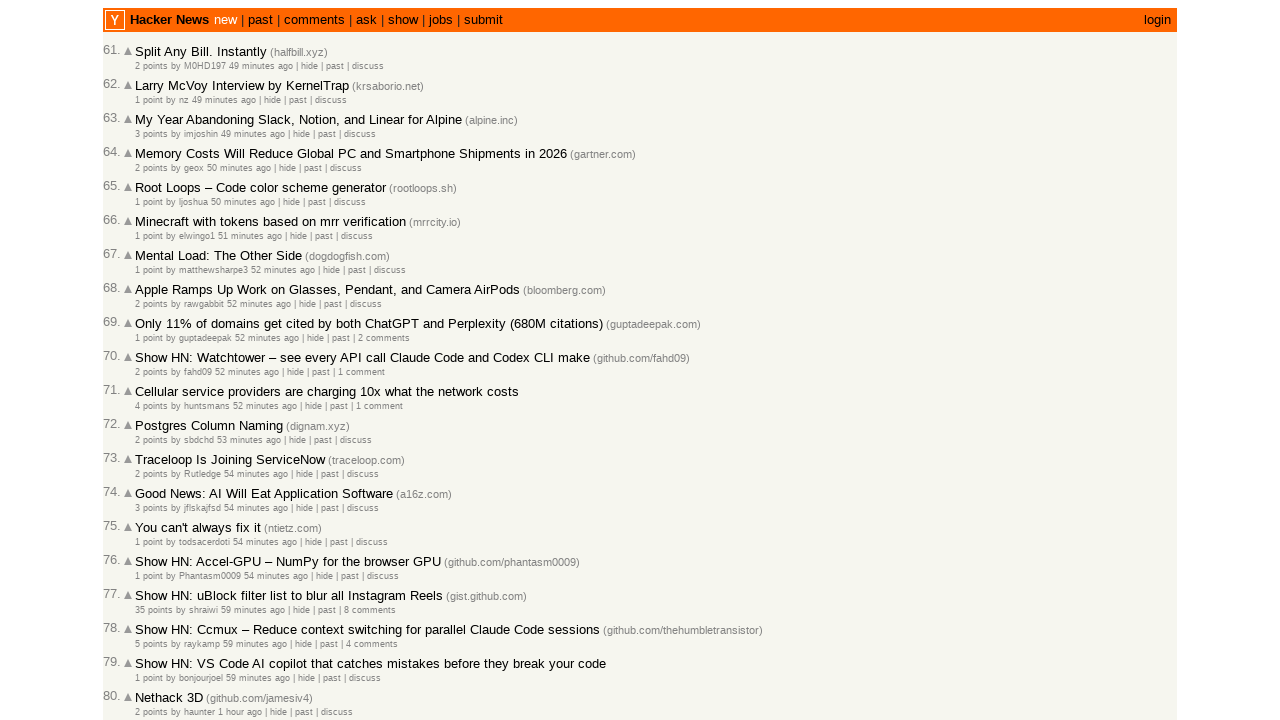

Extracted timestamp attribute from article 18: 2026-03-02T19:50:13 1772481013
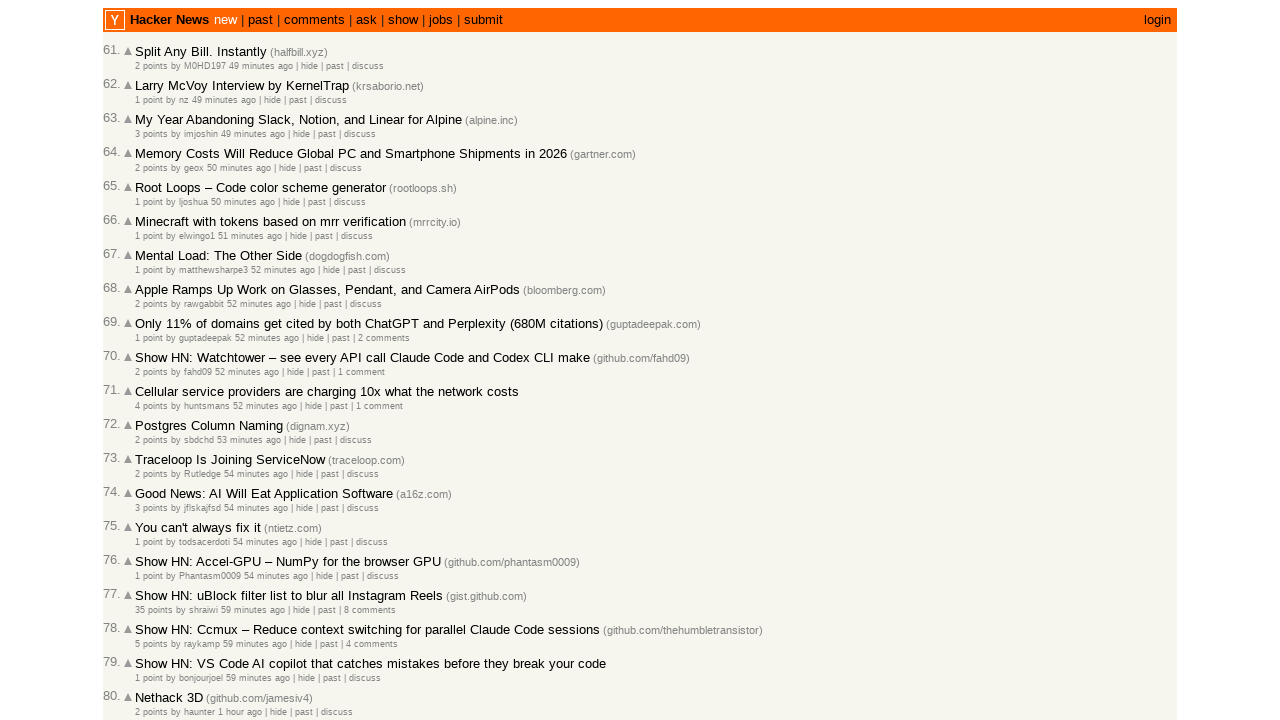

Extracted timestamp attribute from article 19: 2026-03-02T19:50:08 1772481008
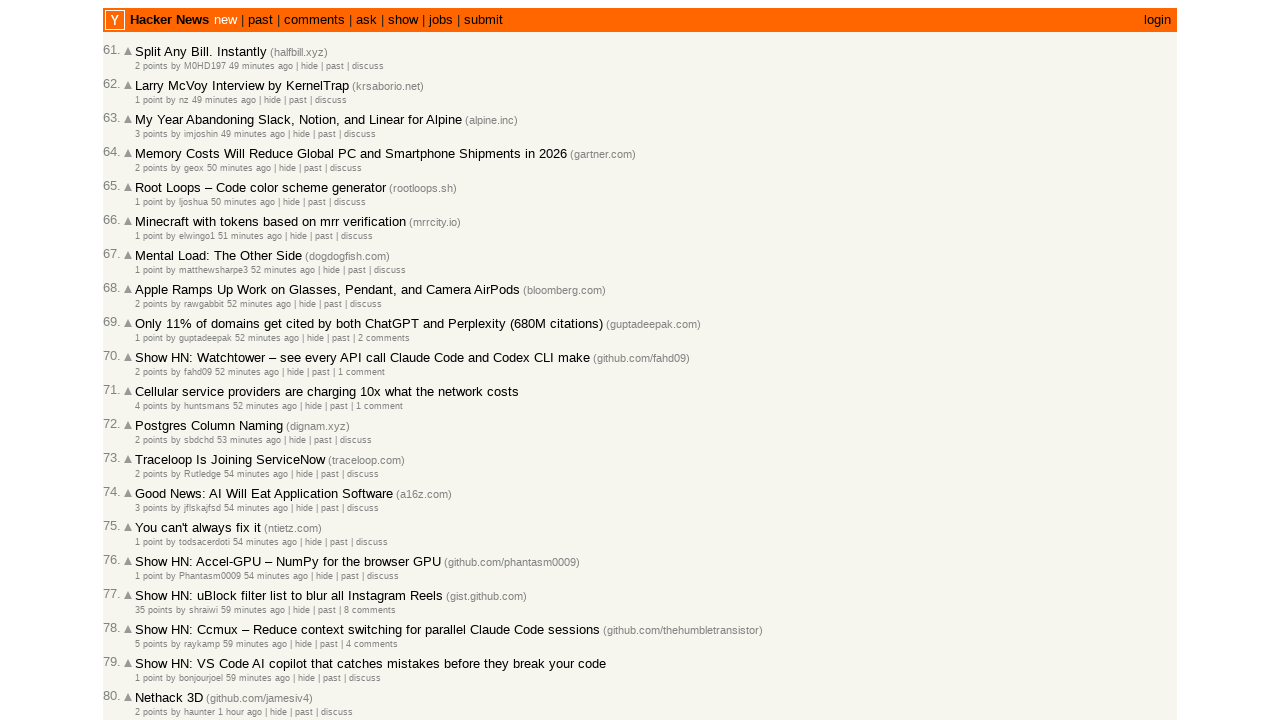

Extracted timestamp attribute from article 20: 2026-03-02T19:47:34 1772480854
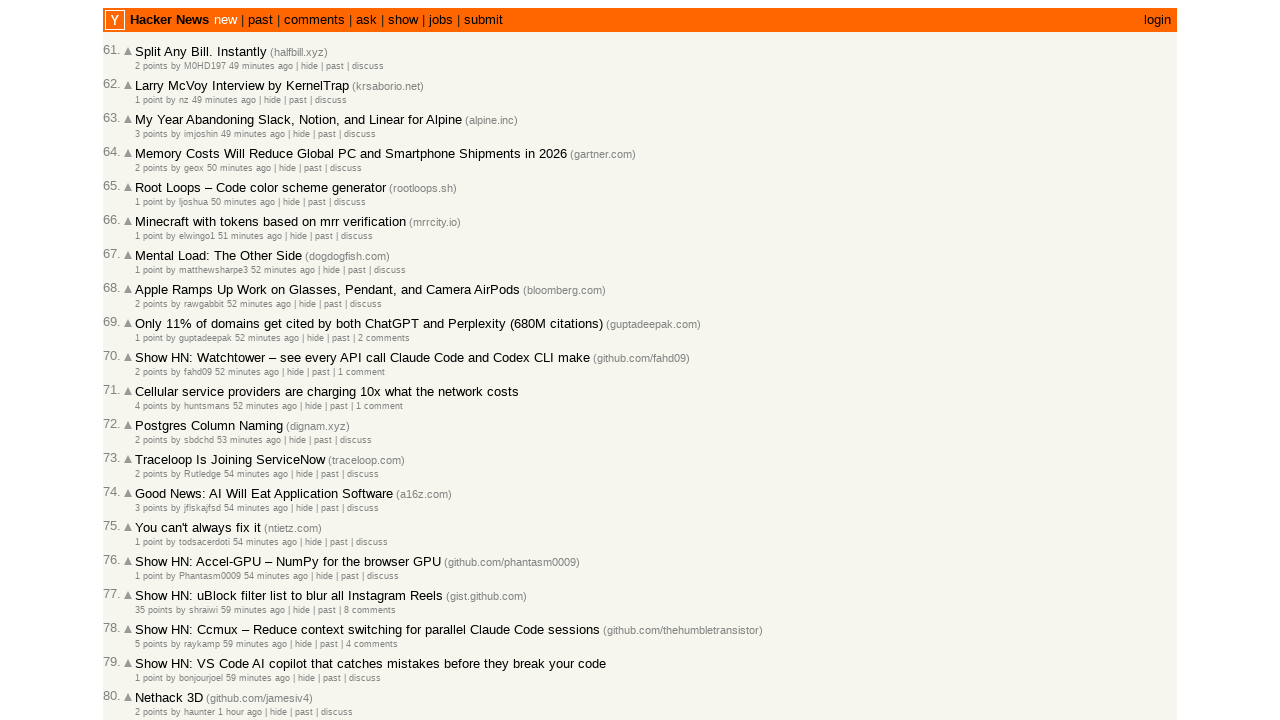

Extracted timestamp attribute from article 21: 2026-03-02T19:46:20 1772480780
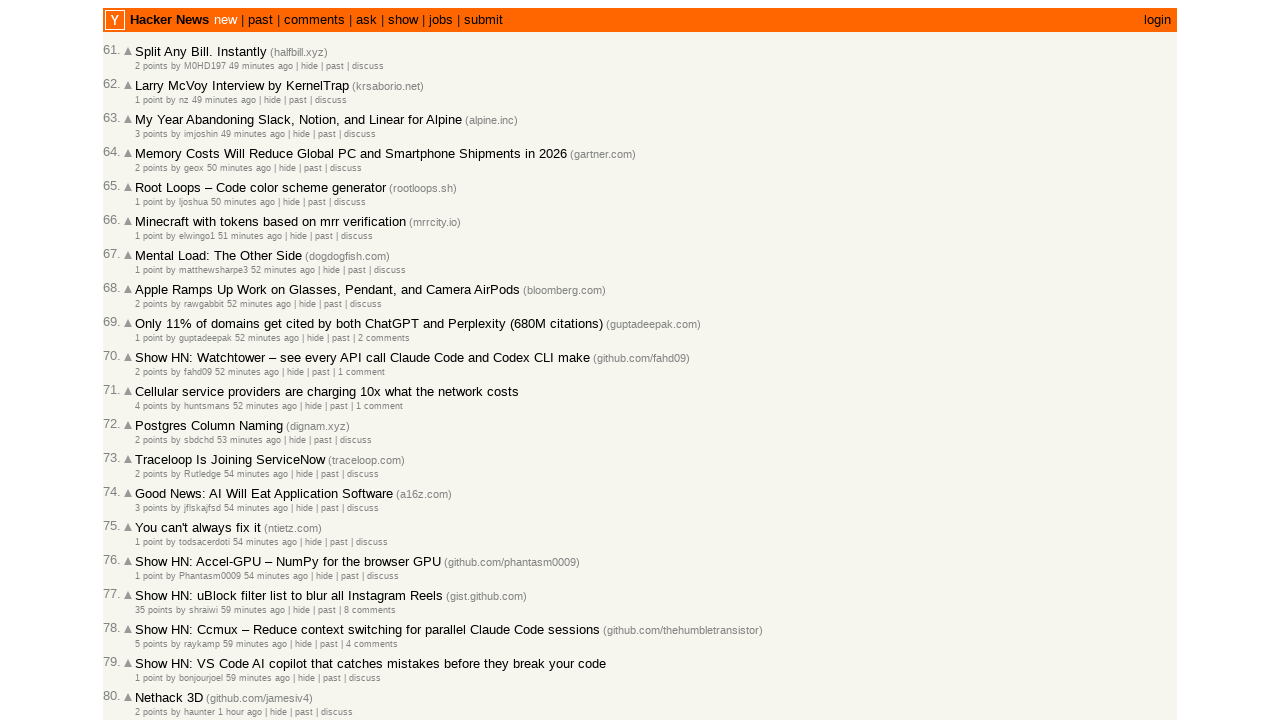

Extracted timestamp attribute from article 22: 2026-03-02T19:46:12 1772480772
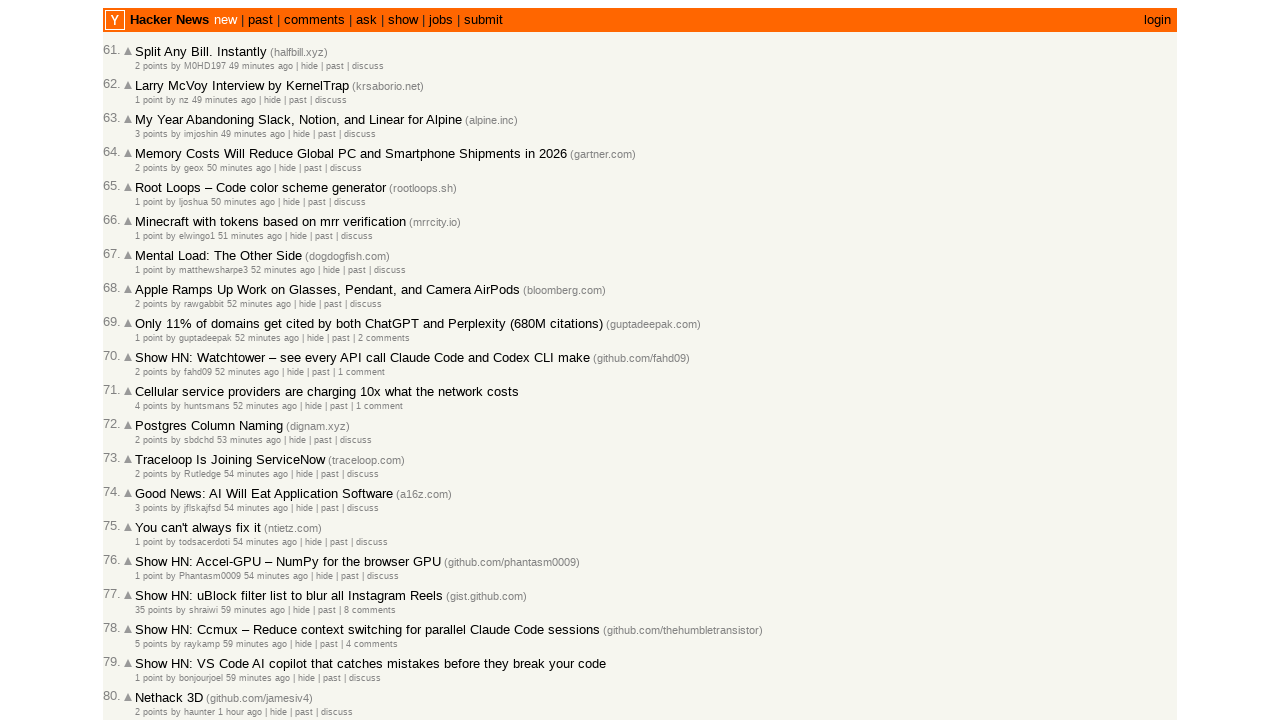

Extracted timestamp attribute from article 23: 2026-03-02T19:43:54 1772480634
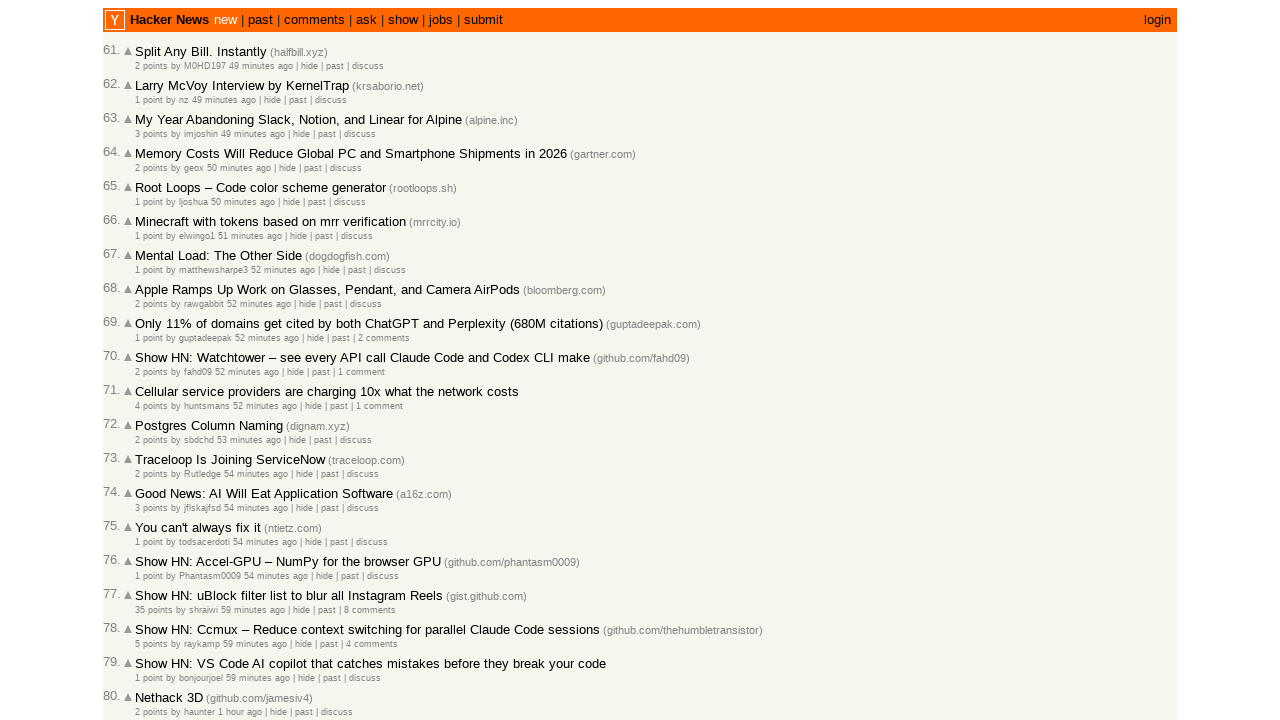

Extracted timestamp attribute from article 24: 2026-03-02T19:41:21 1772480481
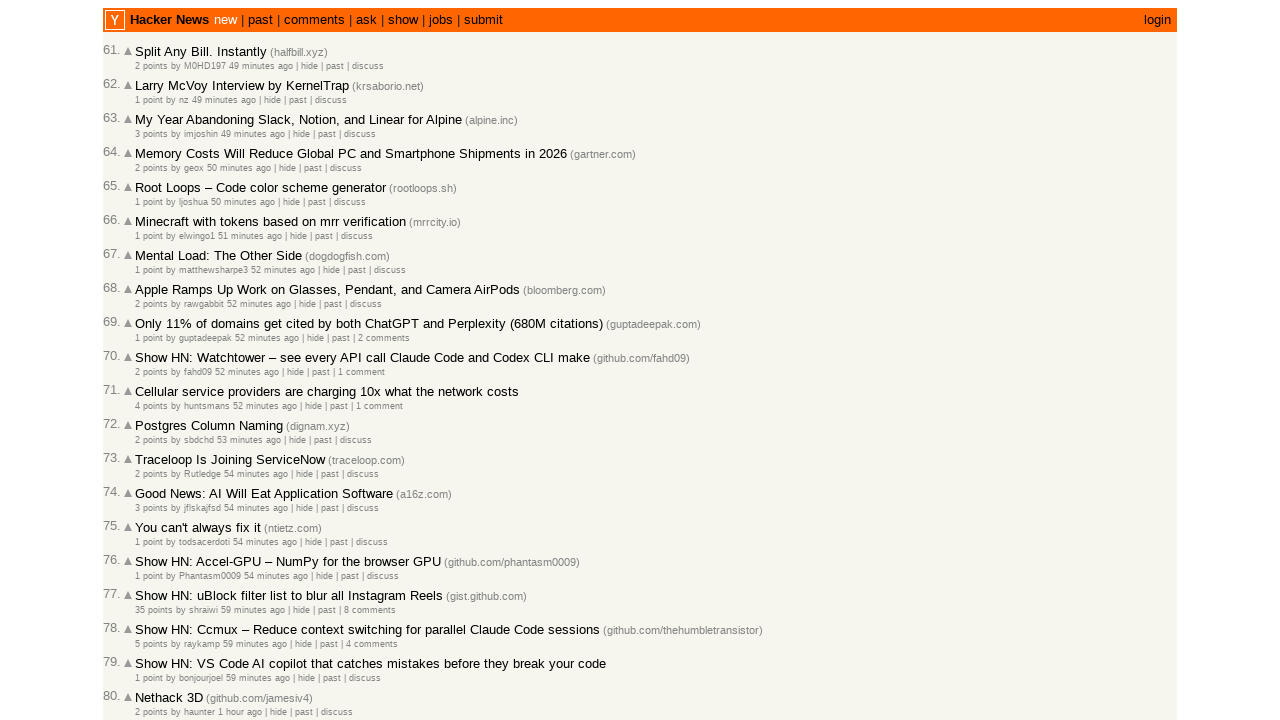

Extracted timestamp attribute from article 25: 2026-03-02T19:40:35 1772480435
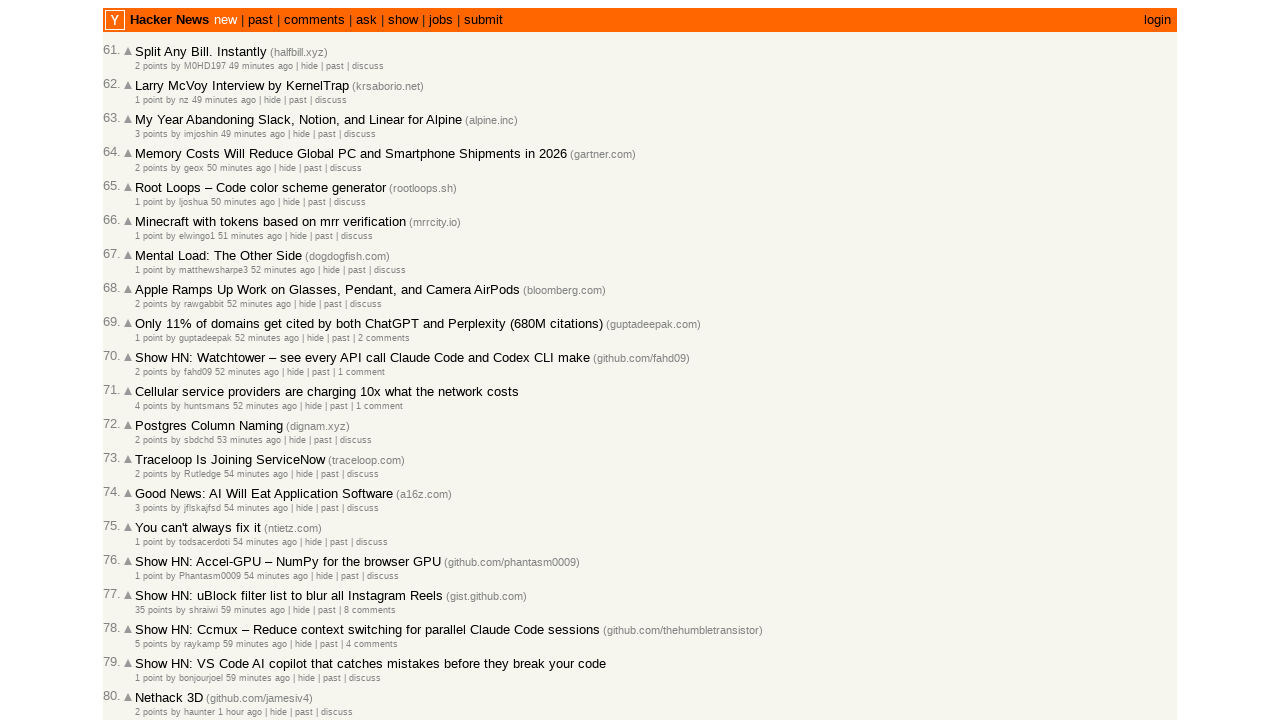

Extracted timestamp attribute from article 26: 2026-03-02T19:39:41 1772480381
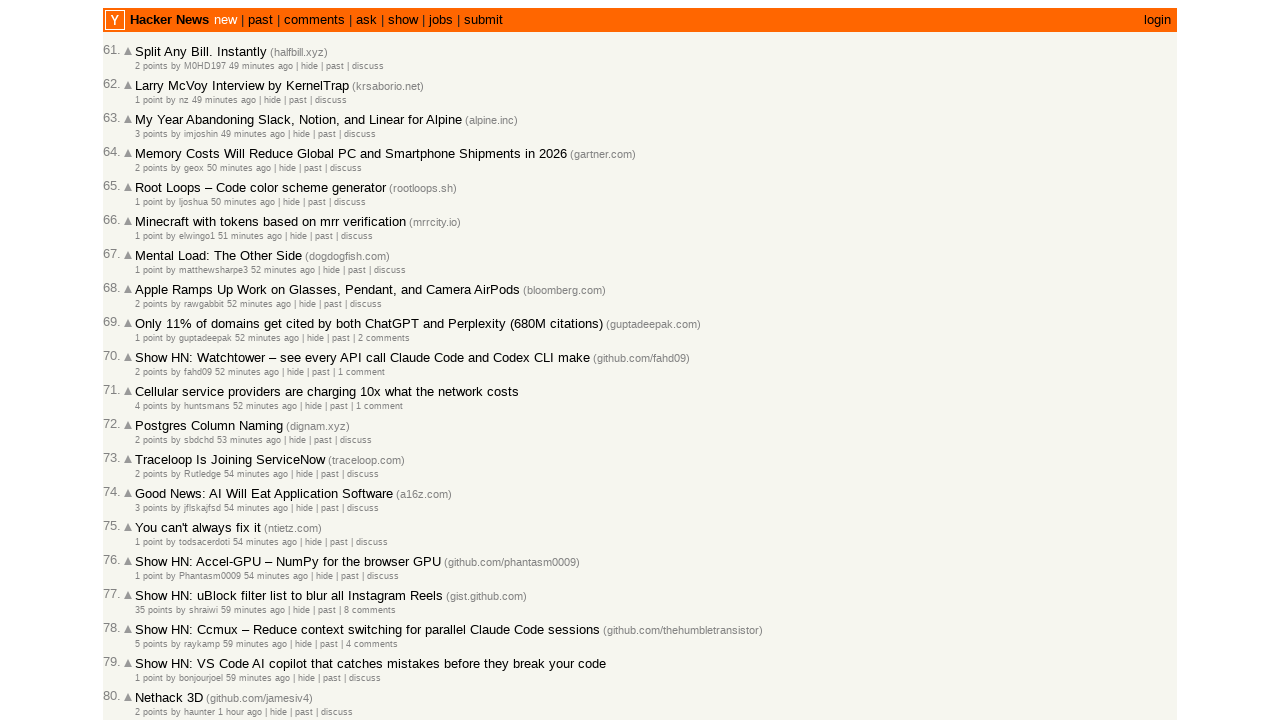

Extracted timestamp attribute from article 27: 2026-03-02T19:39:03 1772480343
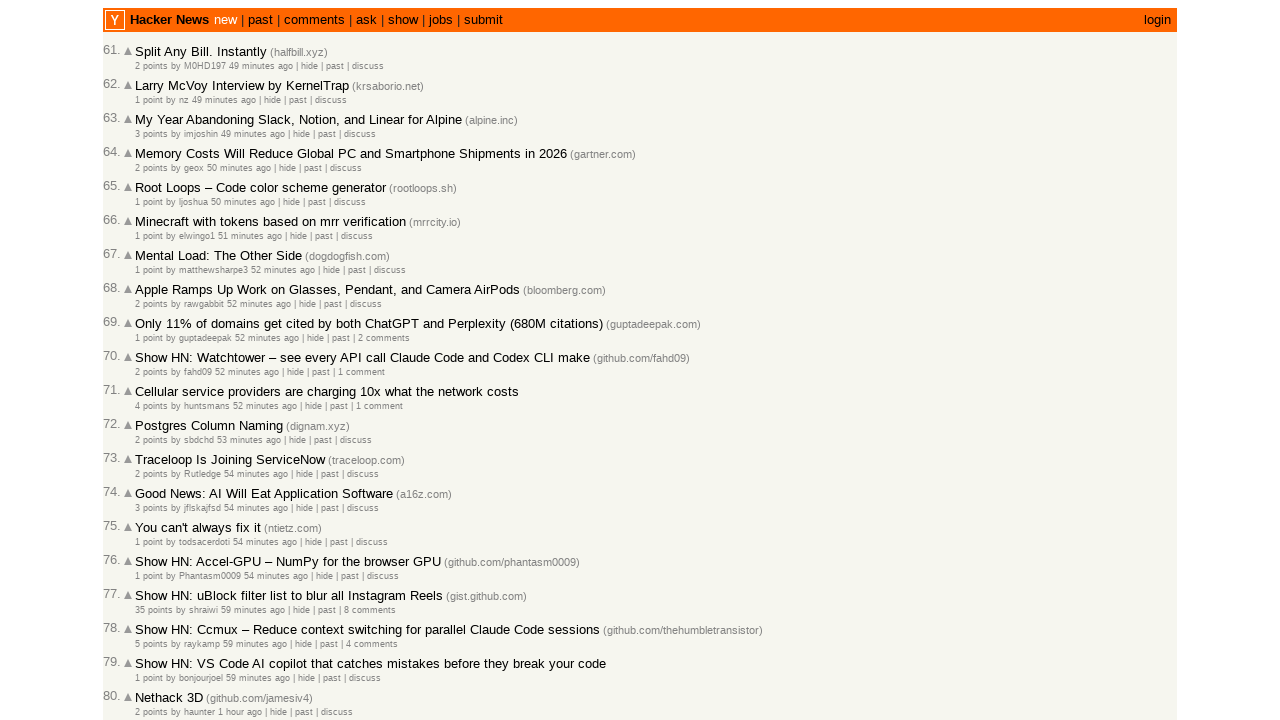

Extracted timestamp attribute from article 28: 2026-03-02T19:38:24 1772480304
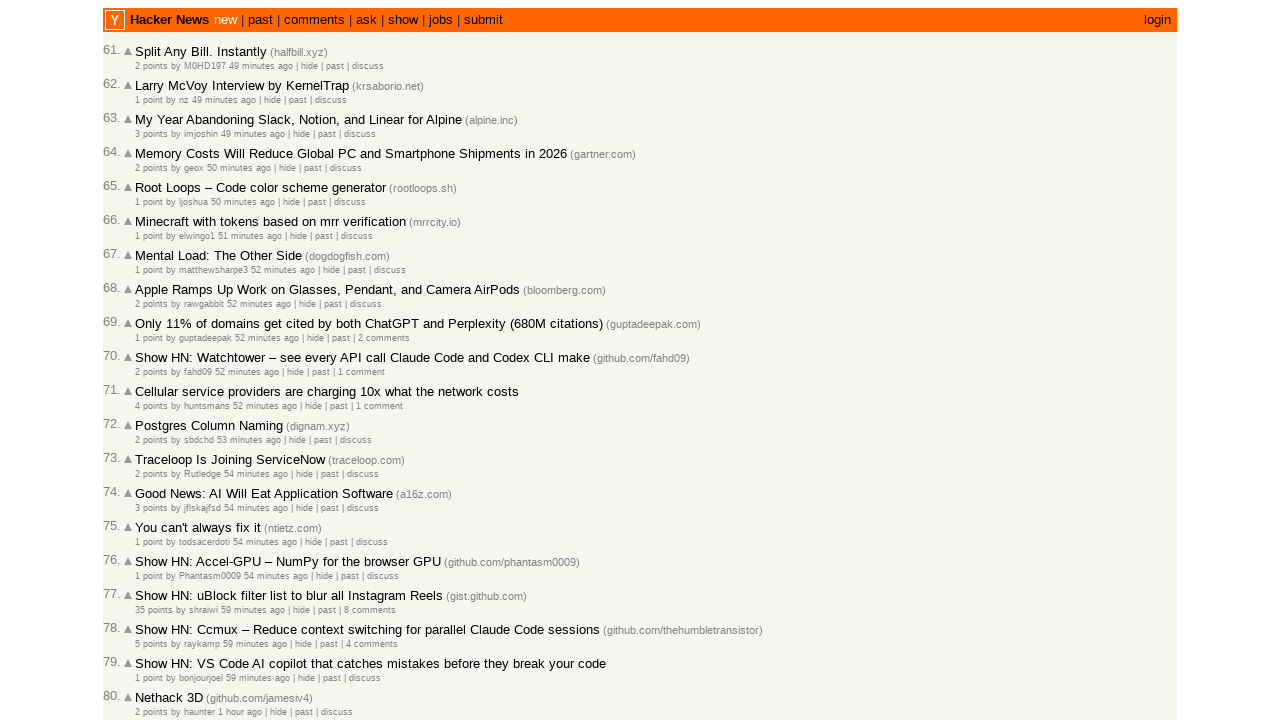

Extracted timestamp attribute from article 29: 2026-03-02T19:38:13 1772480293
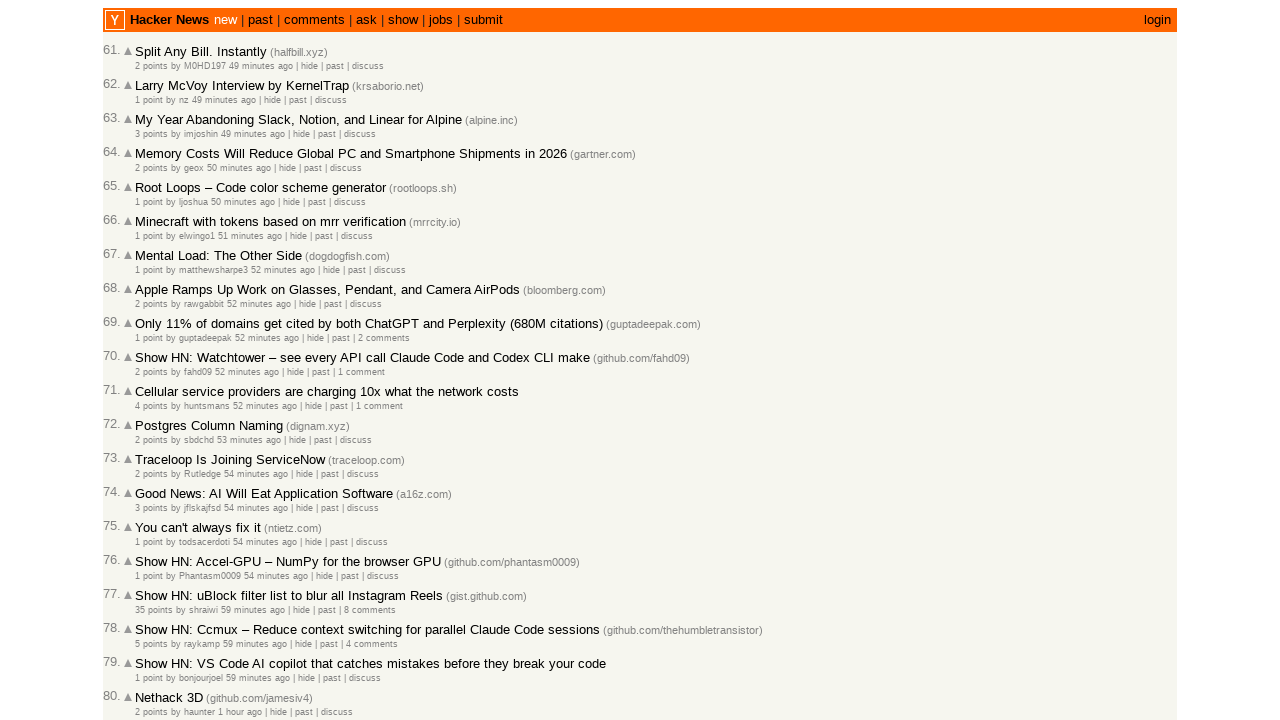

Extracted timestamp attribute from article 30: 2026-03-02T19:37:08 1772480228
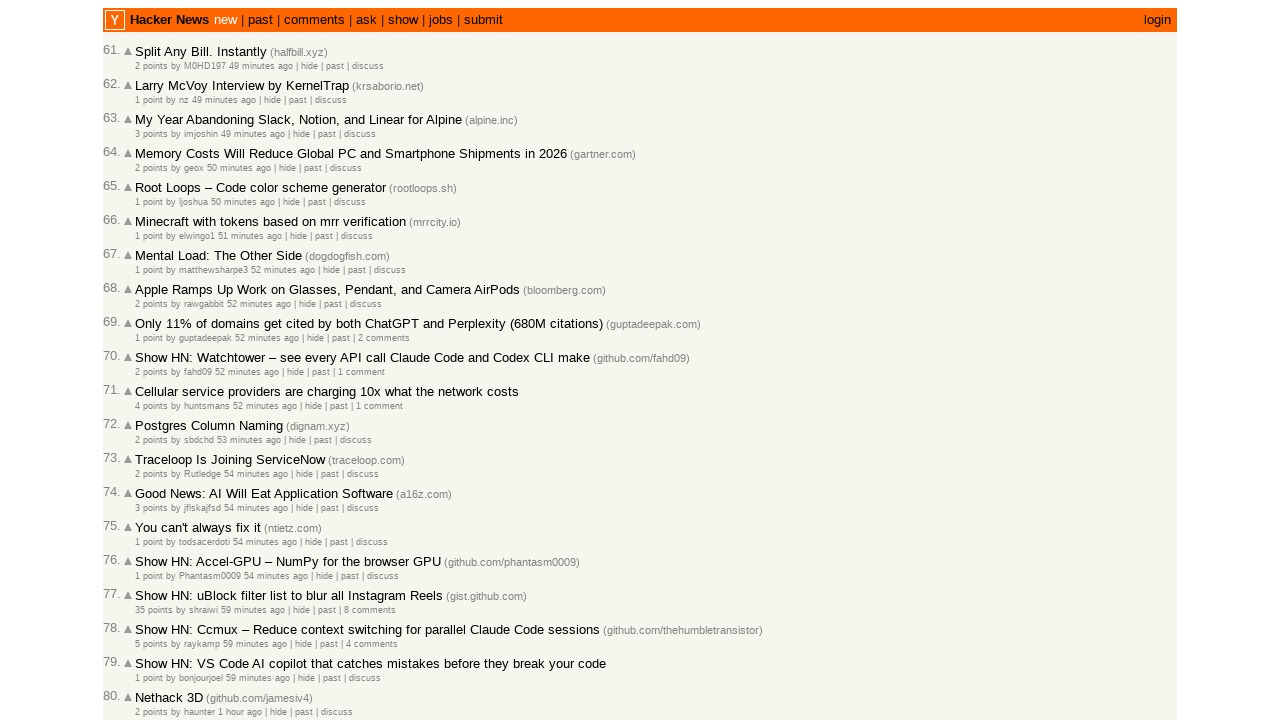

Clicked 'More' link to load next page of articles at (149, 616) on .morelink
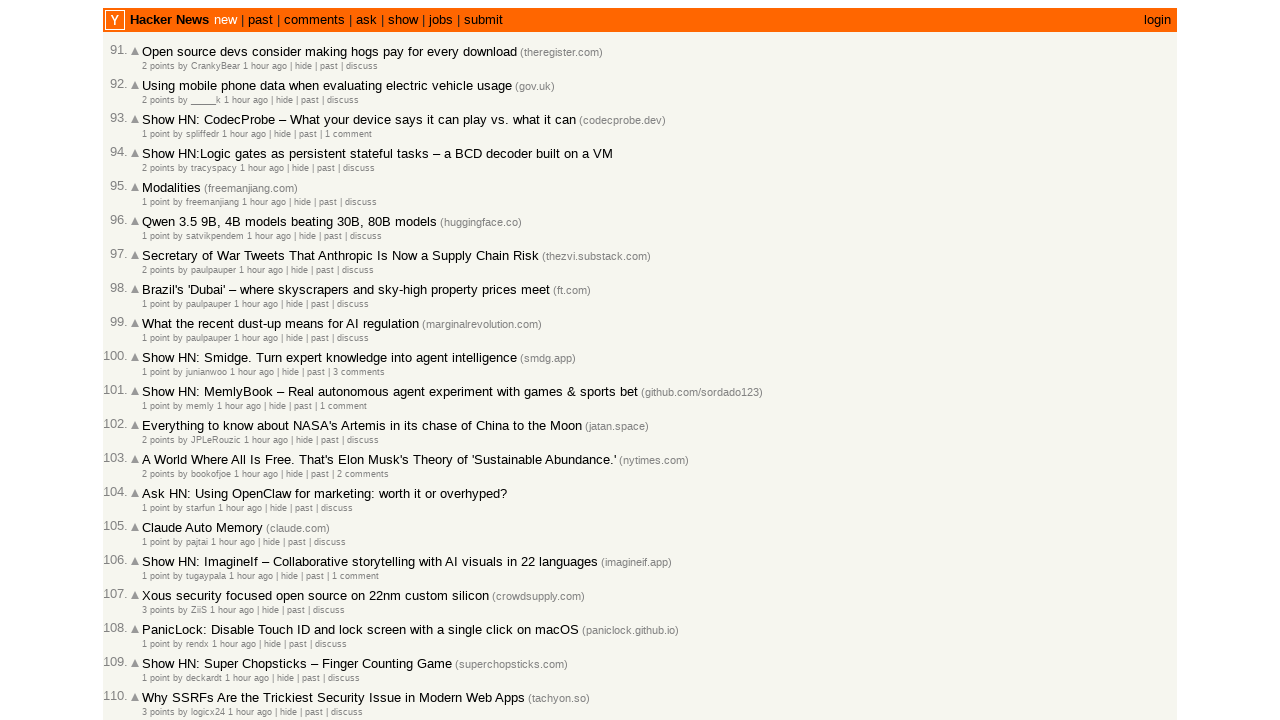

Waited for next page to load (networkidle)
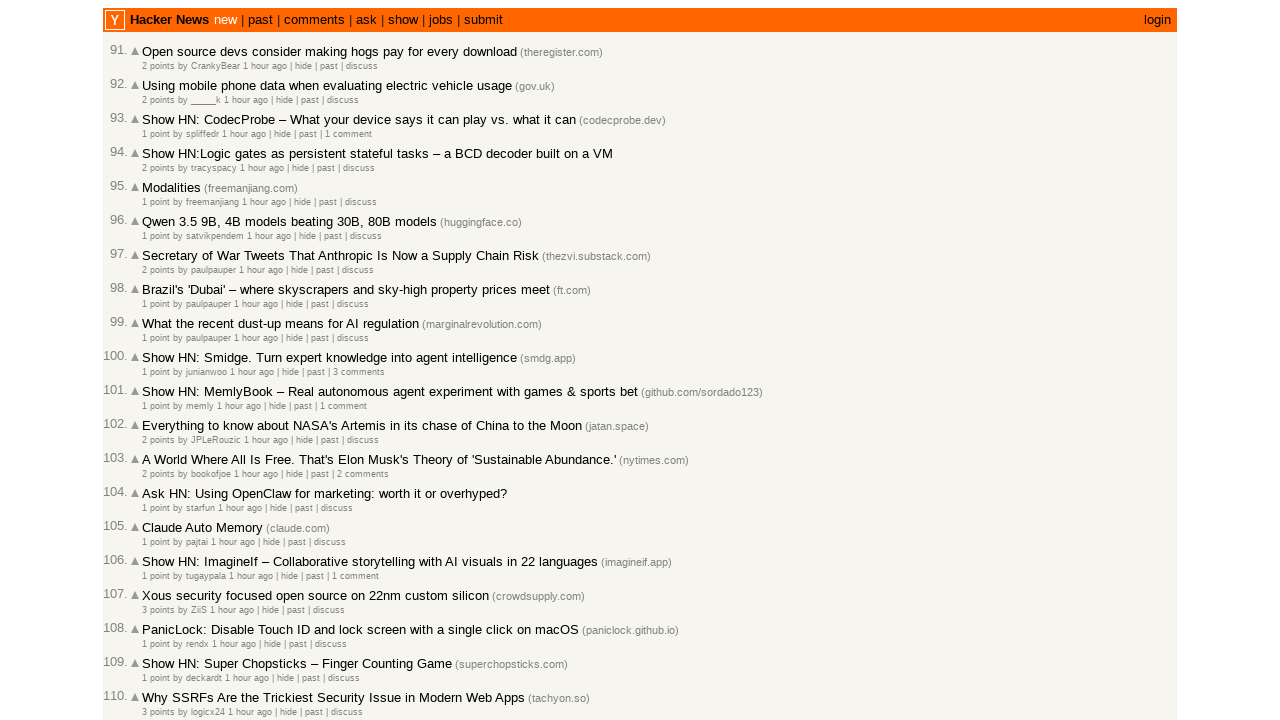

Located all article timestamp elements on current page
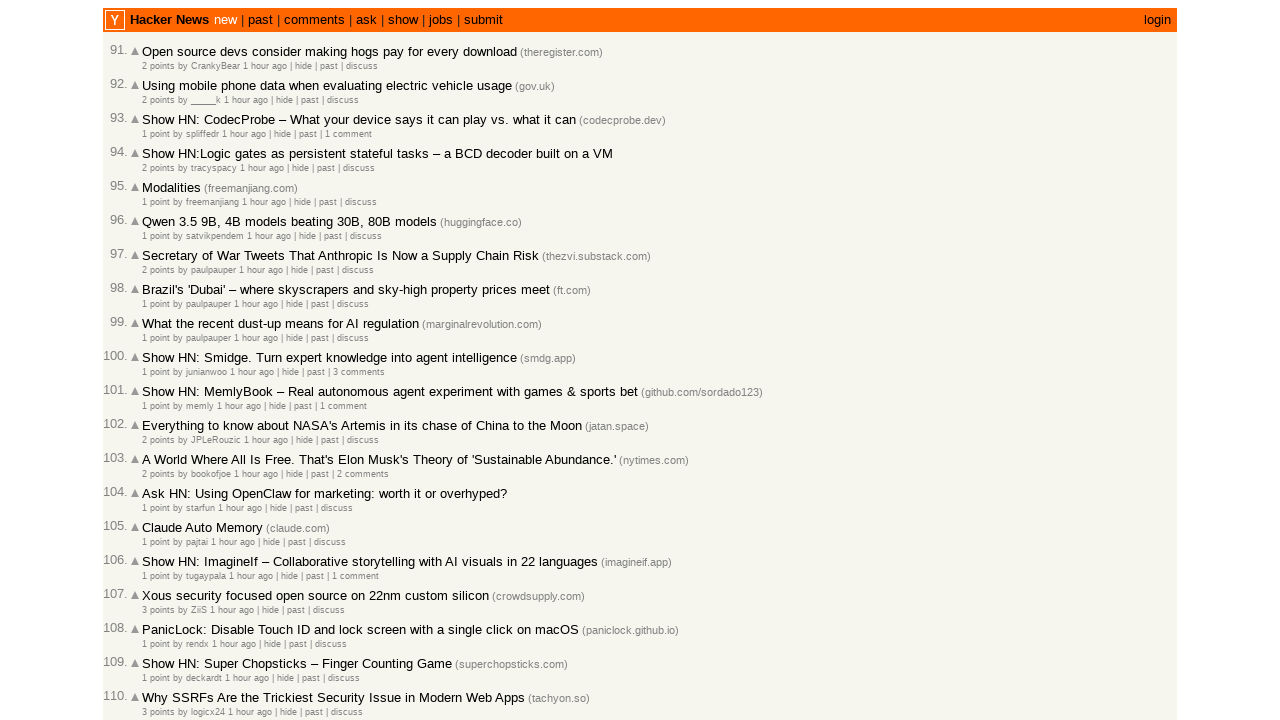

Found 30 article timestamps on page
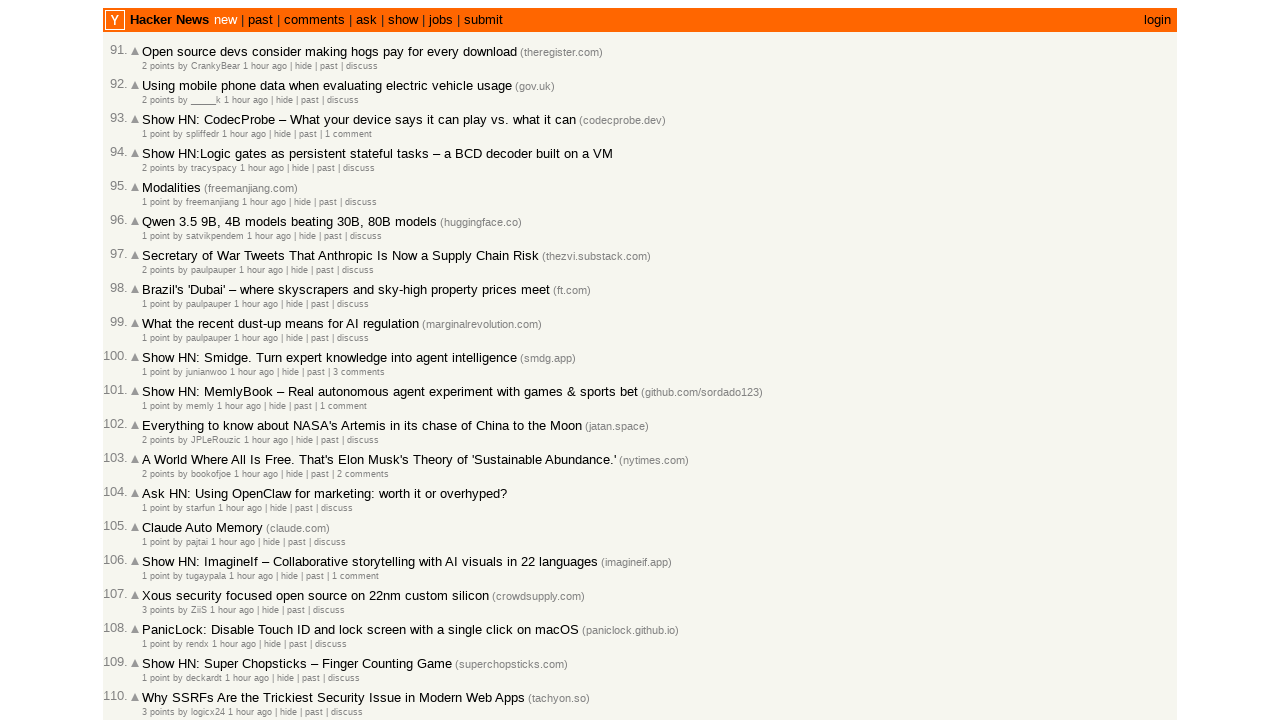

Extracted timestamp attribute from article 1: 2026-03-02T19:36:53 1772480213
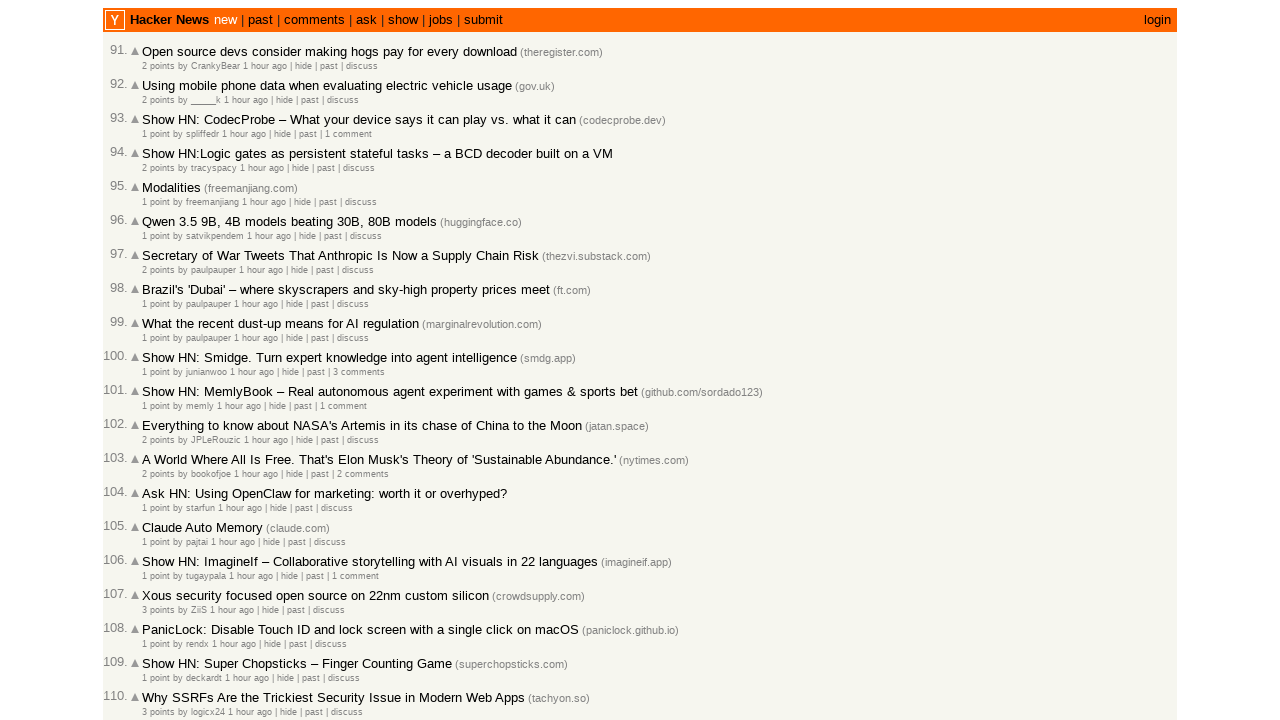

Extracted timestamp attribute from article 2: 2026-03-02T19:36:04 1772480164
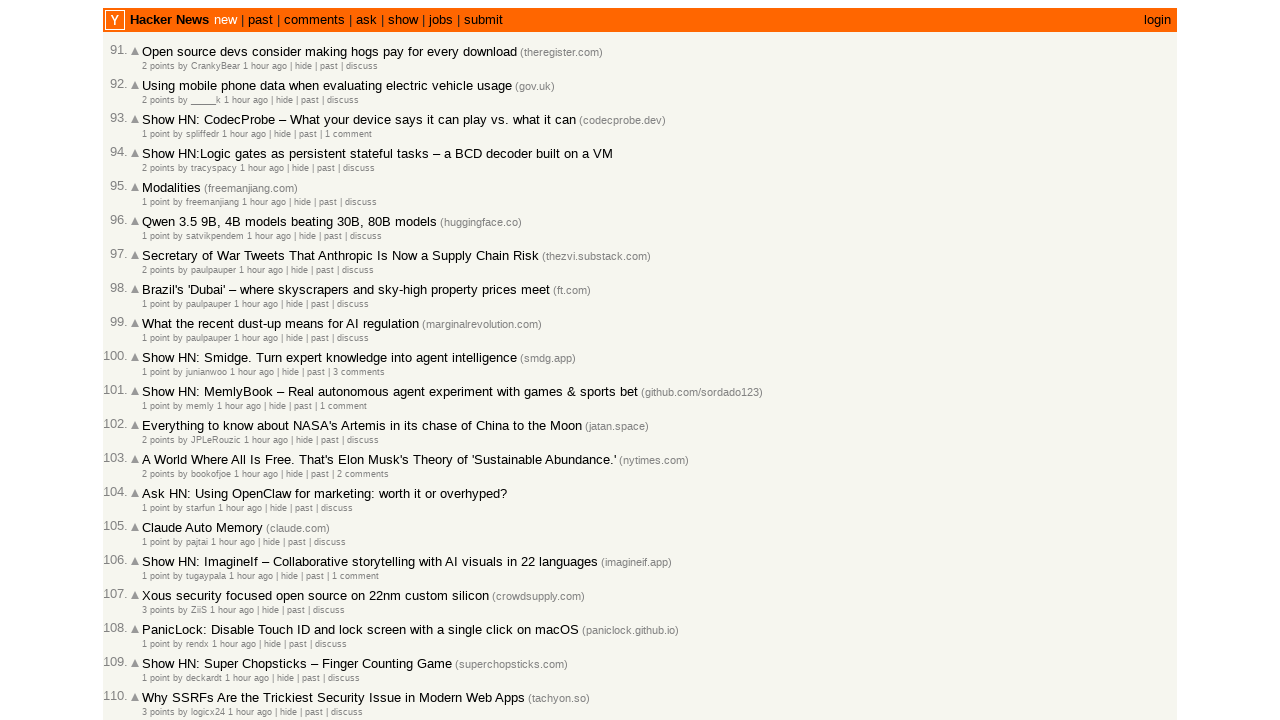

Extracted timestamp attribute from article 3: 2026-03-02T19:34:29 1772480069
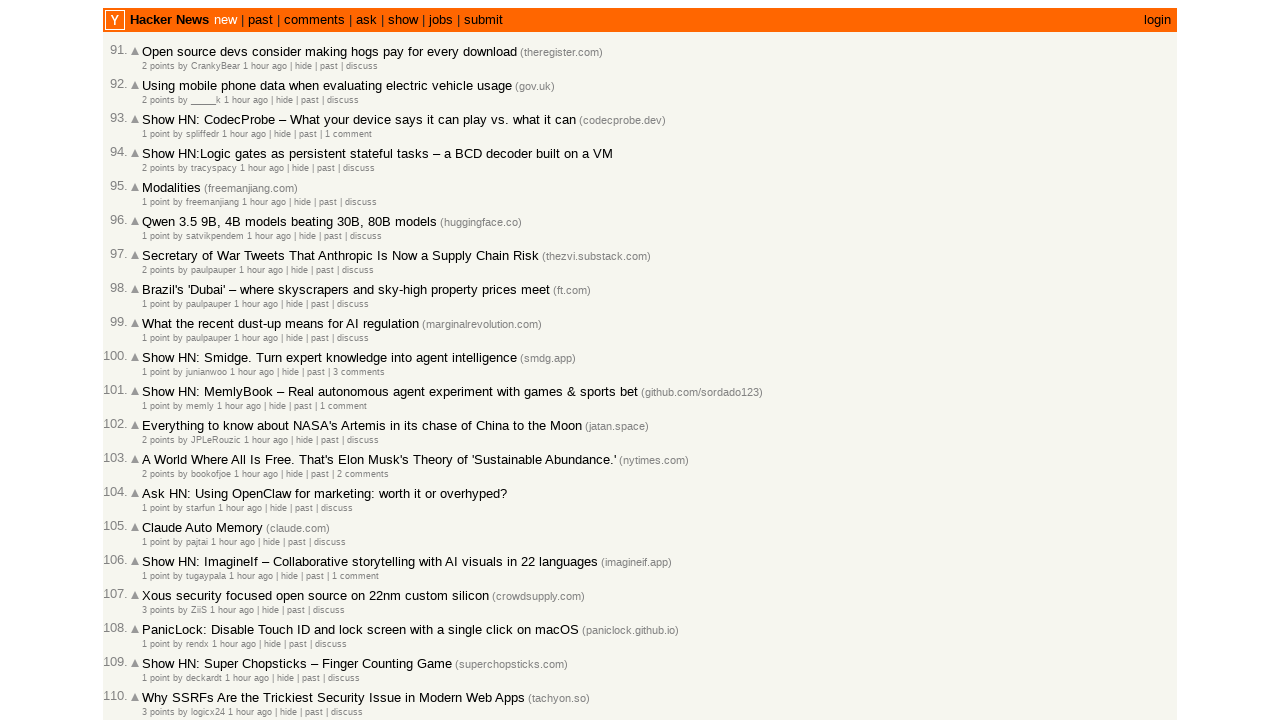

Extracted timestamp attribute from article 4: 2026-03-02T19:34:24 1772480064
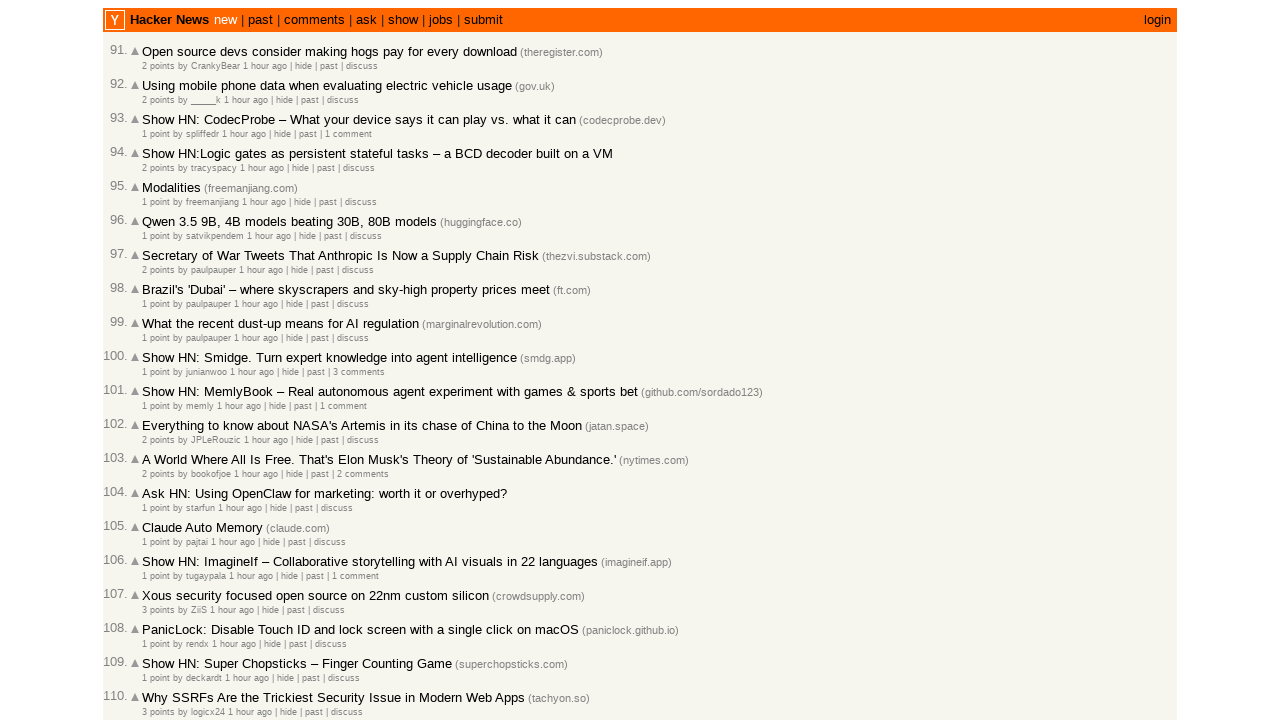

Extracted timestamp attribute from article 5: 2026-03-02T19:34:13 1772480053
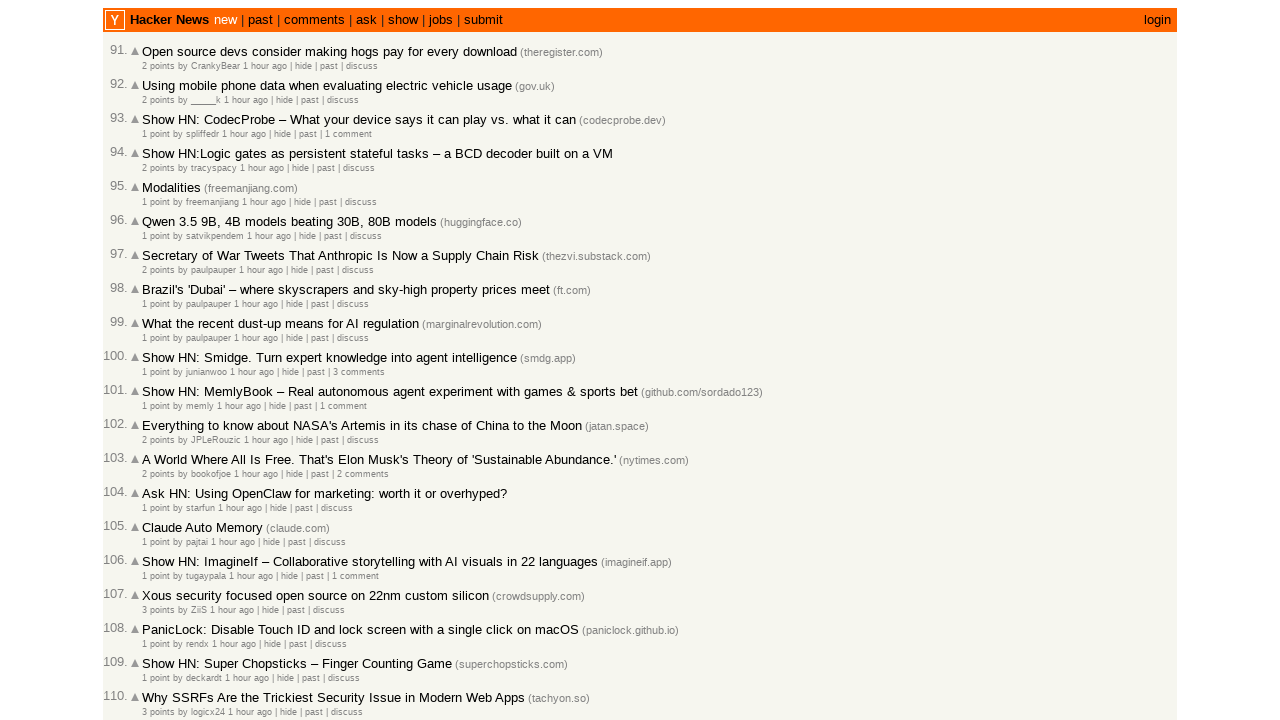

Extracted timestamp attribute from article 6: 2026-03-02T19:34:10 1772480050
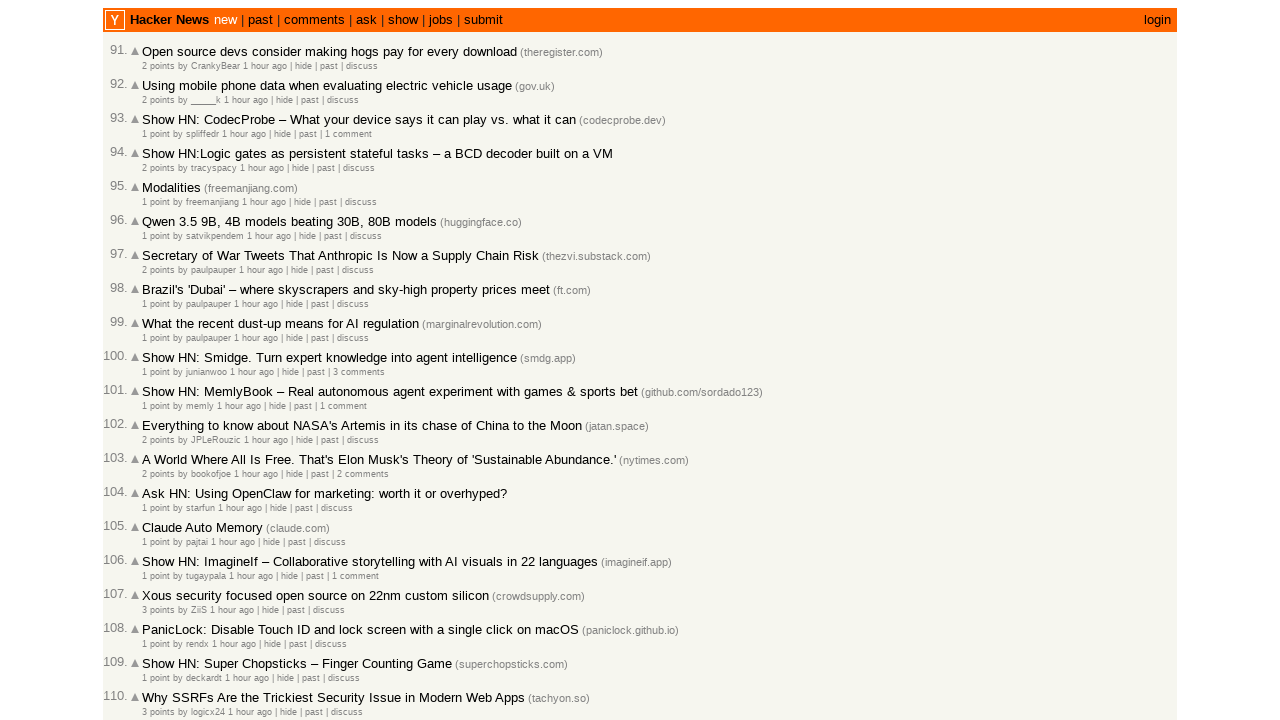

Extracted timestamp attribute from article 7: 2026-03-02T19:32:26 1772479946
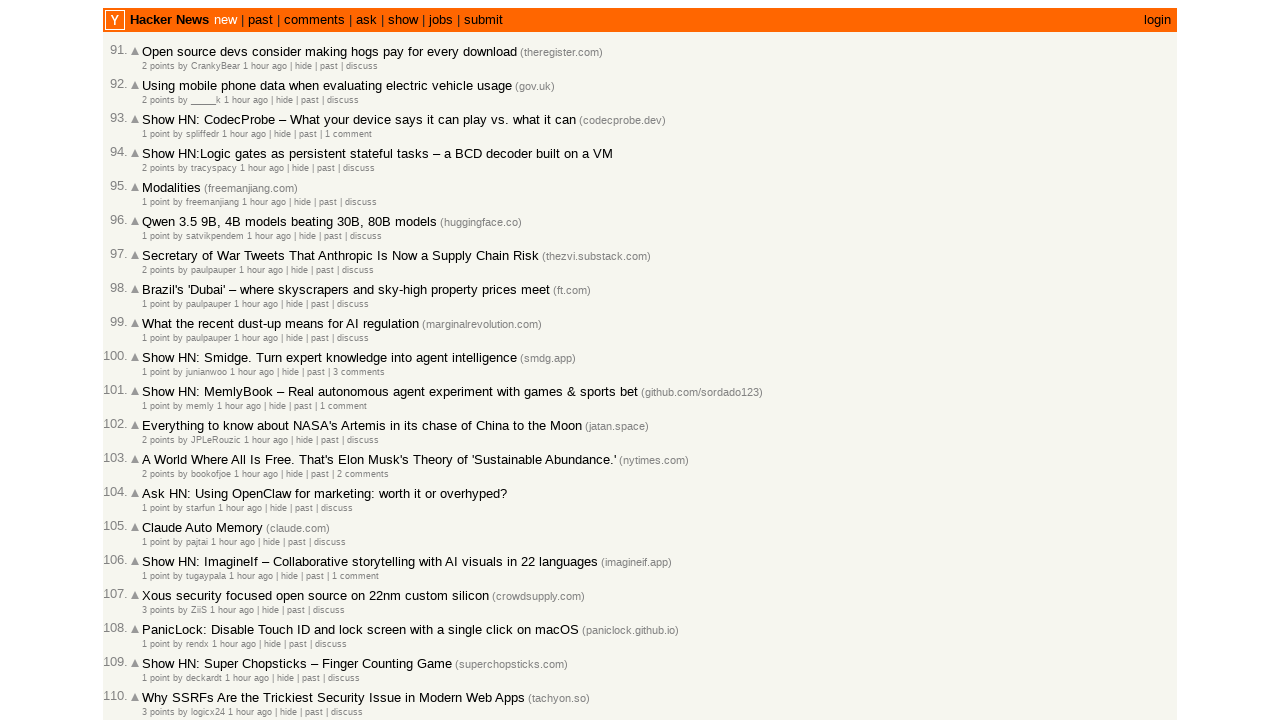

Extracted timestamp attribute from article 8: 2026-03-02T19:32:02 1772479922
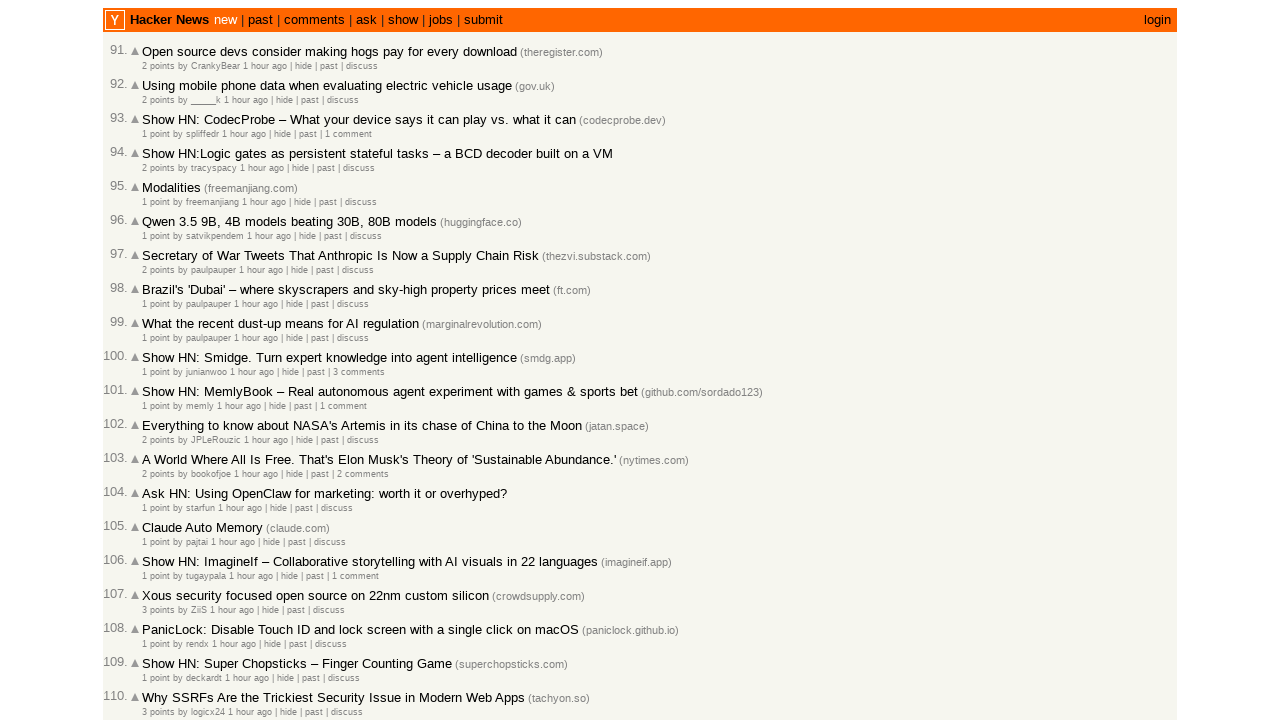

Extracted timestamp attribute from article 9: 2026-03-02T19:31:30 1772479890
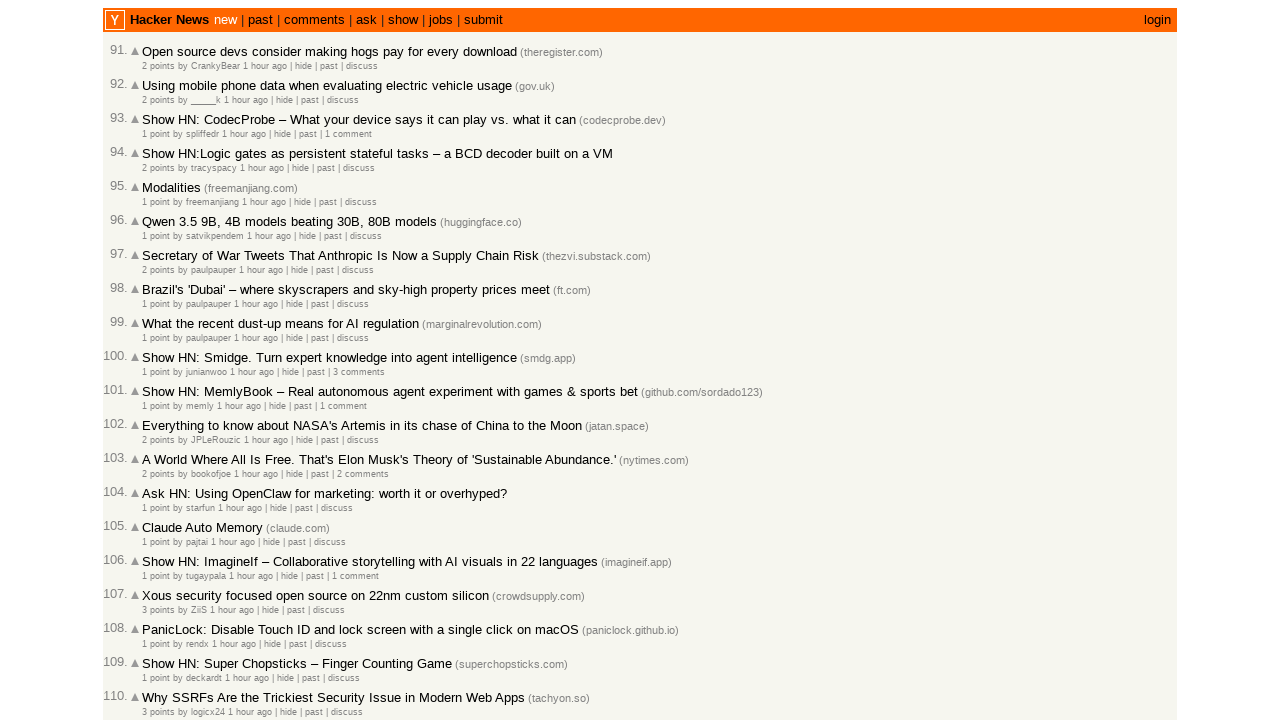

Extracted timestamp attribute from article 10: 2026-03-02T19:29:39 1772479779
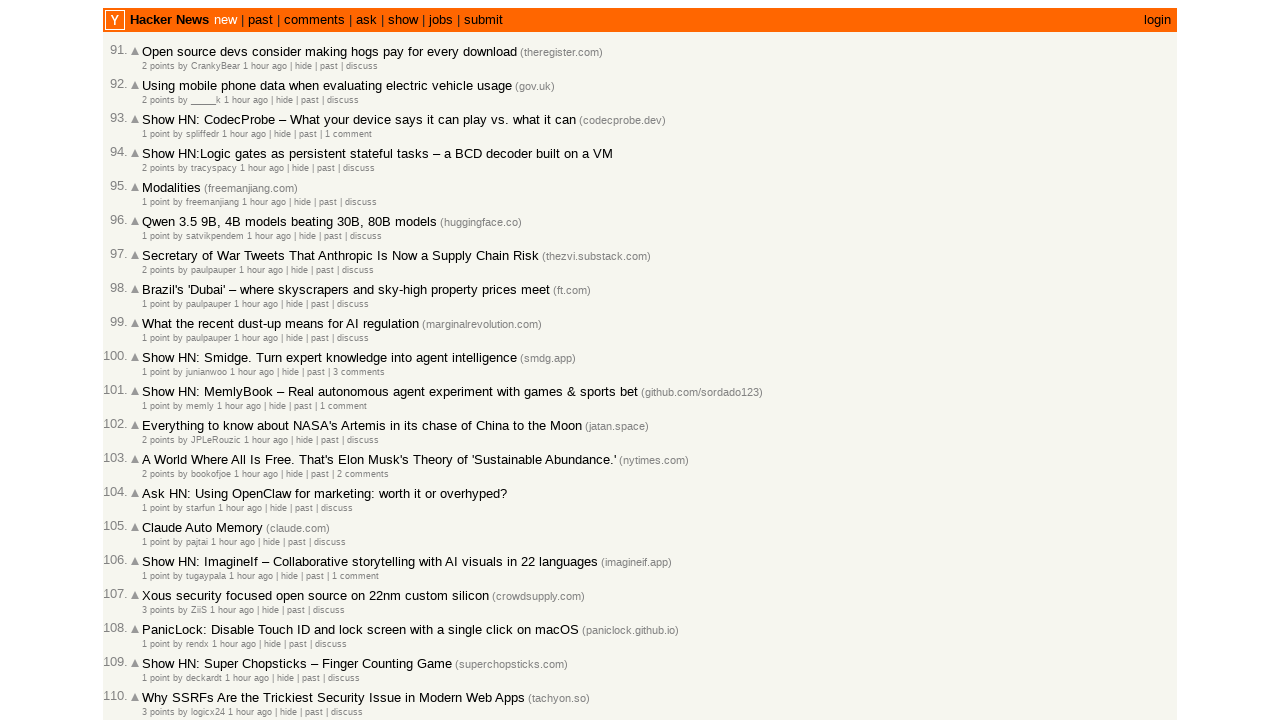

Cleaned and extracted 100 valid ISO 8601 timestamps from 100 total attributes
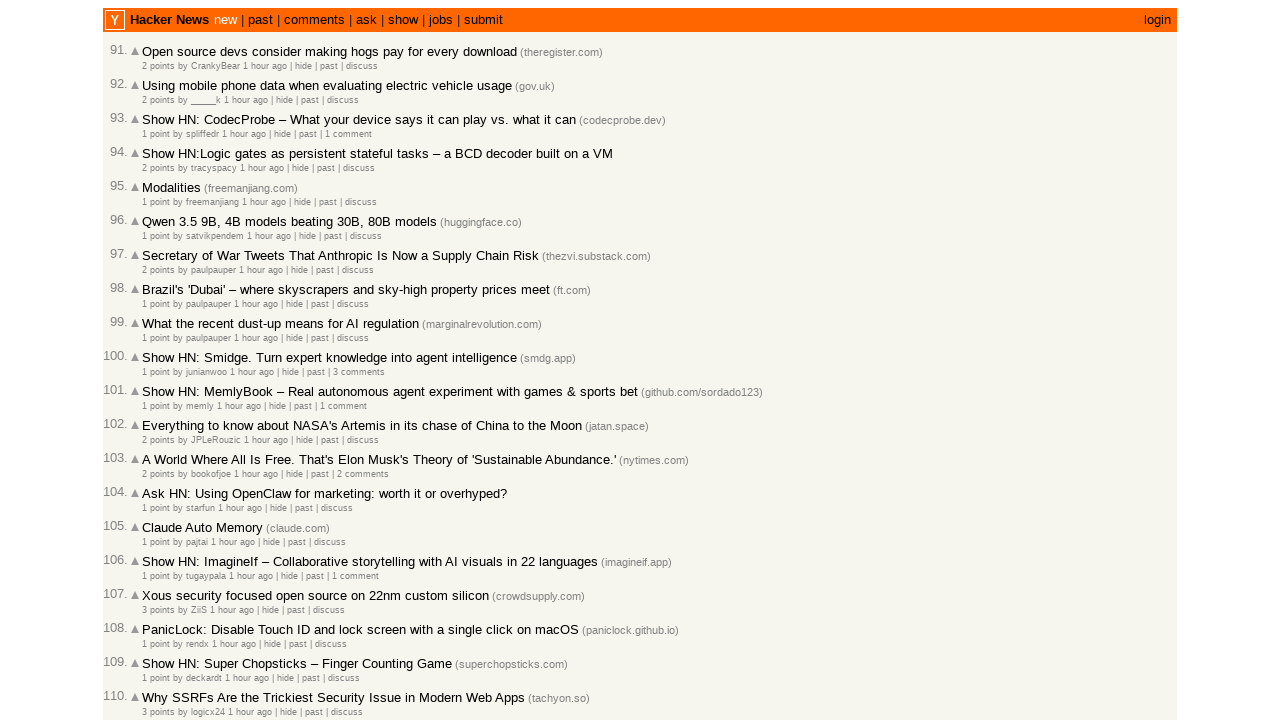

Verified articles are sorted by date in descending order (newest first) - Result: True
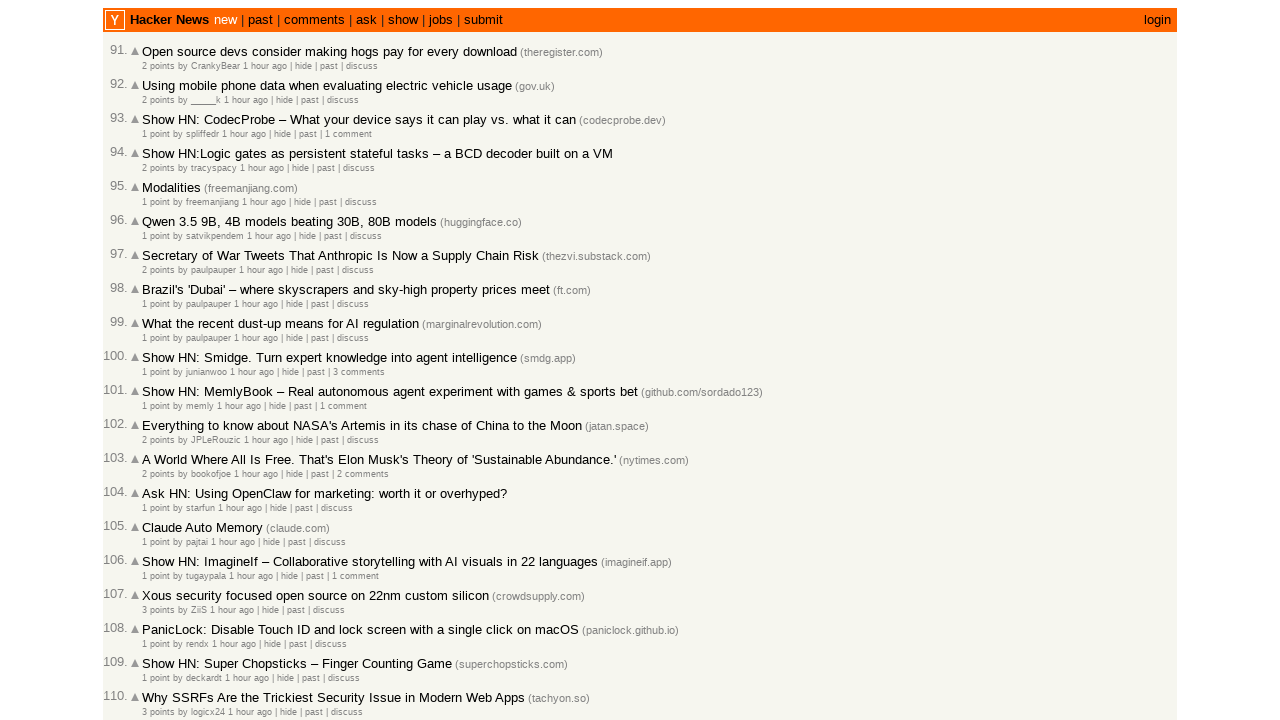

Assertion passed: All articles are correctly sorted by date in descending order
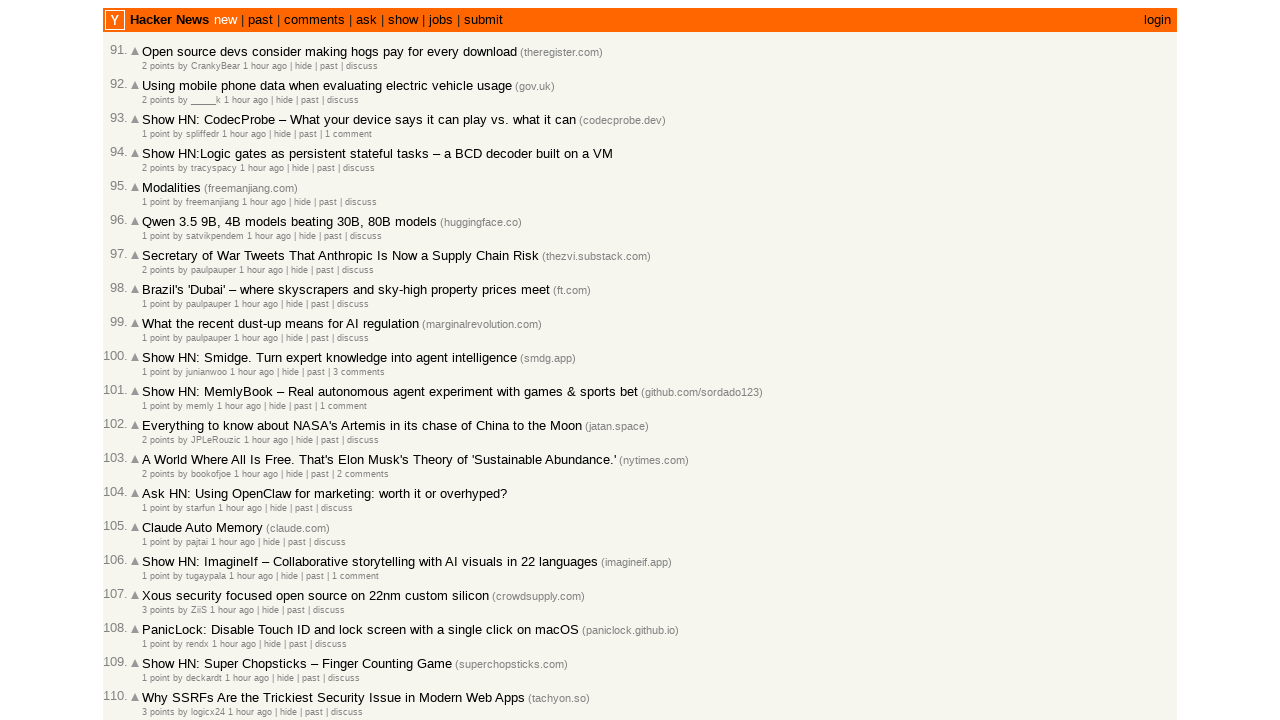

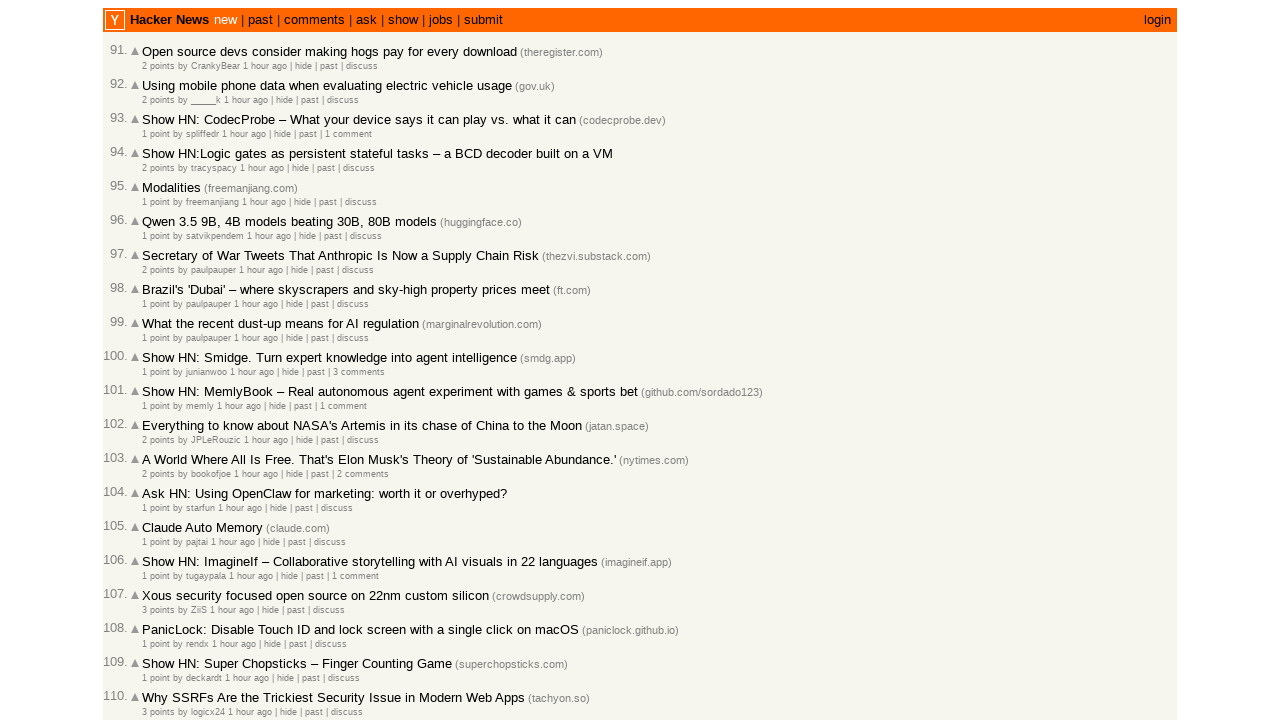